Tests selecting all checkboxes on a form, verifying all are selected, then refreshing the page and selecting only a specific checkbox (Heart Attack) while verifying others remain unchecked.

Starting URL: https://automationfc.github.io/multiple-fields/

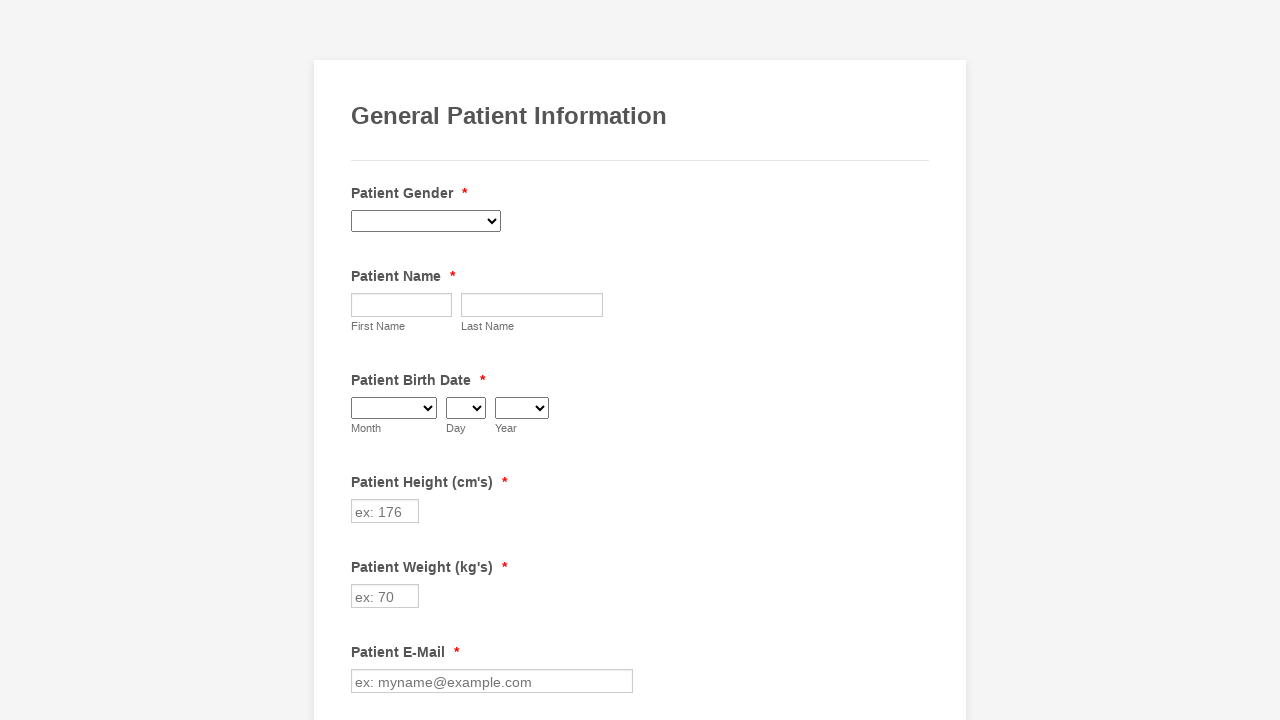

Waited for checkboxes to load on the form
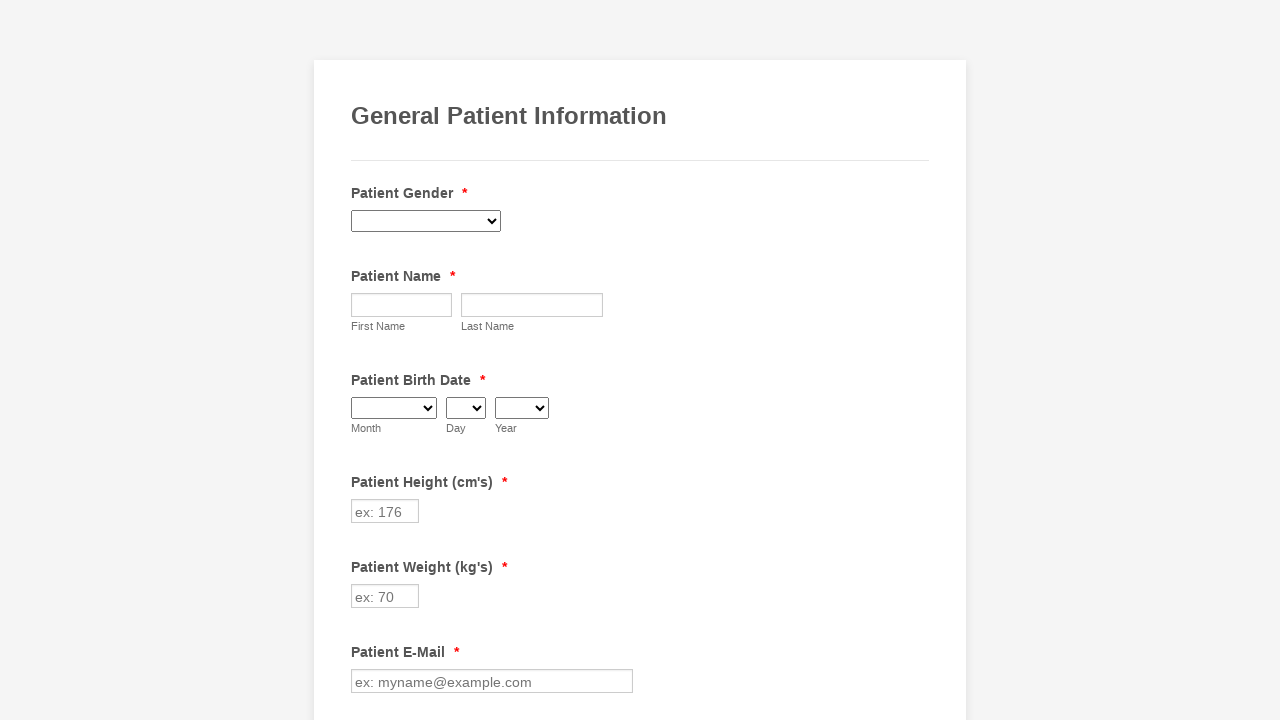

Located all 29 checkboxes on the form
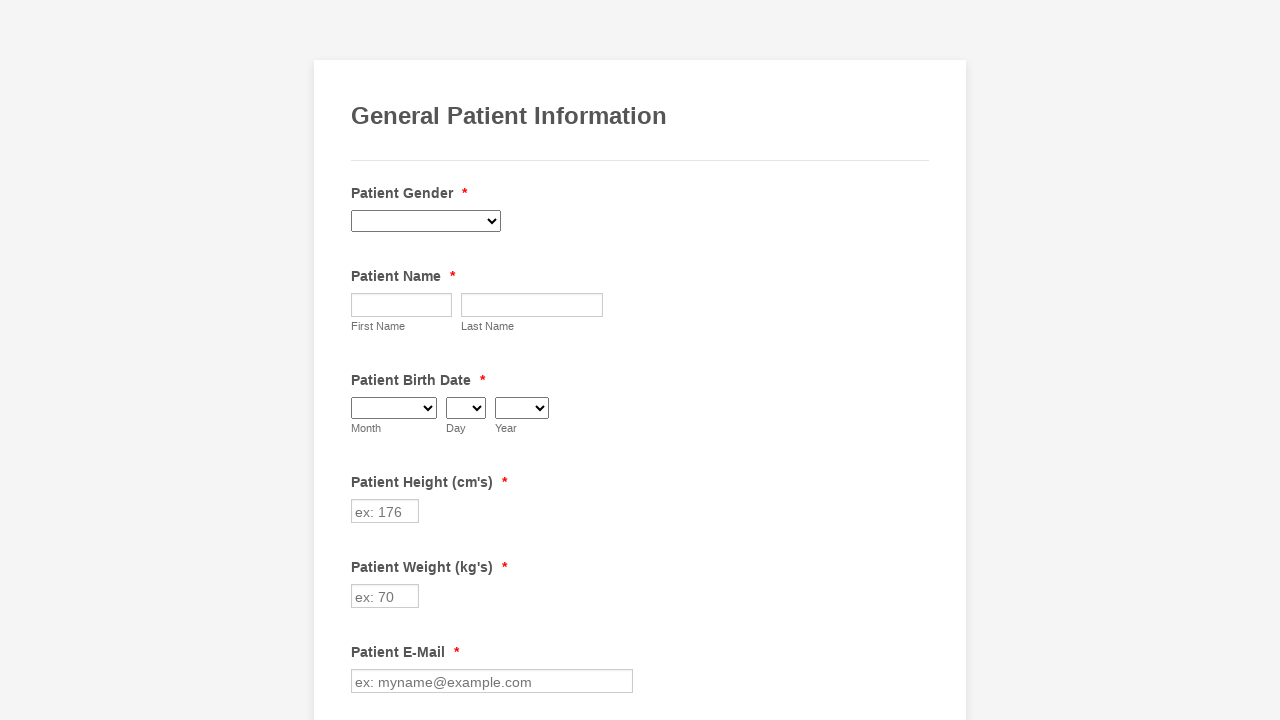

Selected checkbox 1 of 29 at (362, 360) on div.form-input-wide input[type='checkbox'] >> nth=0
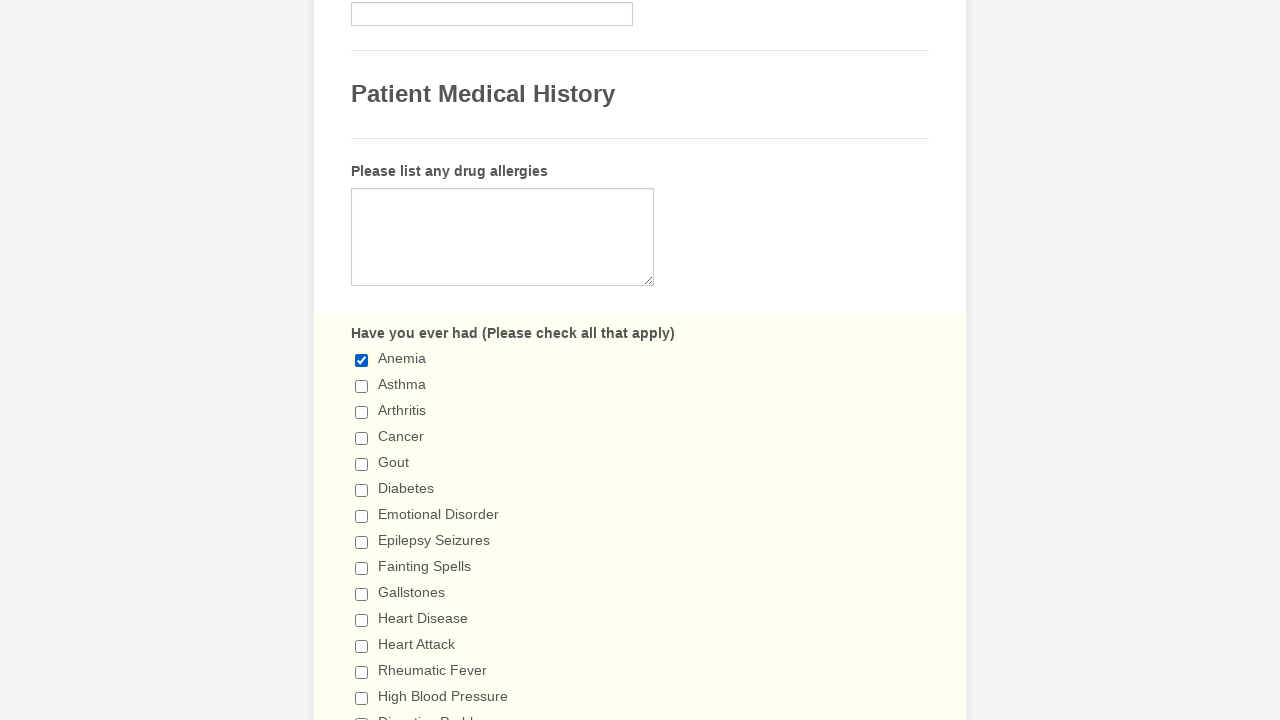

Selected checkbox 2 of 29 at (362, 386) on div.form-input-wide input[type='checkbox'] >> nth=1
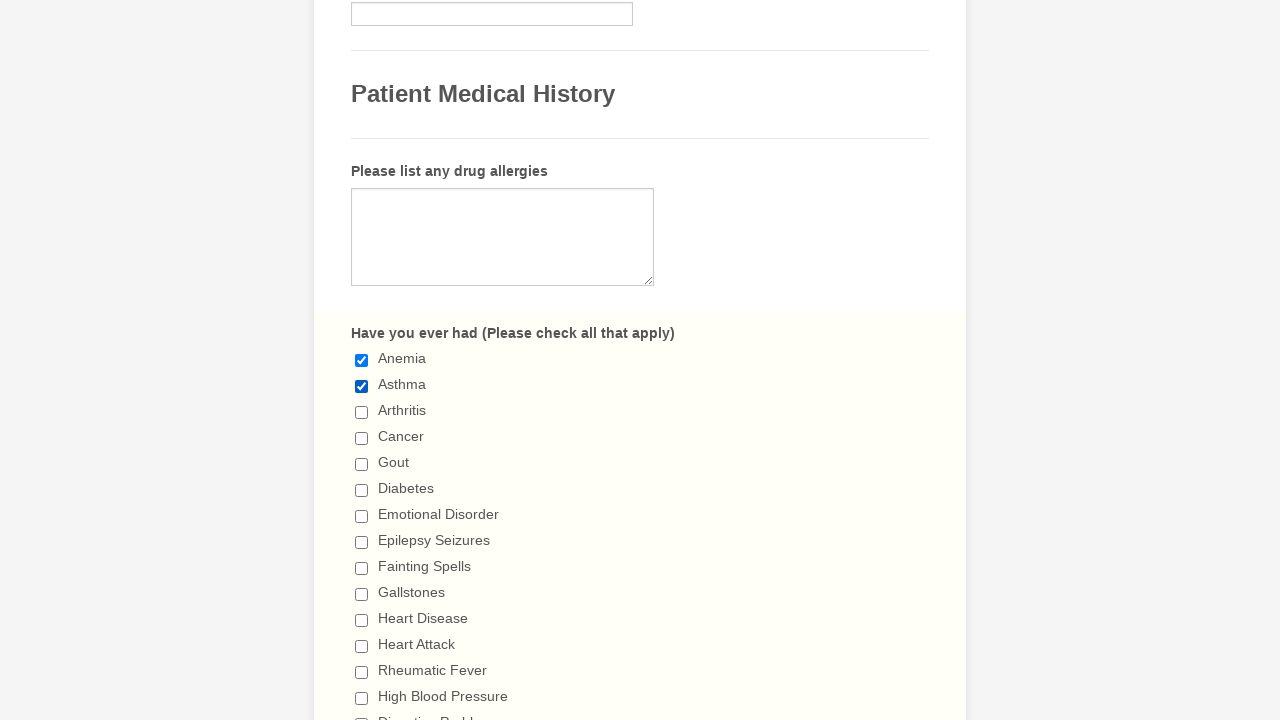

Selected checkbox 3 of 29 at (362, 412) on div.form-input-wide input[type='checkbox'] >> nth=2
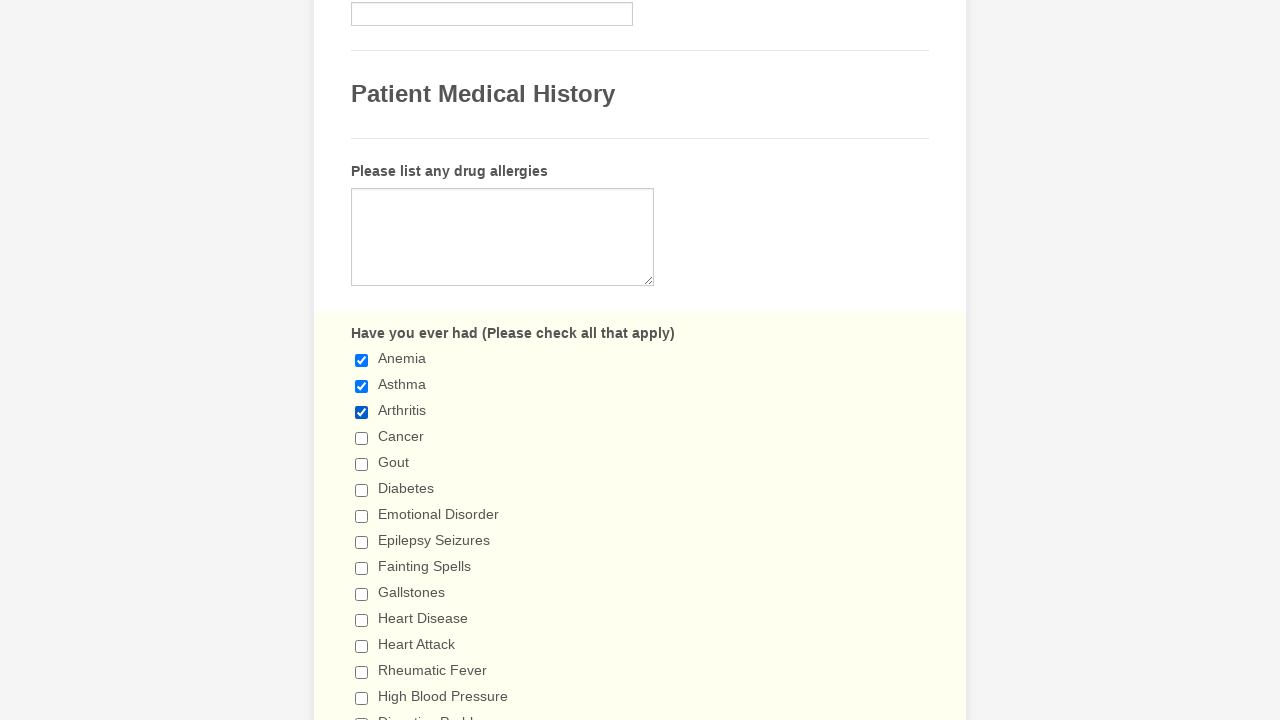

Selected checkbox 4 of 29 at (362, 438) on div.form-input-wide input[type='checkbox'] >> nth=3
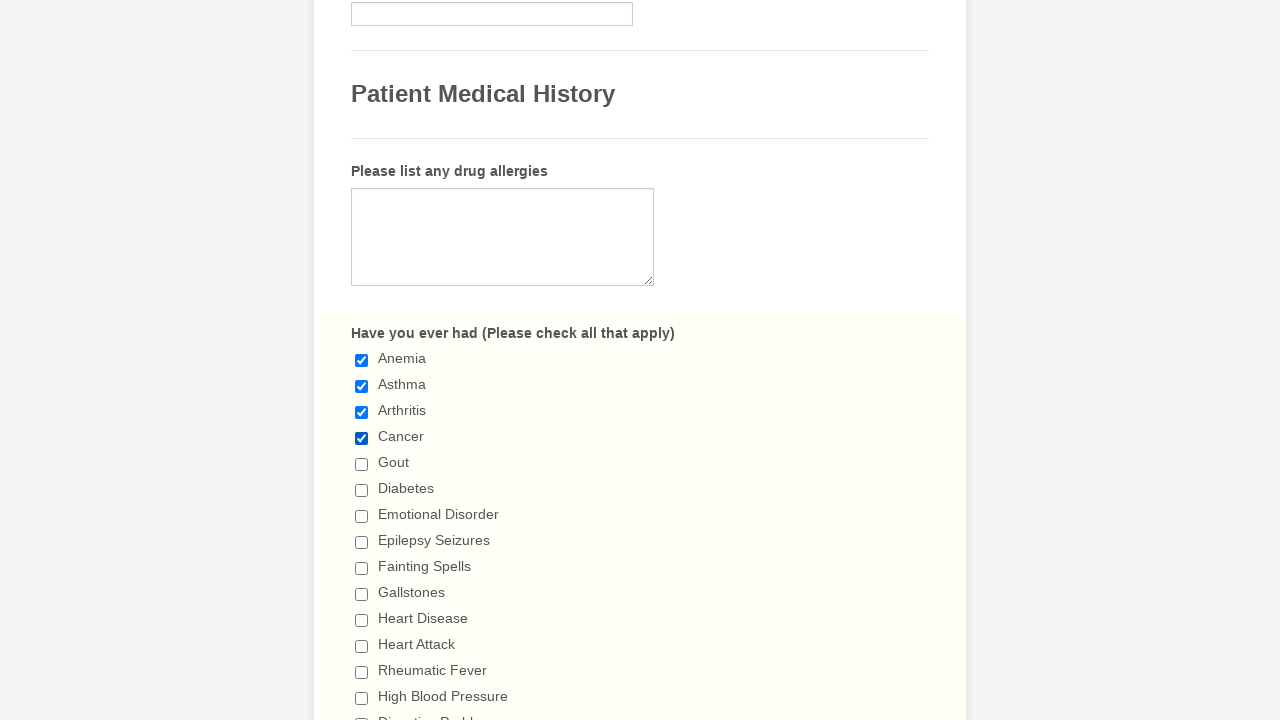

Selected checkbox 5 of 29 at (362, 464) on div.form-input-wide input[type='checkbox'] >> nth=4
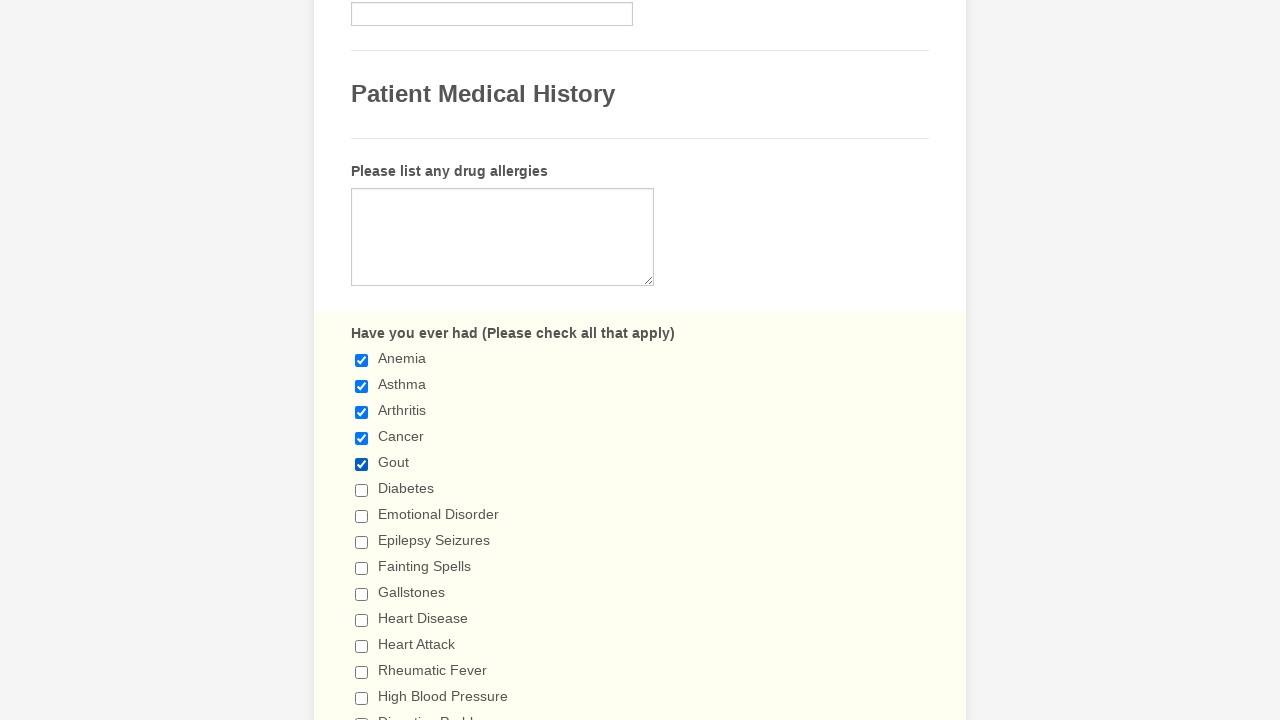

Selected checkbox 6 of 29 at (362, 490) on div.form-input-wide input[type='checkbox'] >> nth=5
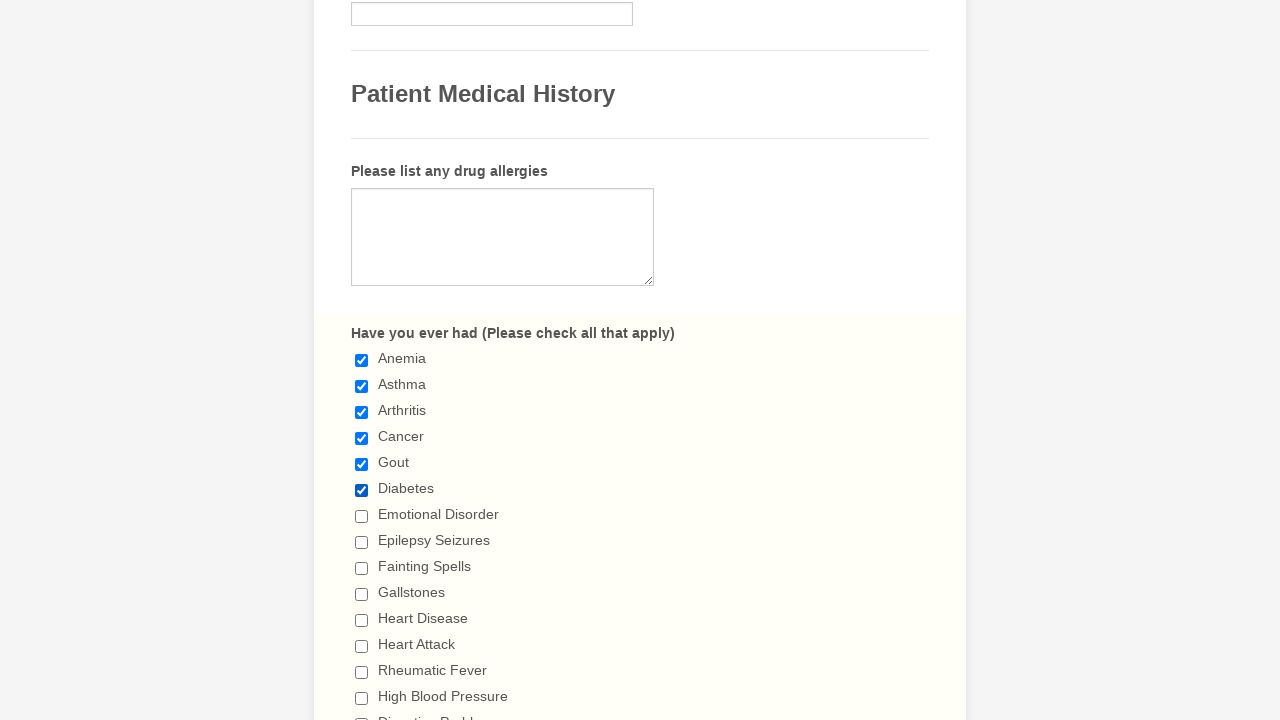

Selected checkbox 7 of 29 at (362, 516) on div.form-input-wide input[type='checkbox'] >> nth=6
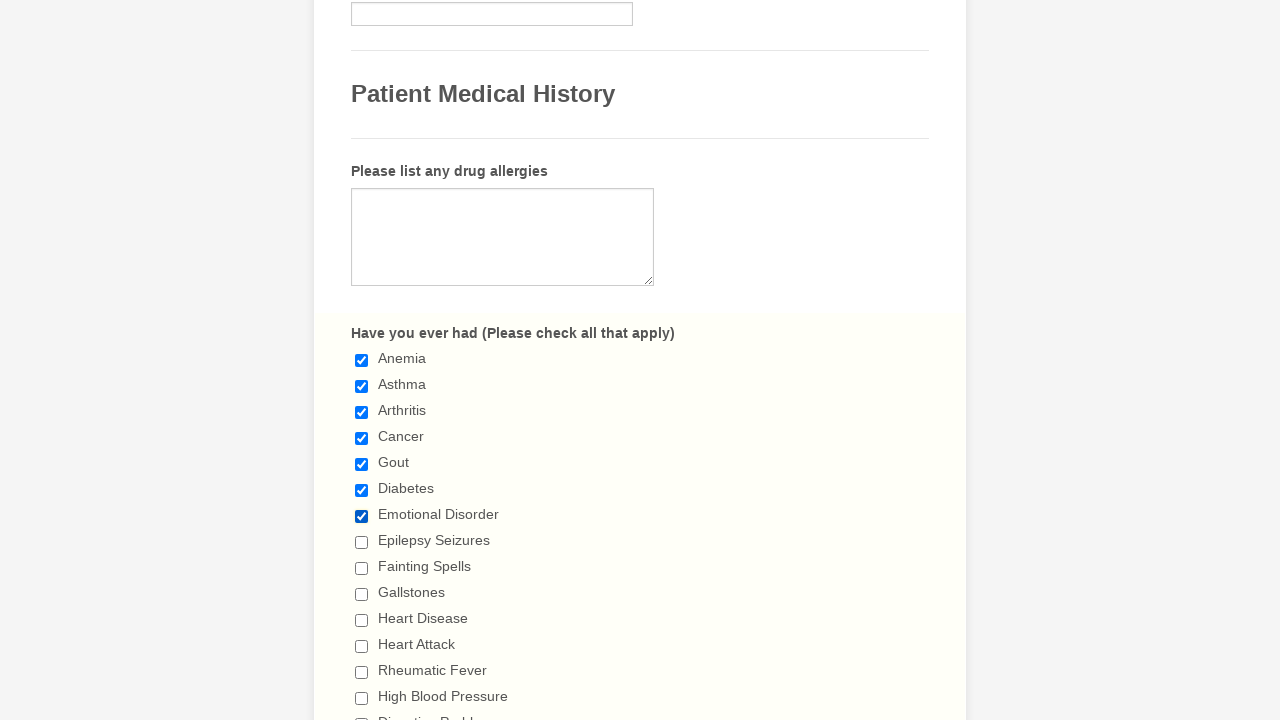

Selected checkbox 8 of 29 at (362, 542) on div.form-input-wide input[type='checkbox'] >> nth=7
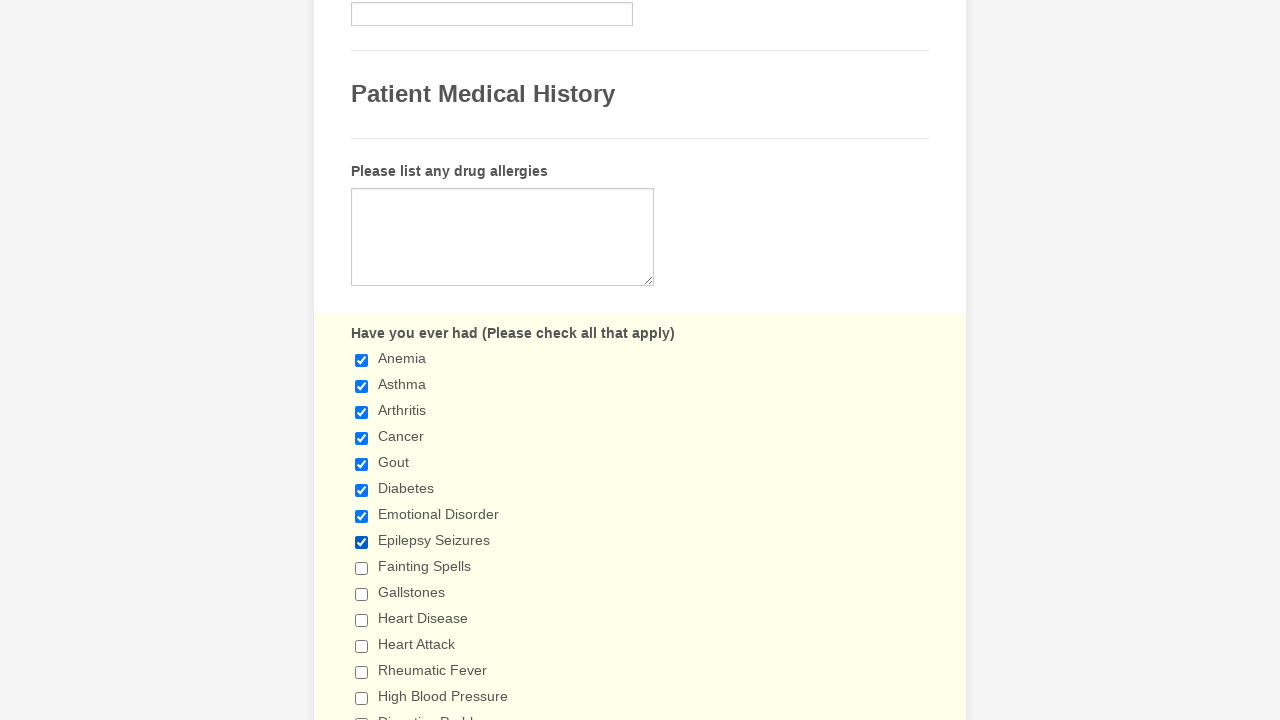

Selected checkbox 9 of 29 at (362, 568) on div.form-input-wide input[type='checkbox'] >> nth=8
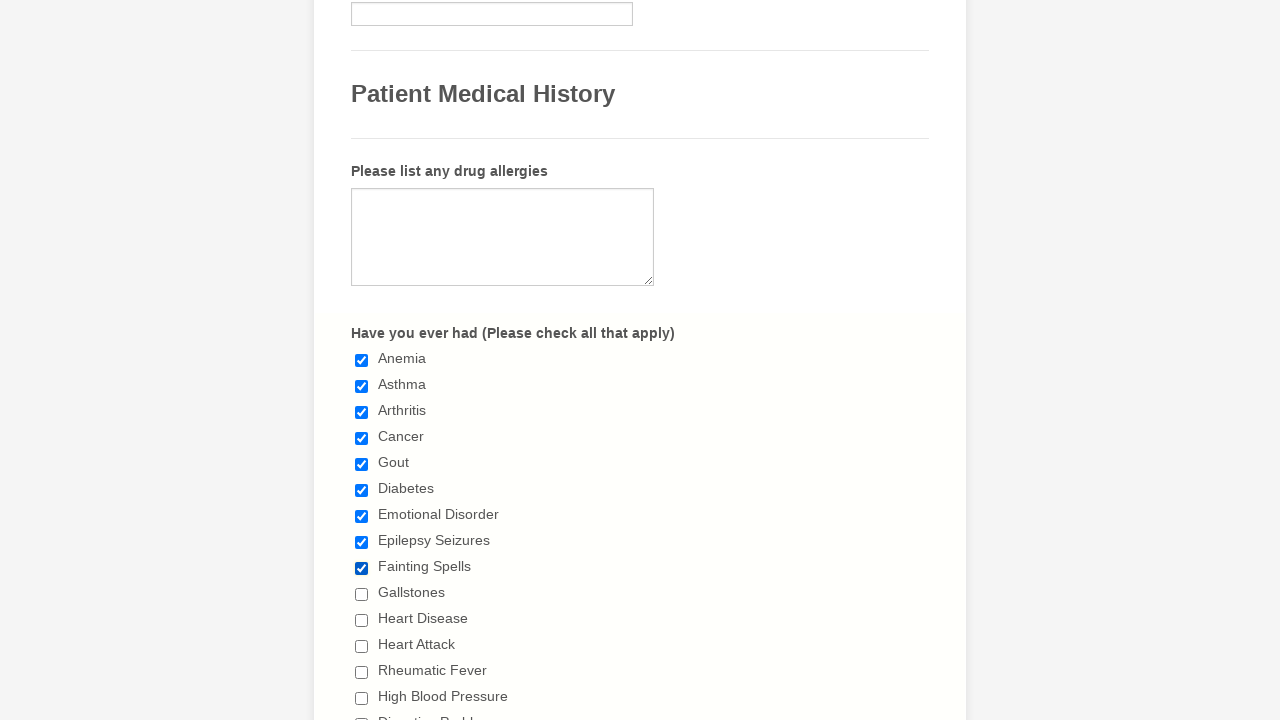

Selected checkbox 10 of 29 at (362, 594) on div.form-input-wide input[type='checkbox'] >> nth=9
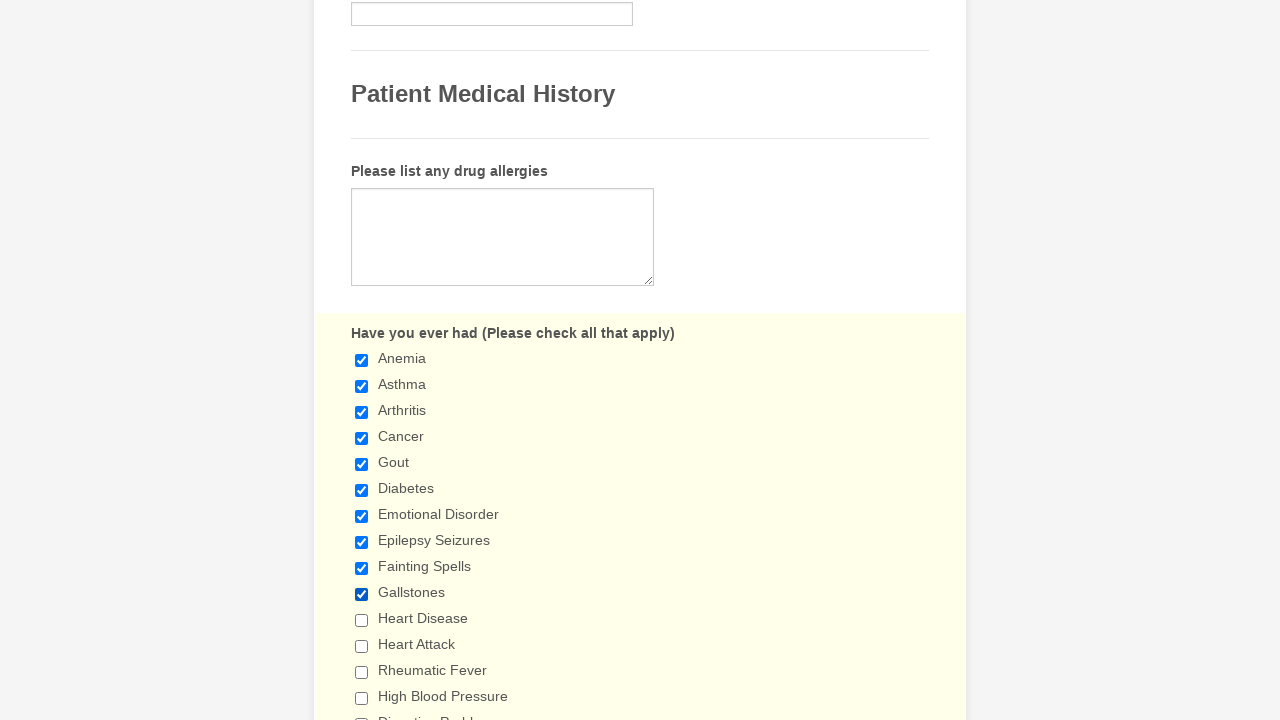

Selected checkbox 11 of 29 at (362, 620) on div.form-input-wide input[type='checkbox'] >> nth=10
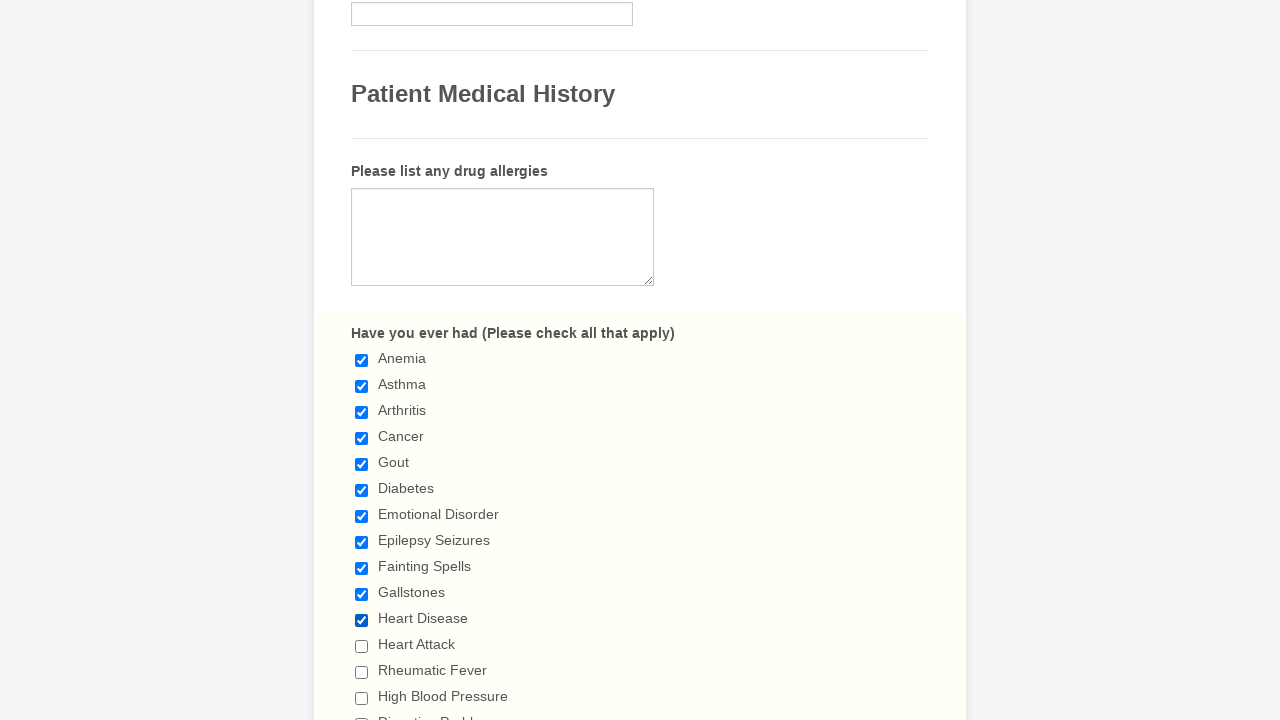

Selected checkbox 12 of 29 at (362, 646) on div.form-input-wide input[type='checkbox'] >> nth=11
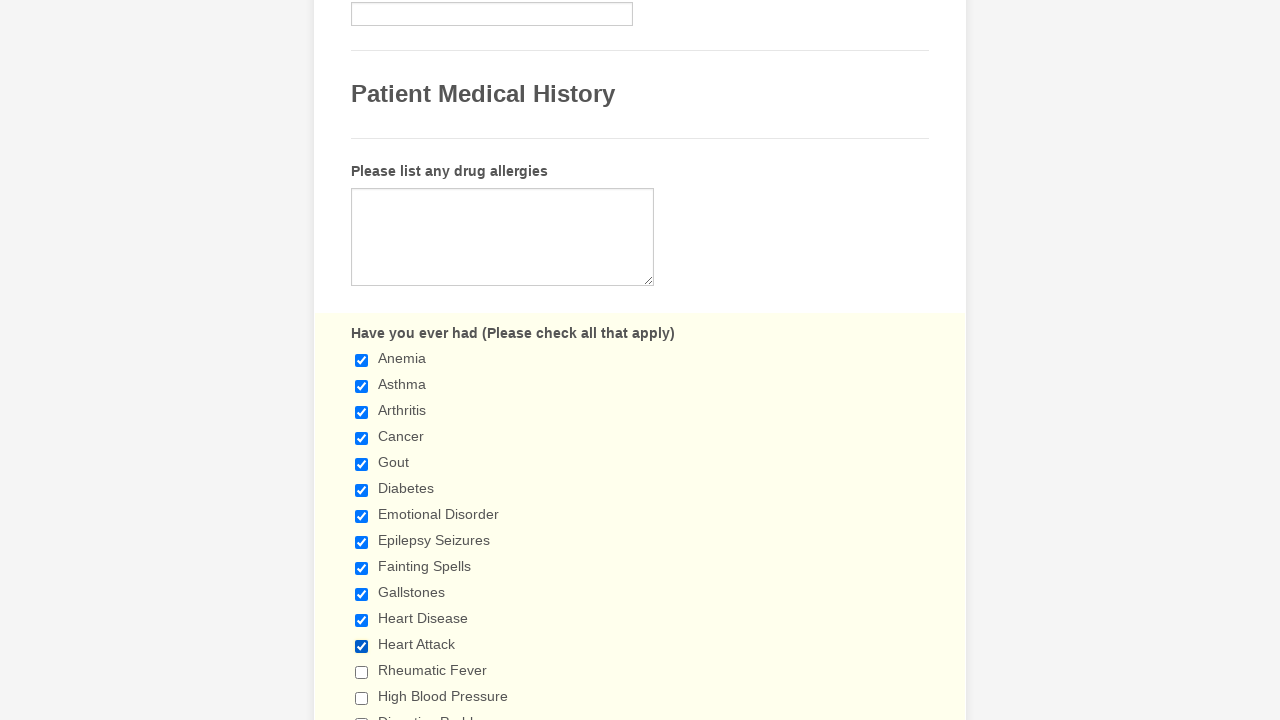

Selected checkbox 13 of 29 at (362, 672) on div.form-input-wide input[type='checkbox'] >> nth=12
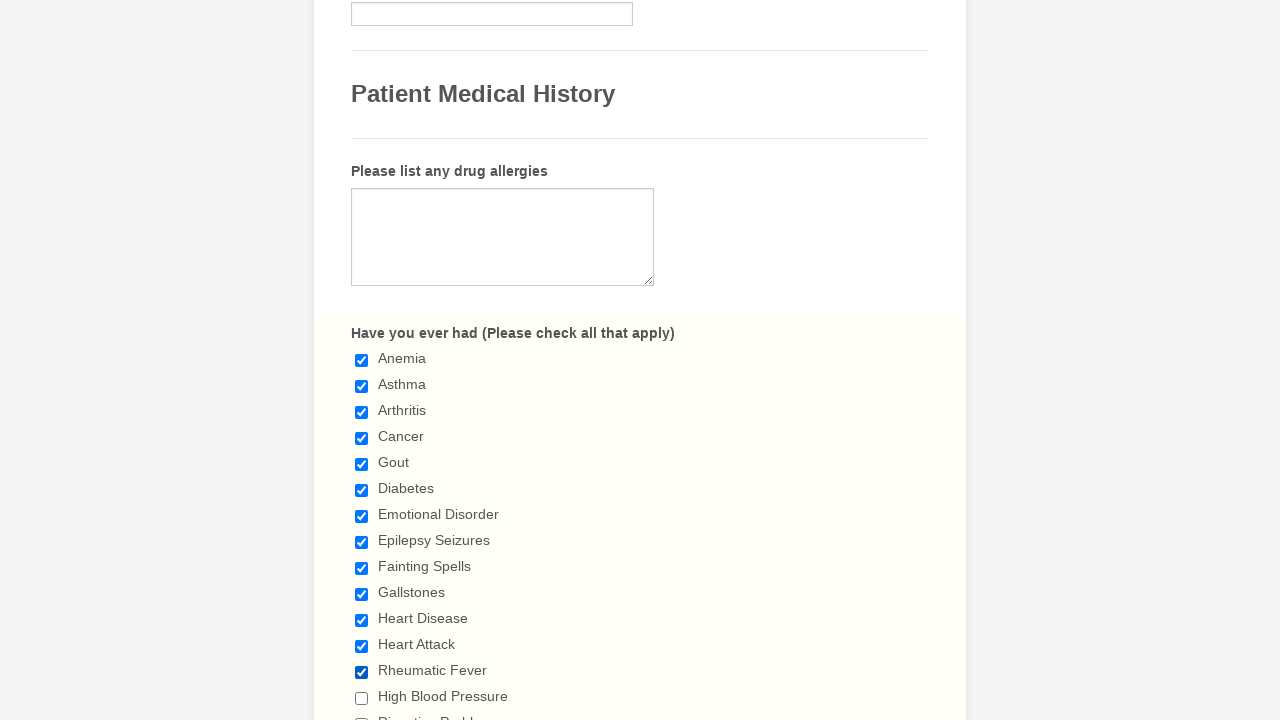

Selected checkbox 14 of 29 at (362, 698) on div.form-input-wide input[type='checkbox'] >> nth=13
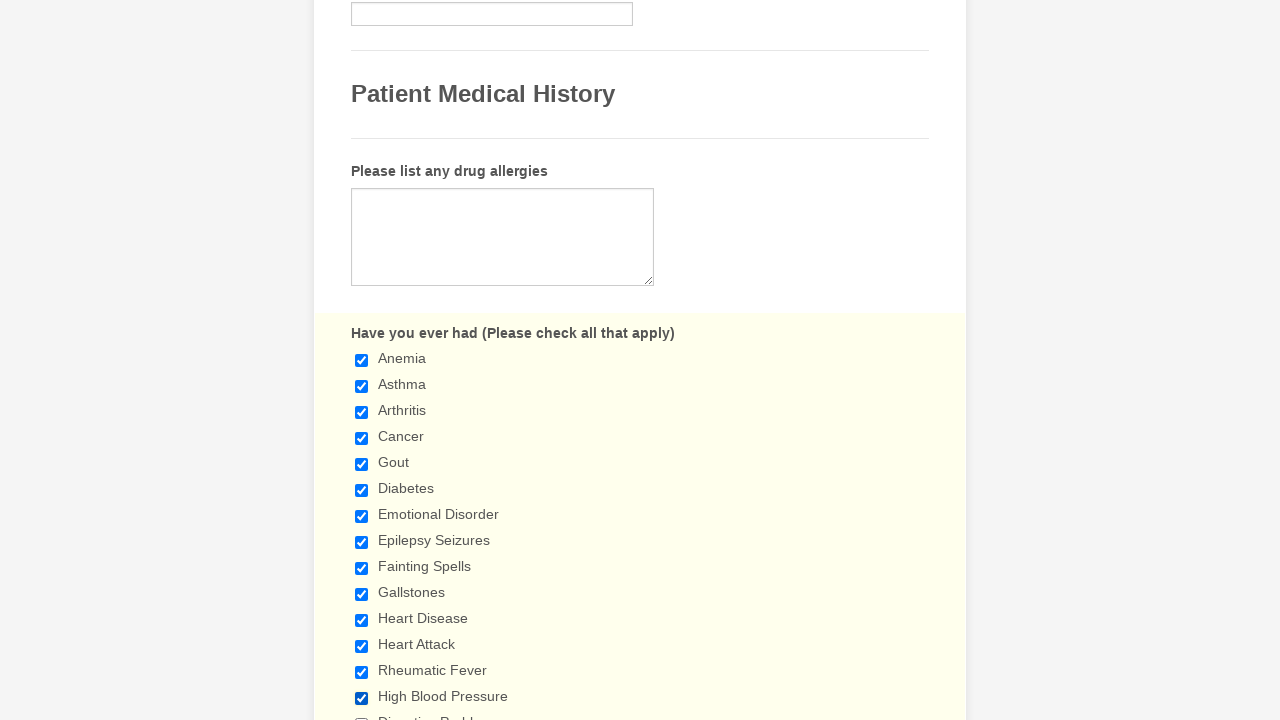

Selected checkbox 15 of 29 at (362, 714) on div.form-input-wide input[type='checkbox'] >> nth=14
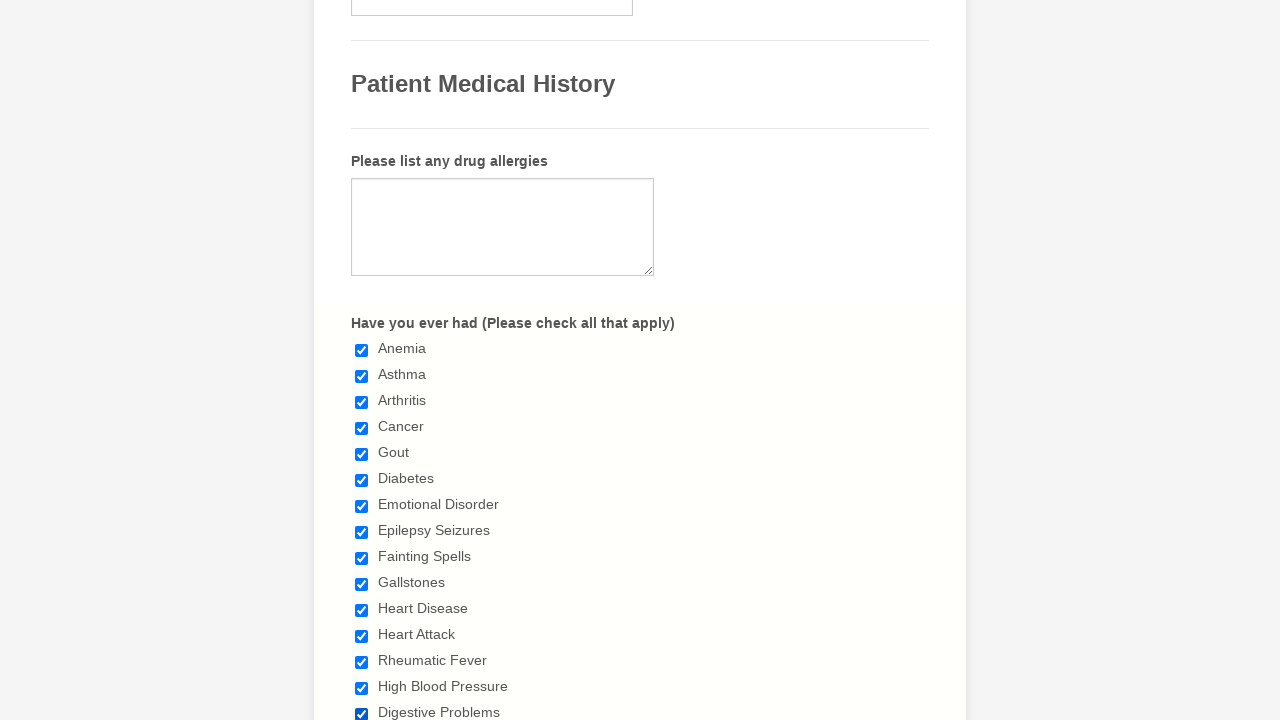

Selected checkbox 16 of 29 at (362, 360) on div.form-input-wide input[type='checkbox'] >> nth=15
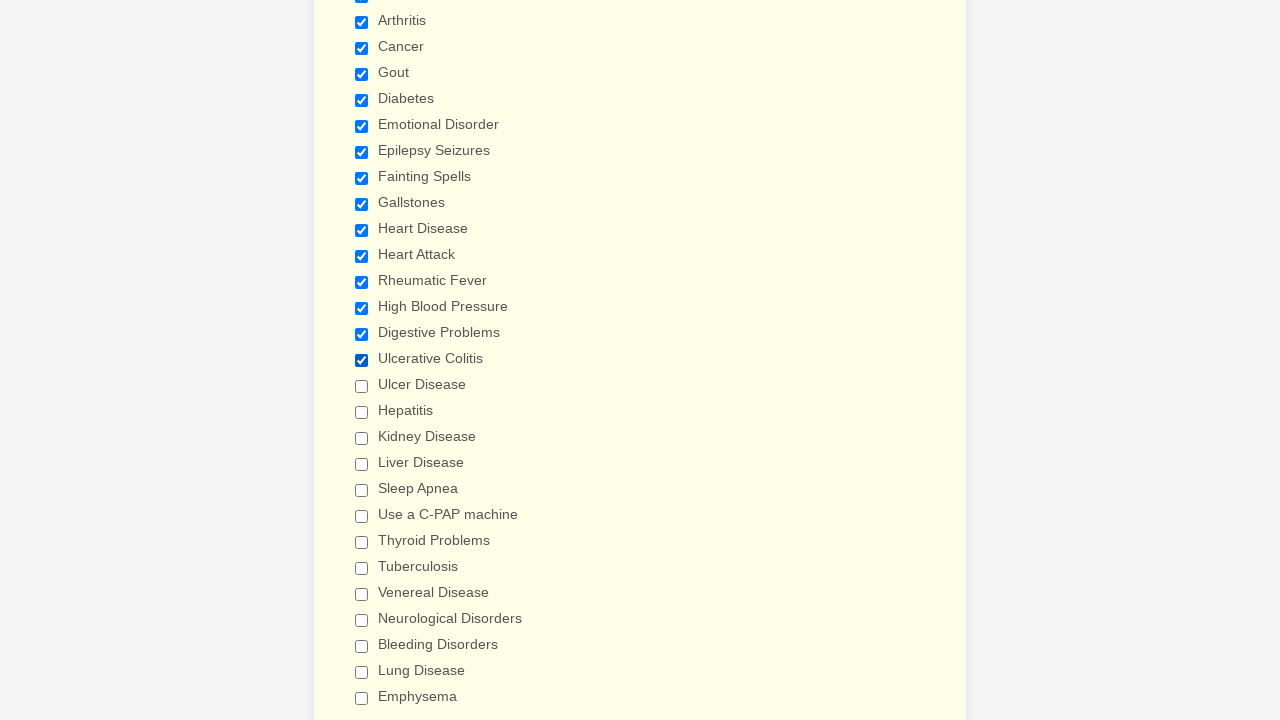

Selected checkbox 17 of 29 at (362, 386) on div.form-input-wide input[type='checkbox'] >> nth=16
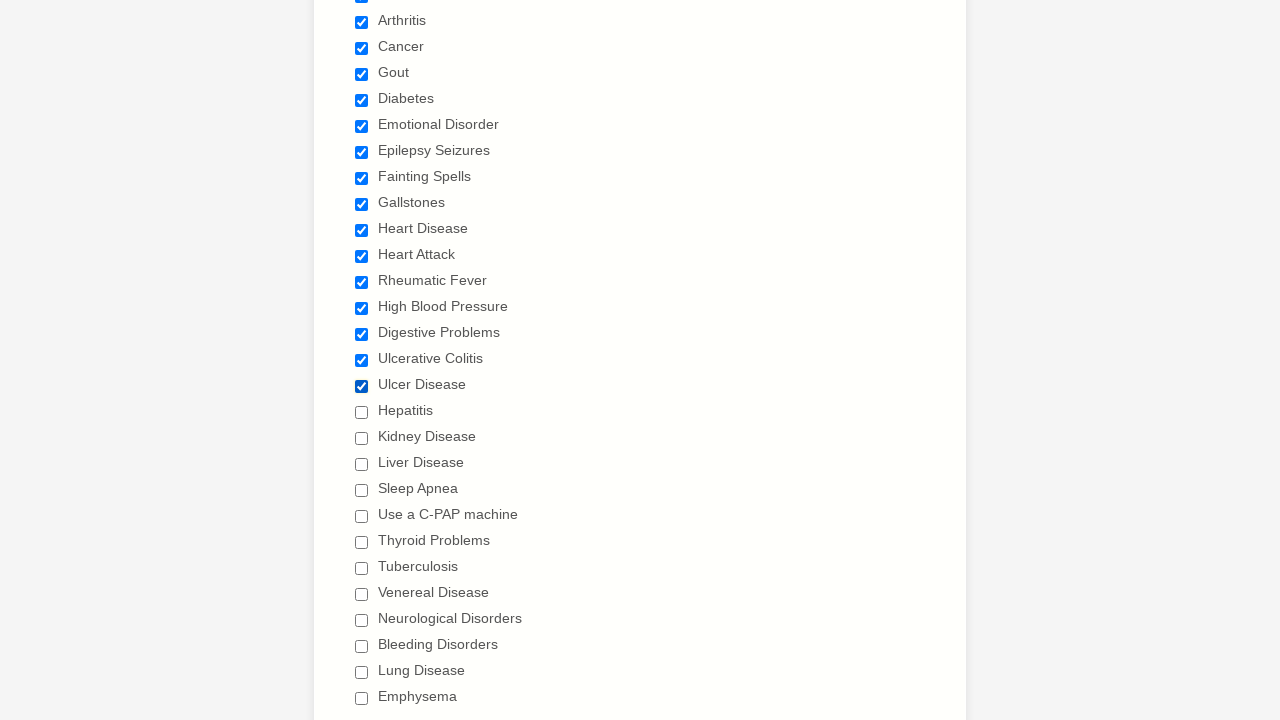

Selected checkbox 18 of 29 at (362, 412) on div.form-input-wide input[type='checkbox'] >> nth=17
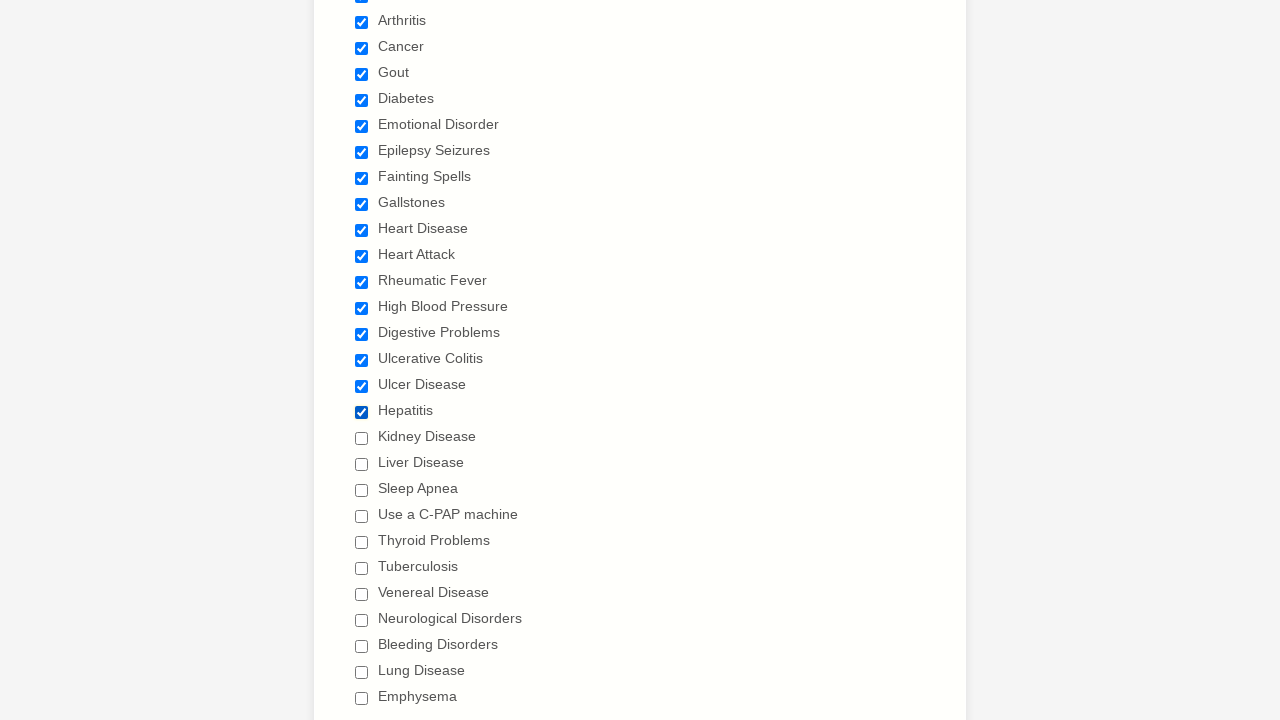

Selected checkbox 19 of 29 at (362, 438) on div.form-input-wide input[type='checkbox'] >> nth=18
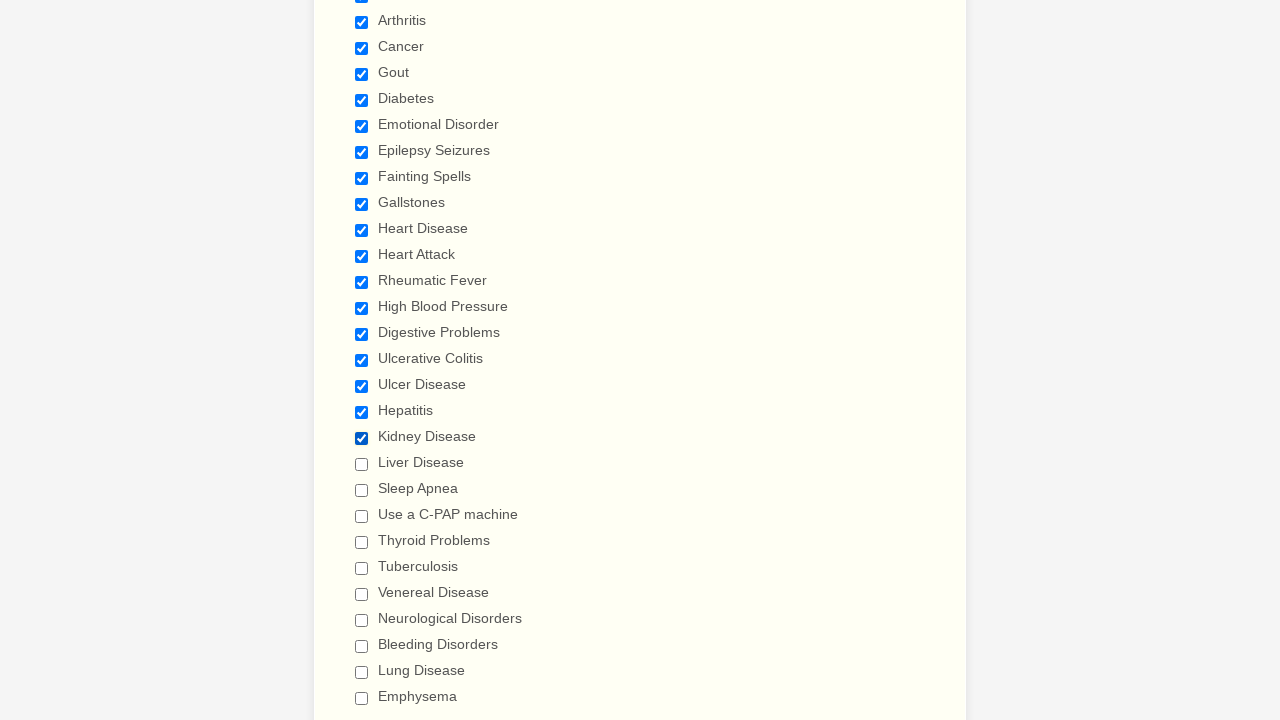

Selected checkbox 20 of 29 at (362, 464) on div.form-input-wide input[type='checkbox'] >> nth=19
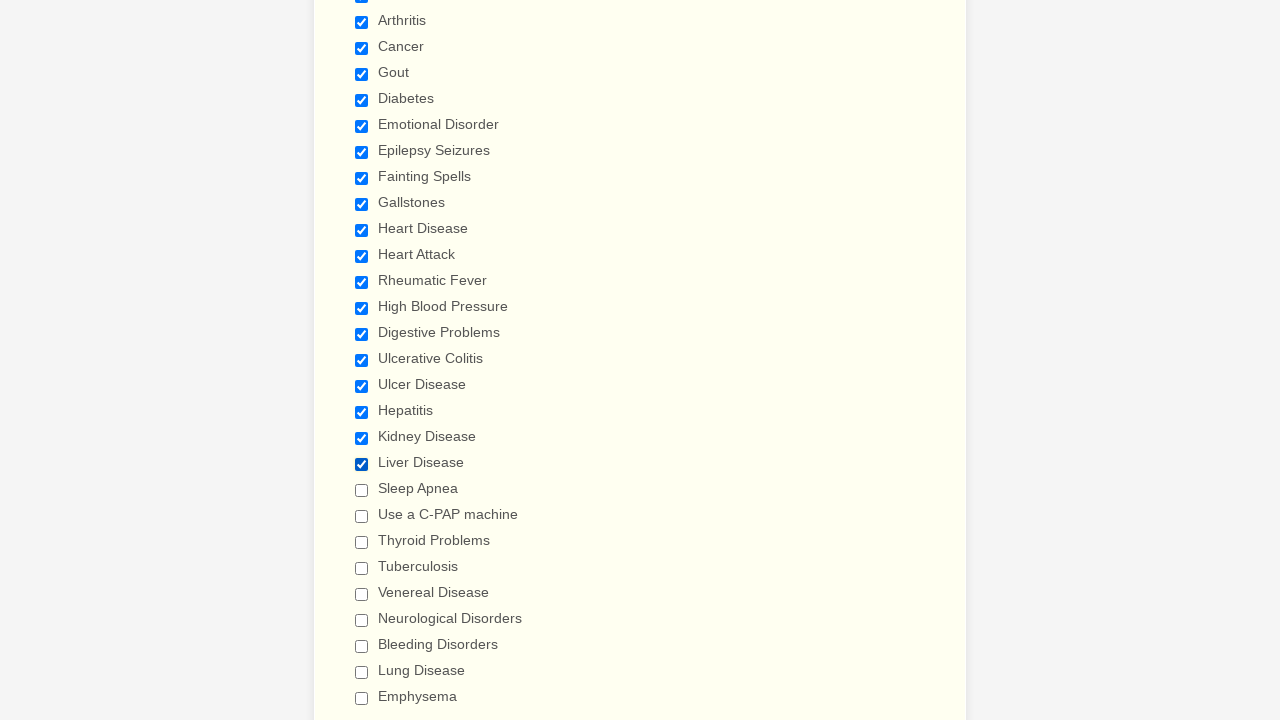

Selected checkbox 21 of 29 at (362, 490) on div.form-input-wide input[type='checkbox'] >> nth=20
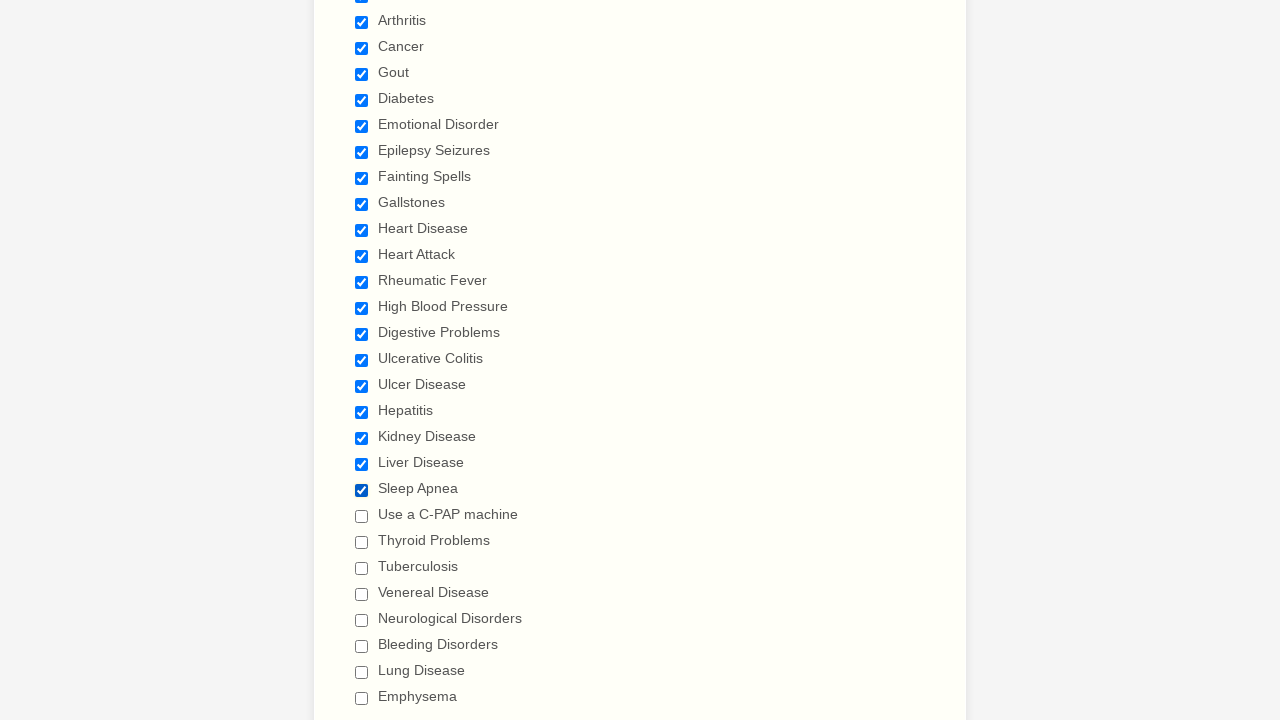

Selected checkbox 22 of 29 at (362, 516) on div.form-input-wide input[type='checkbox'] >> nth=21
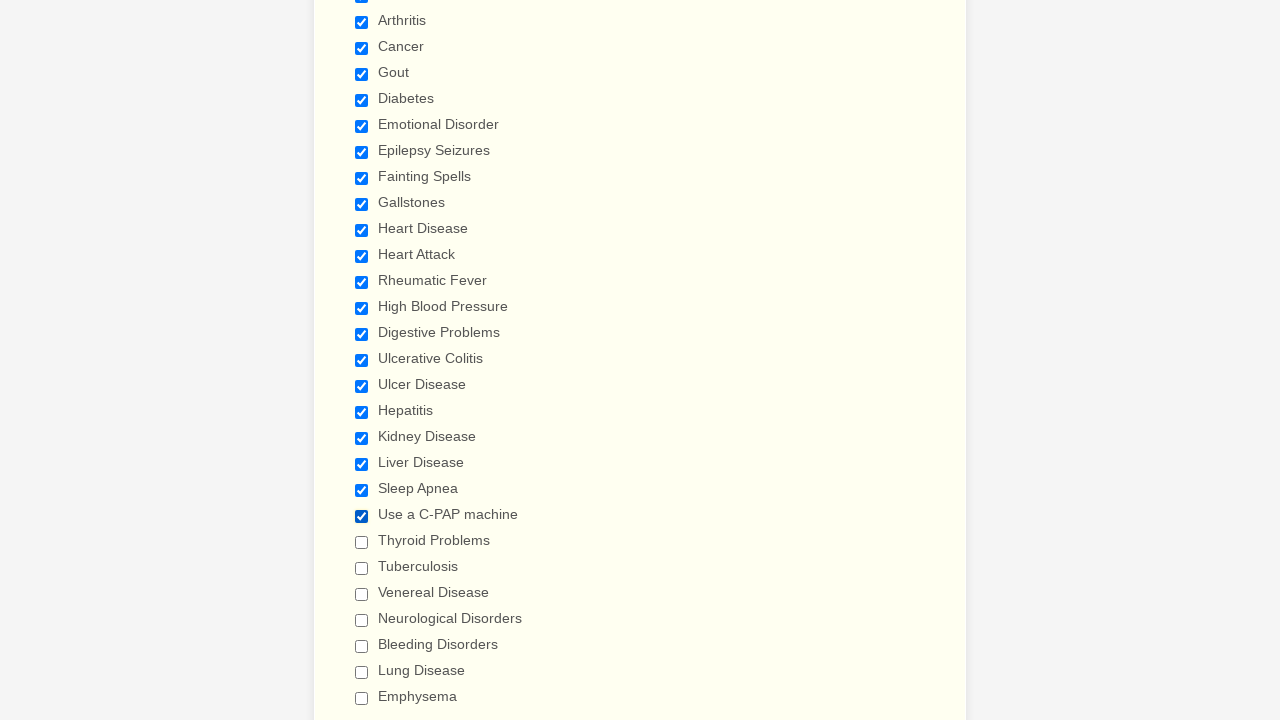

Selected checkbox 23 of 29 at (362, 542) on div.form-input-wide input[type='checkbox'] >> nth=22
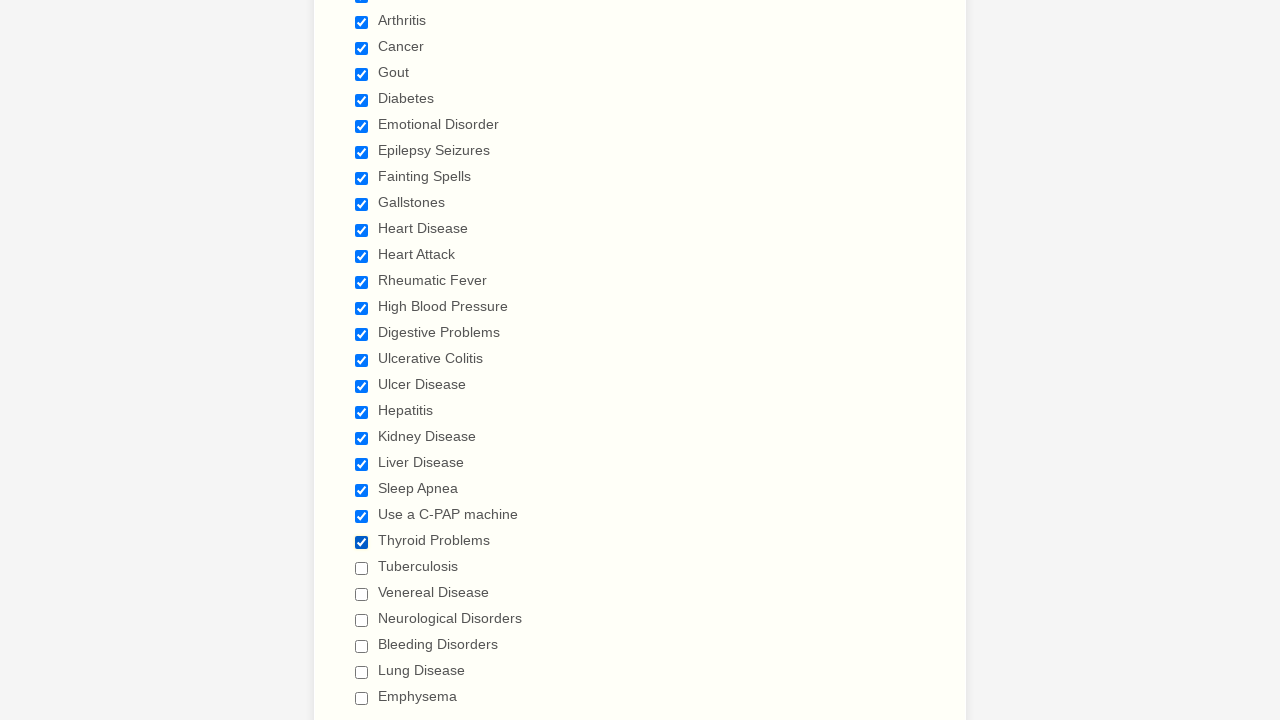

Selected checkbox 24 of 29 at (362, 568) on div.form-input-wide input[type='checkbox'] >> nth=23
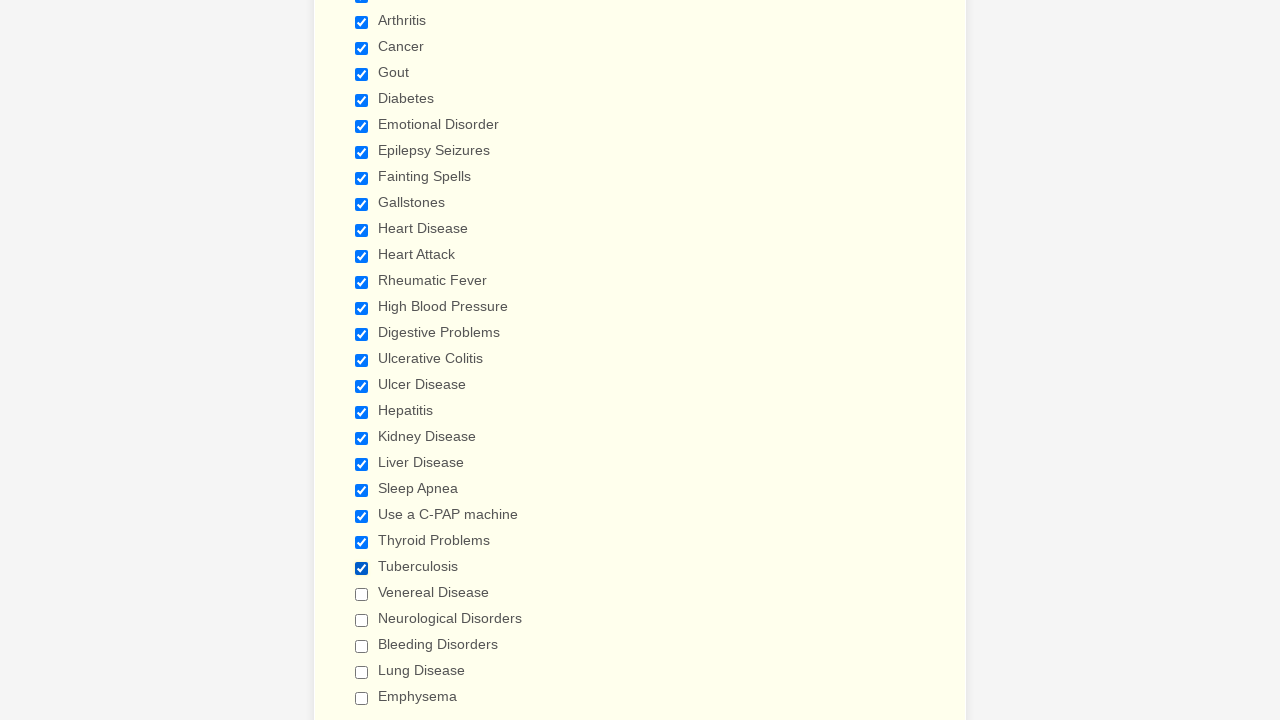

Selected checkbox 25 of 29 at (362, 594) on div.form-input-wide input[type='checkbox'] >> nth=24
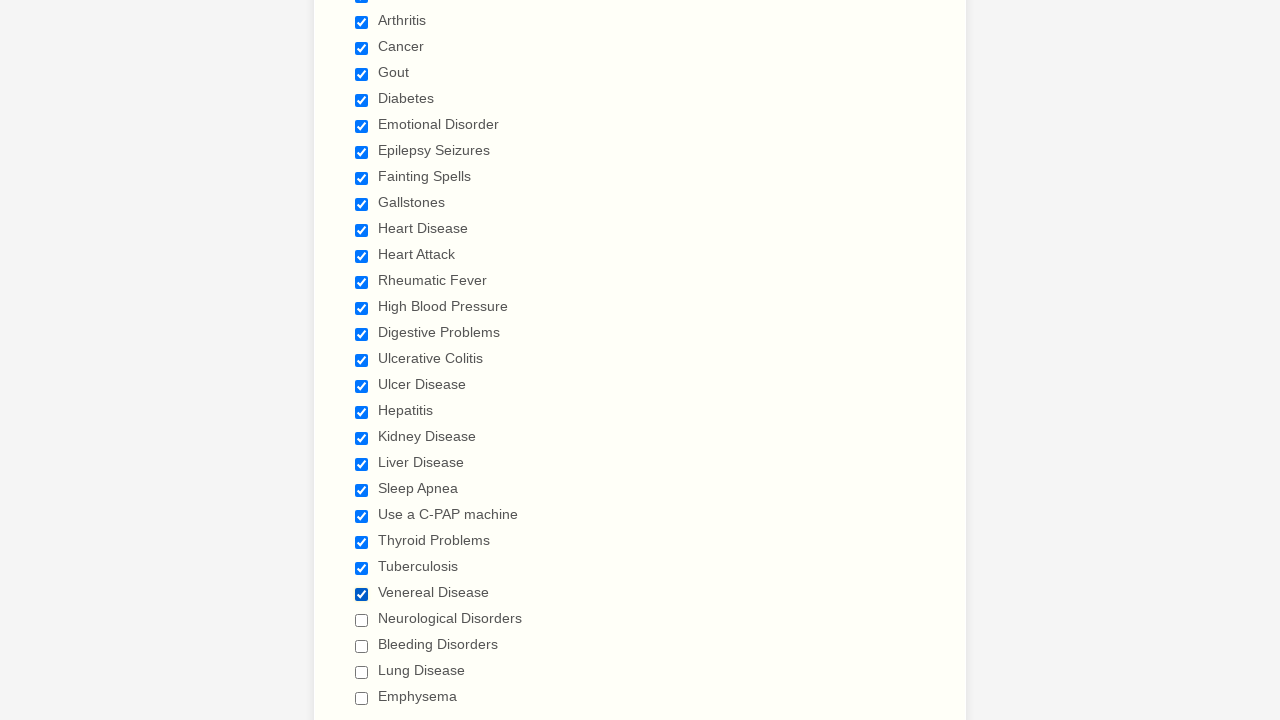

Selected checkbox 26 of 29 at (362, 620) on div.form-input-wide input[type='checkbox'] >> nth=25
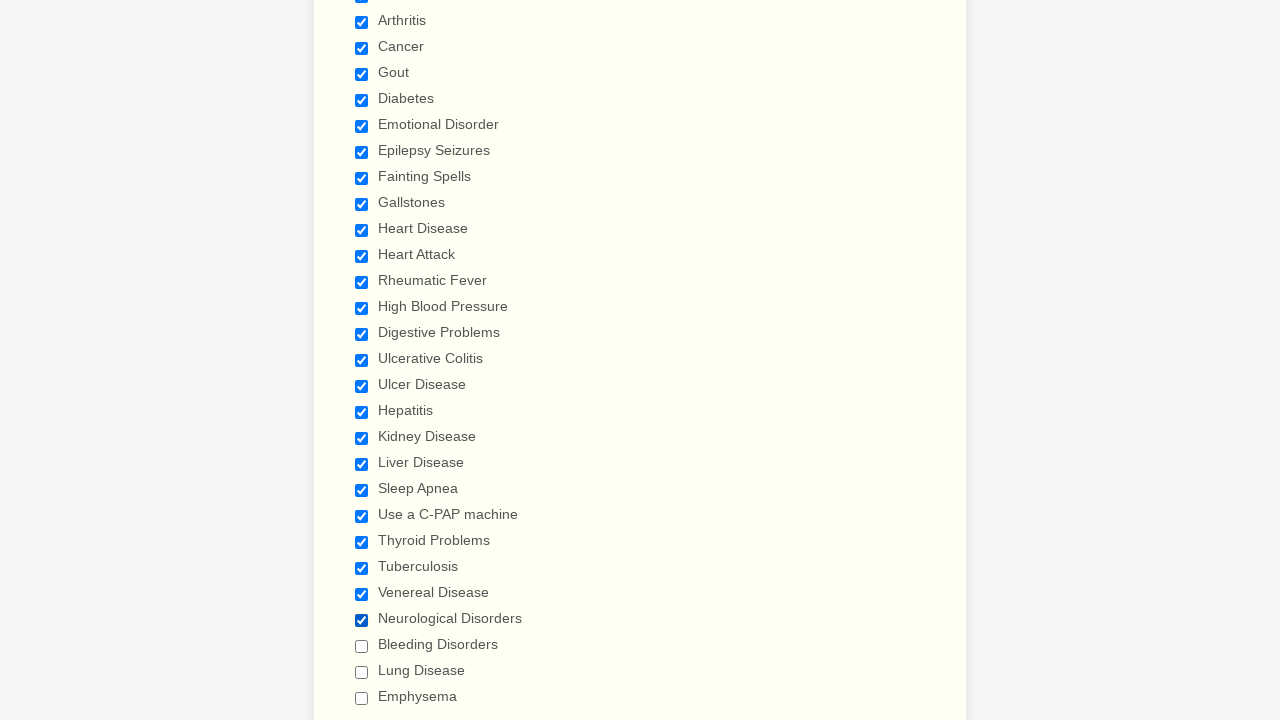

Selected checkbox 27 of 29 at (362, 646) on div.form-input-wide input[type='checkbox'] >> nth=26
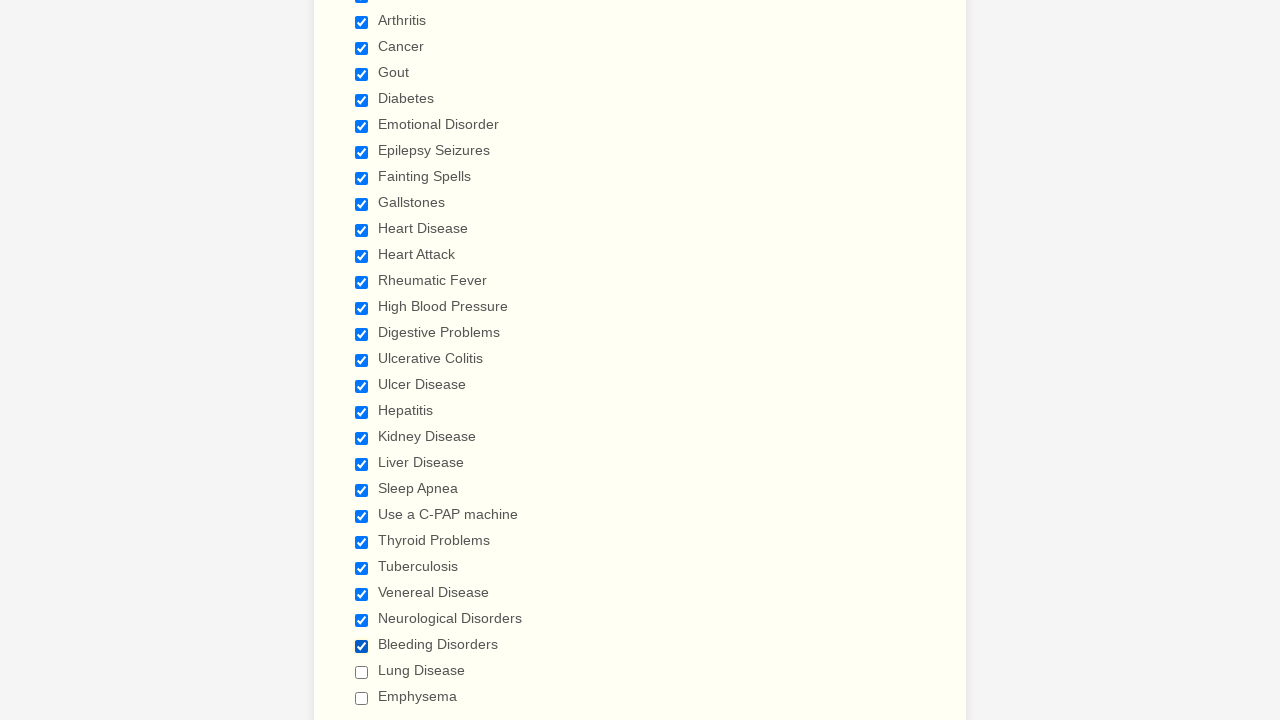

Selected checkbox 28 of 29 at (362, 672) on div.form-input-wide input[type='checkbox'] >> nth=27
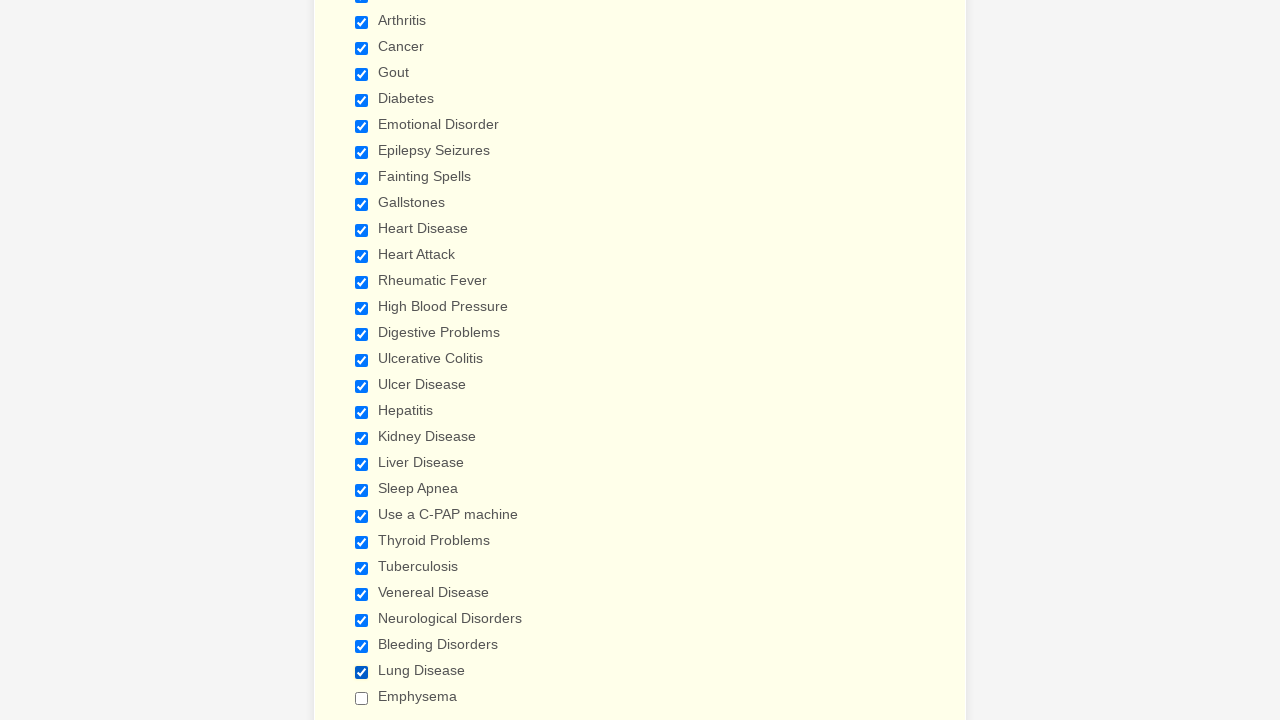

Selected checkbox 29 of 29 at (362, 698) on div.form-input-wide input[type='checkbox'] >> nth=28
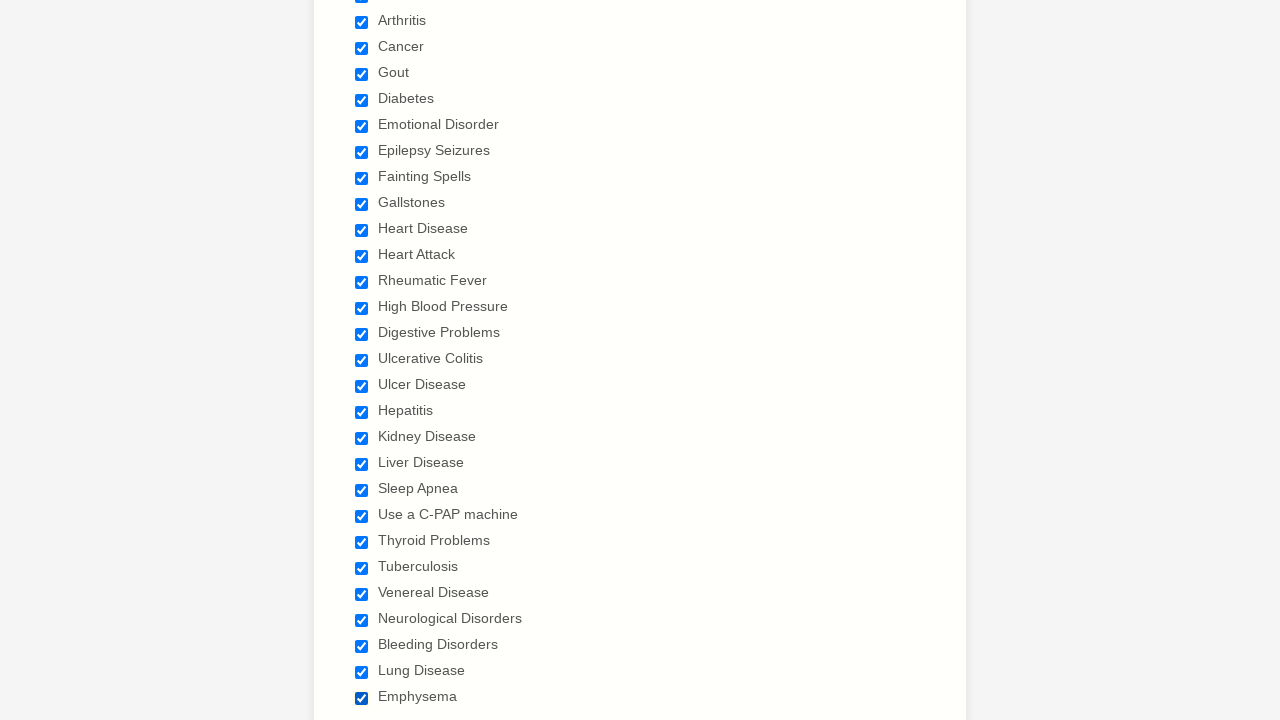

Verified checkbox 1 of 29 is selected
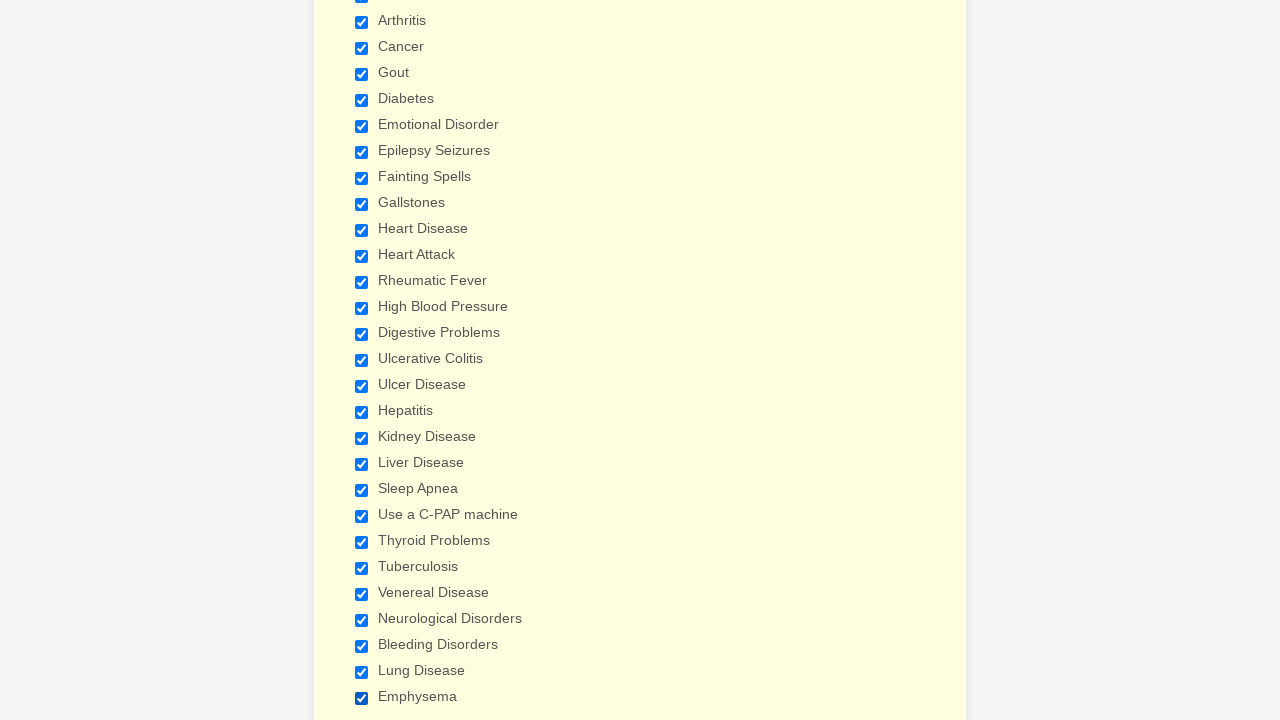

Verified checkbox 2 of 29 is selected
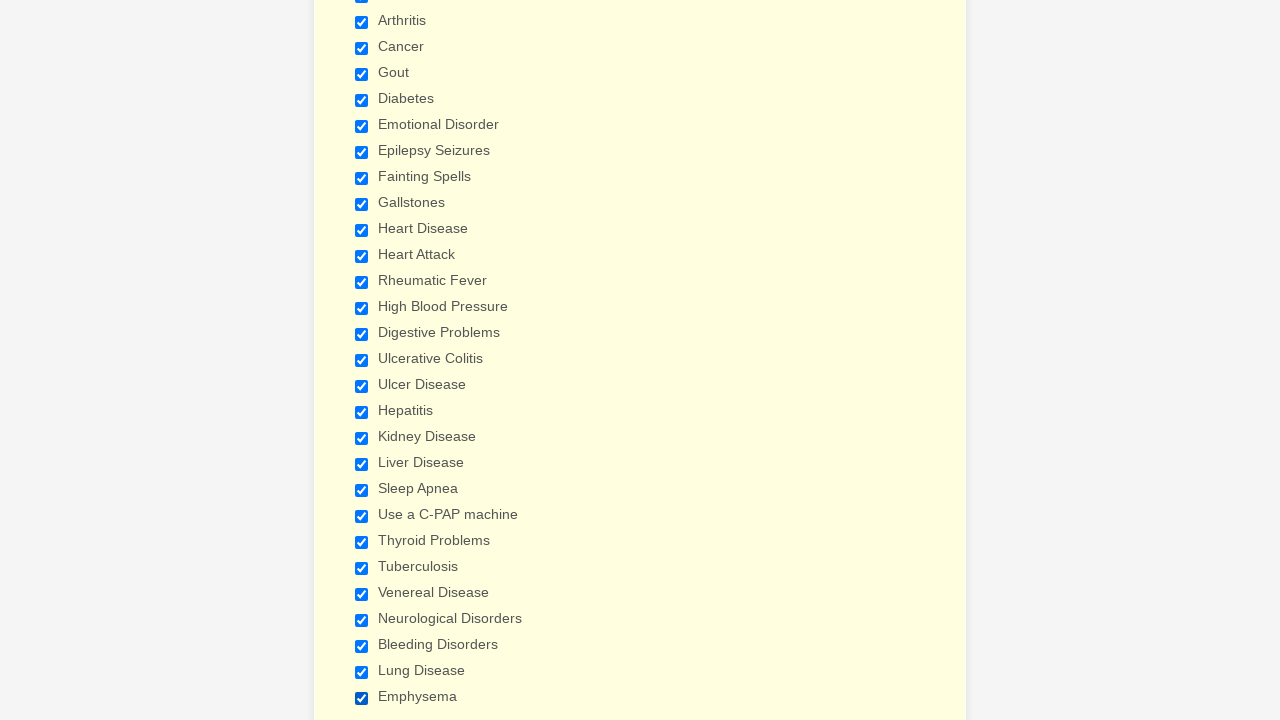

Verified checkbox 3 of 29 is selected
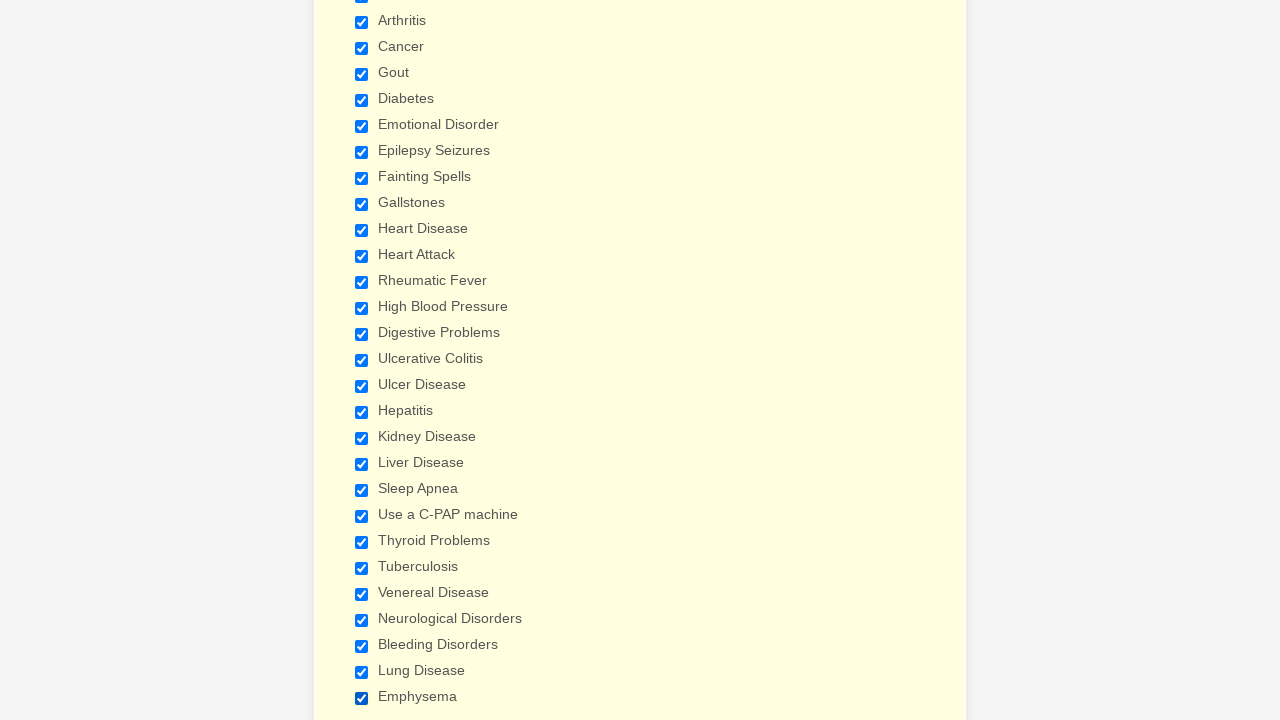

Verified checkbox 4 of 29 is selected
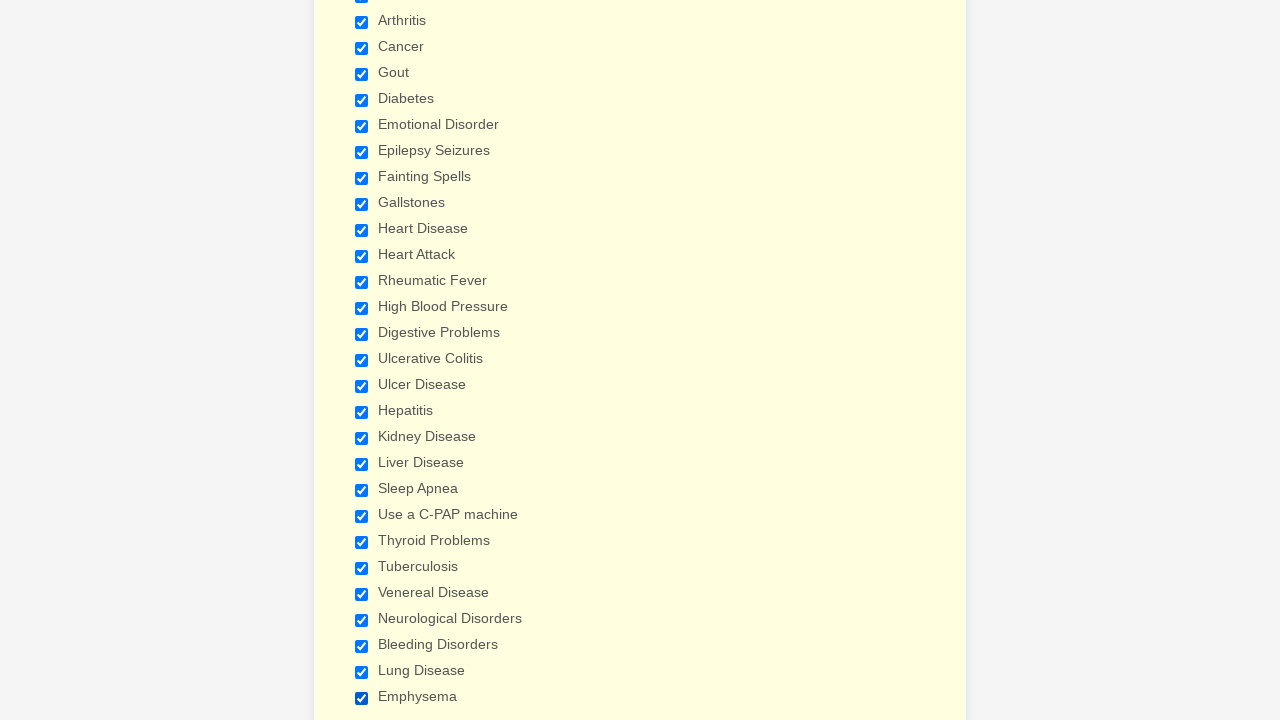

Verified checkbox 5 of 29 is selected
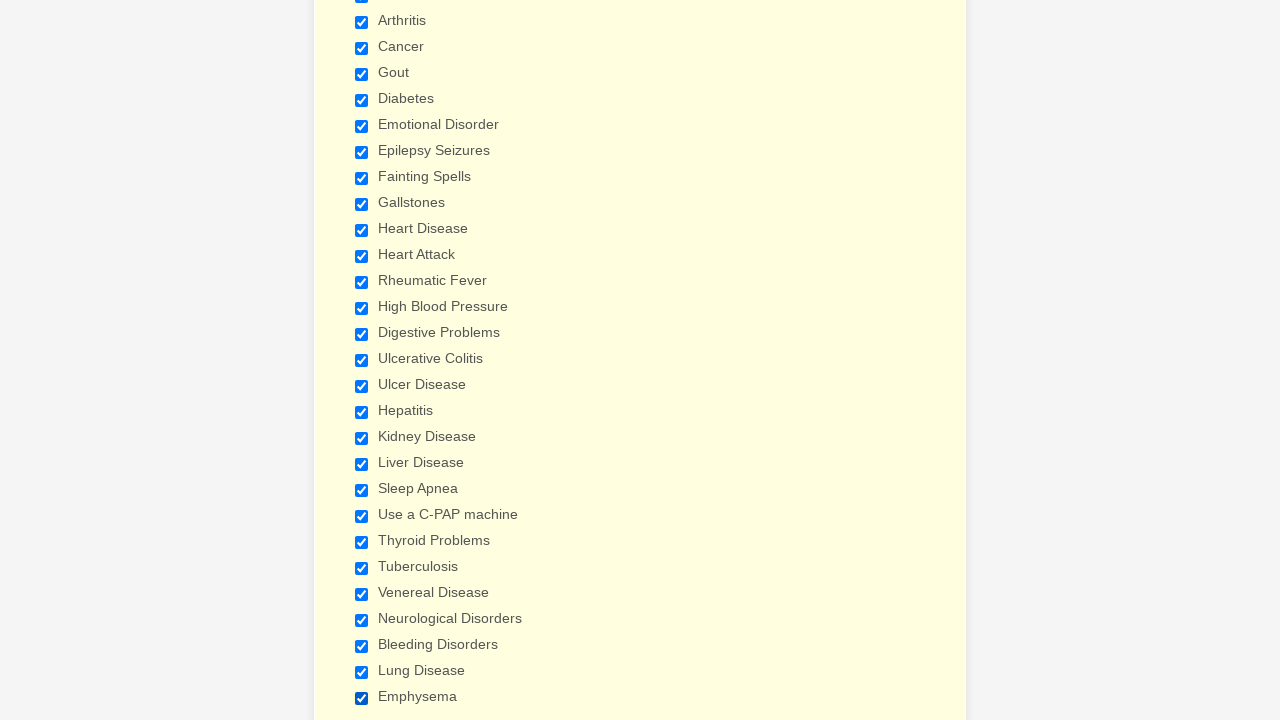

Verified checkbox 6 of 29 is selected
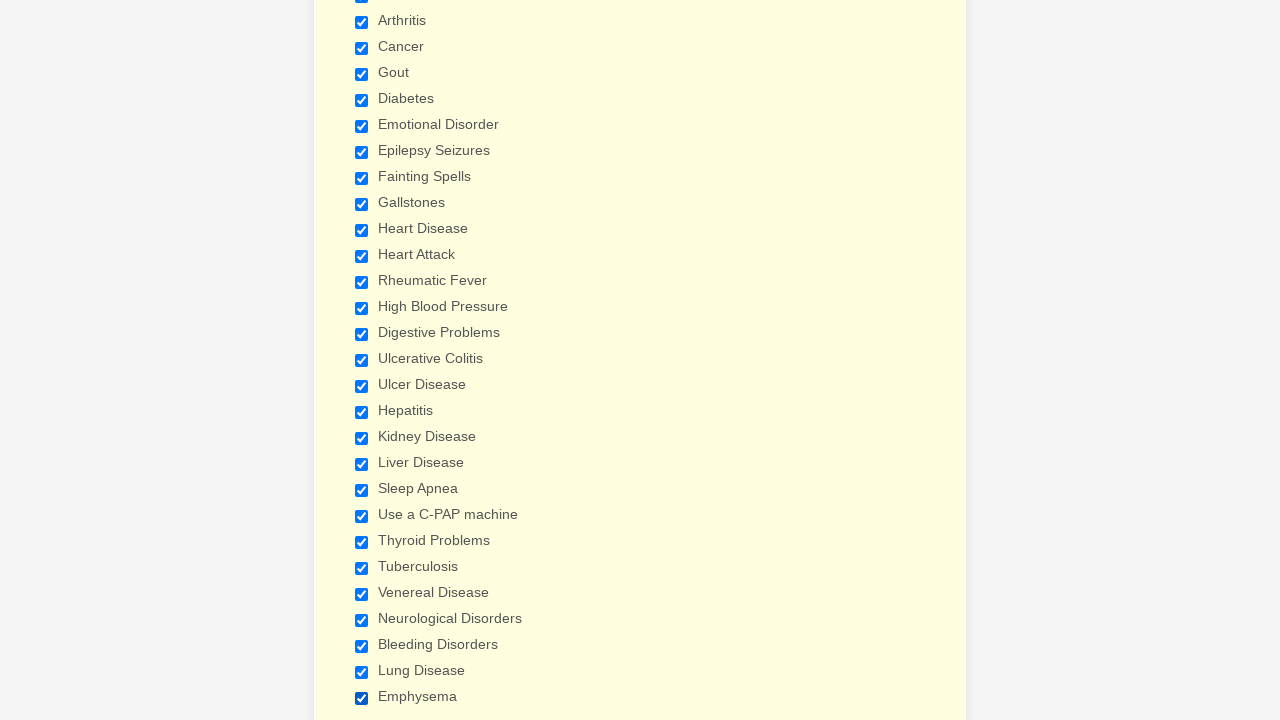

Verified checkbox 7 of 29 is selected
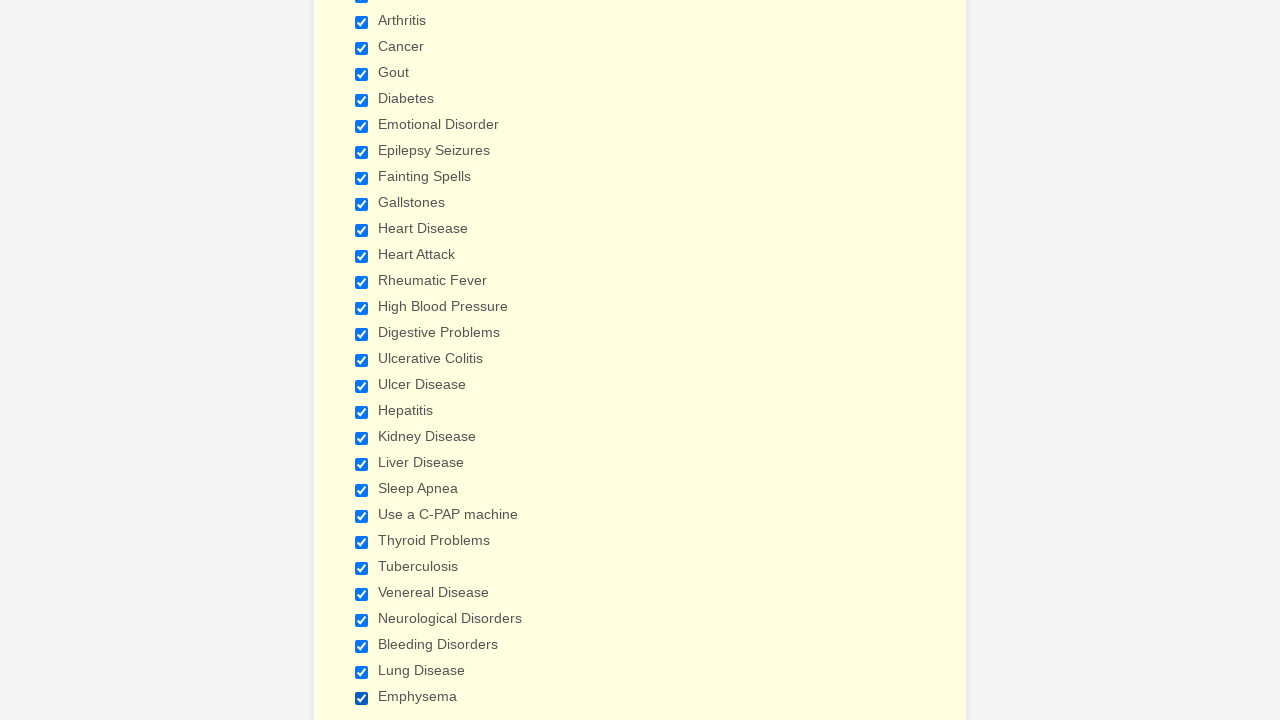

Verified checkbox 8 of 29 is selected
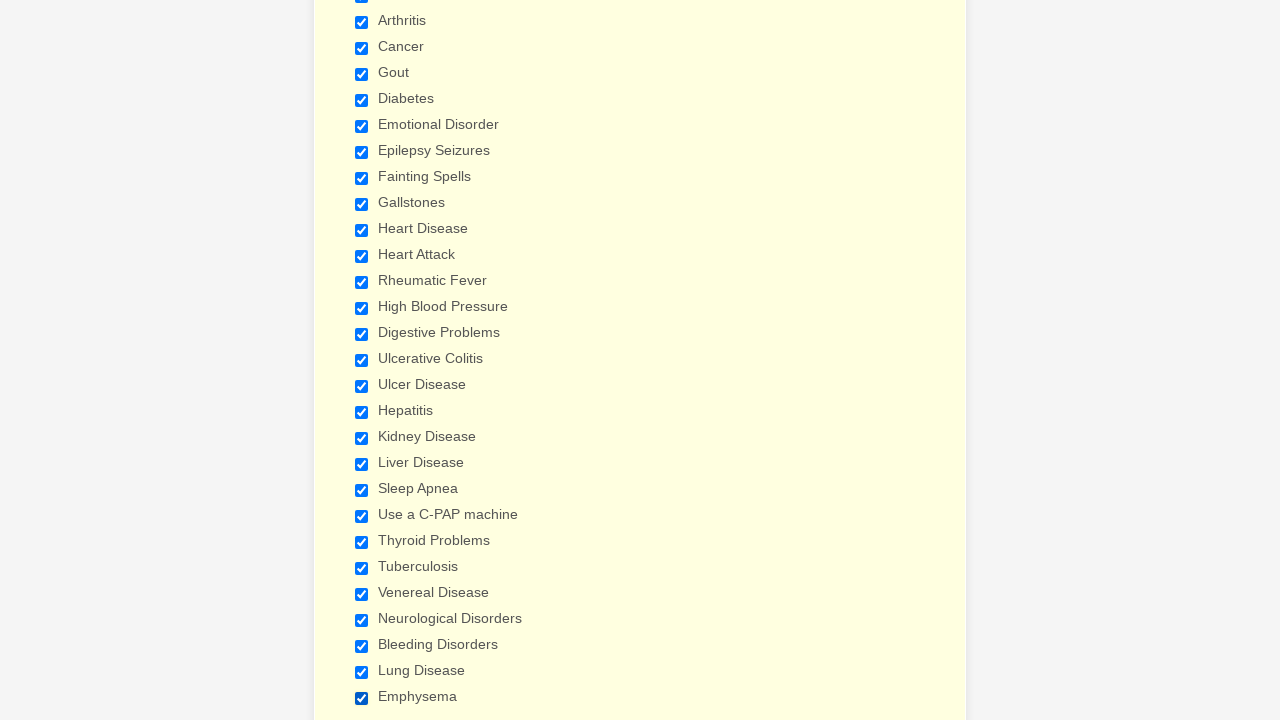

Verified checkbox 9 of 29 is selected
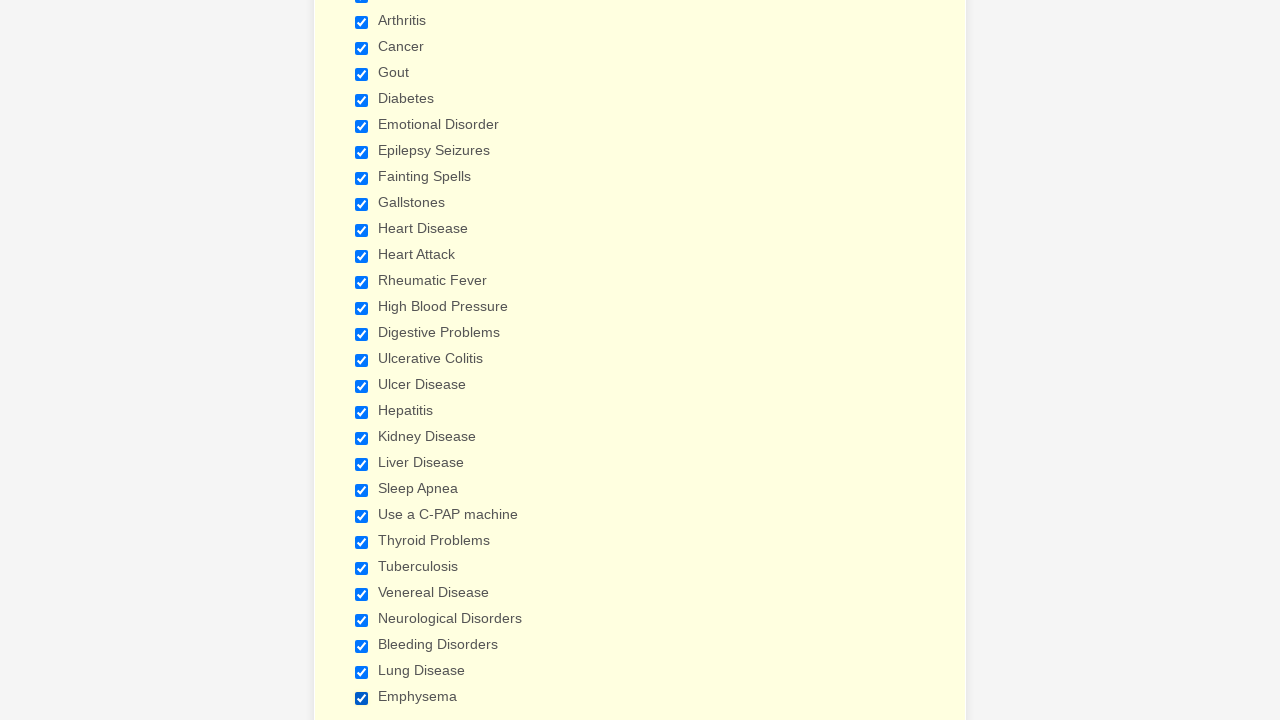

Verified checkbox 10 of 29 is selected
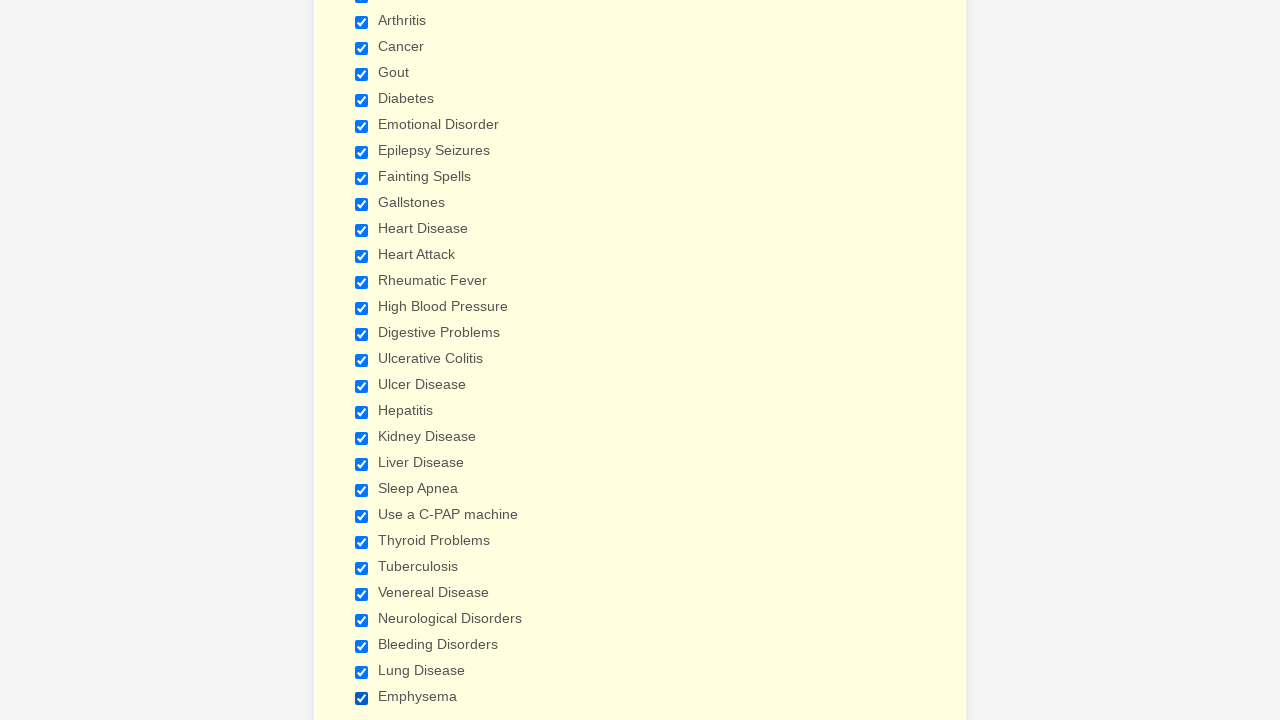

Verified checkbox 11 of 29 is selected
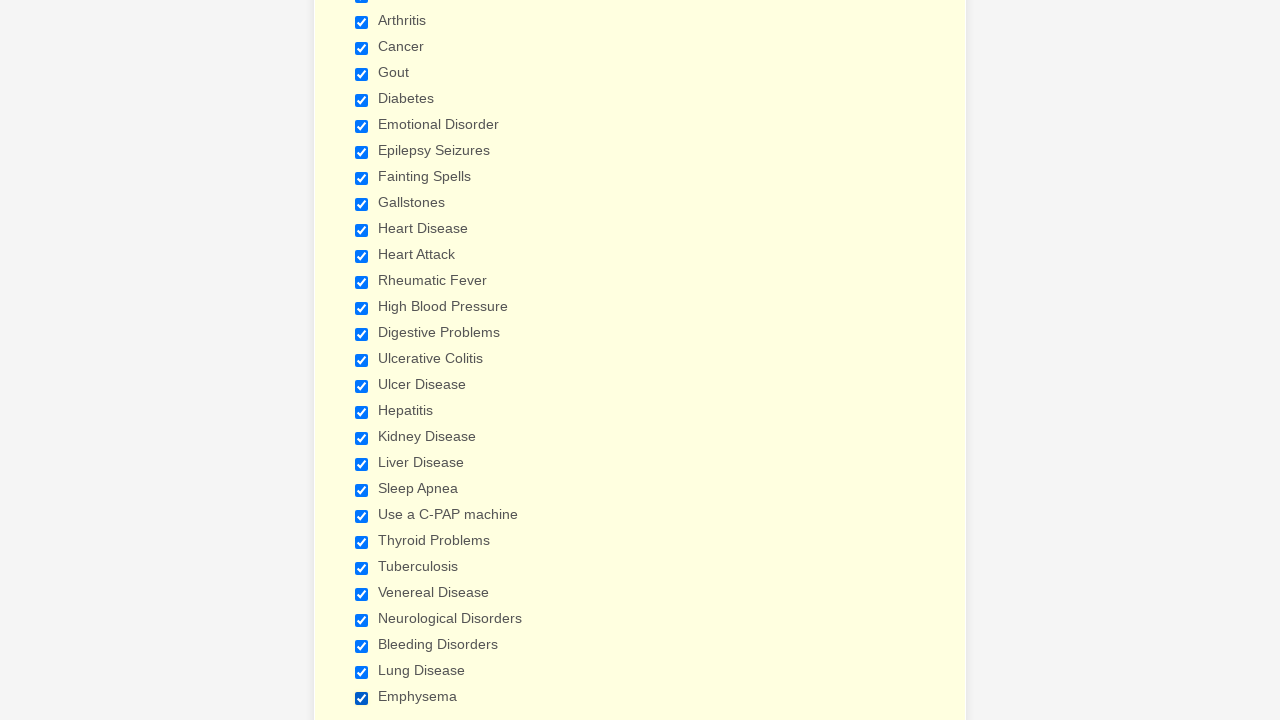

Verified checkbox 12 of 29 is selected
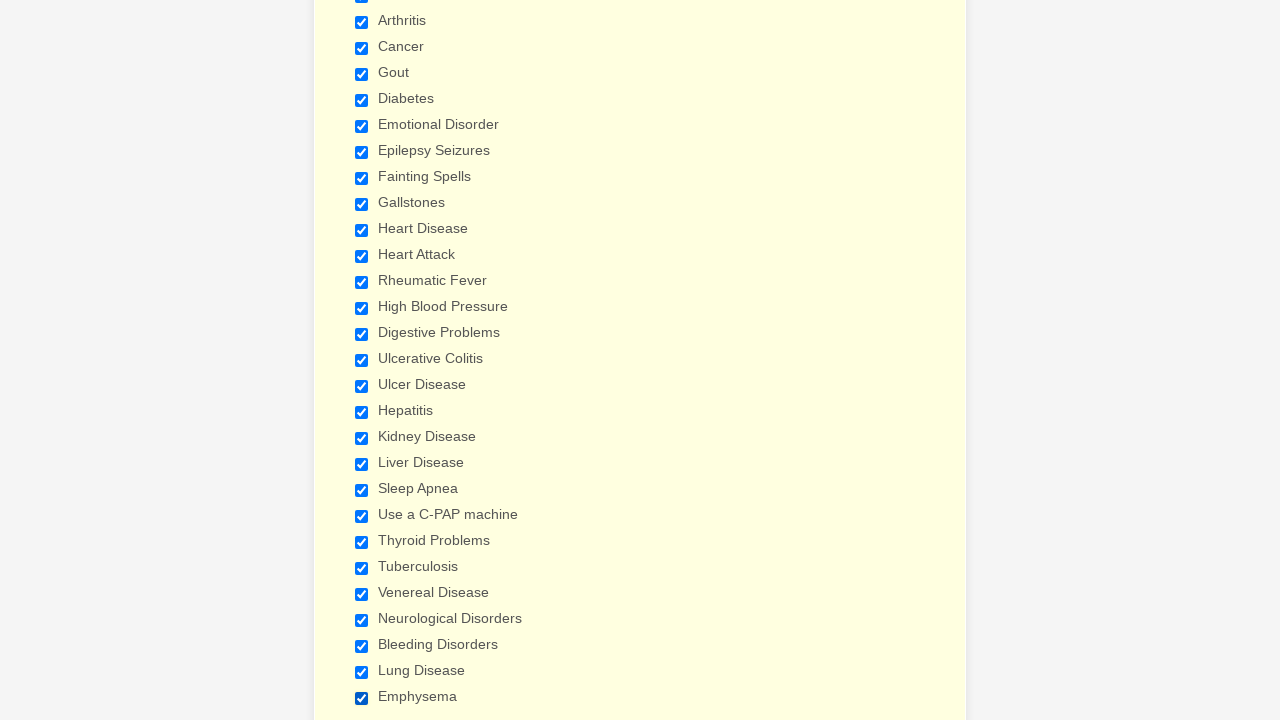

Verified checkbox 13 of 29 is selected
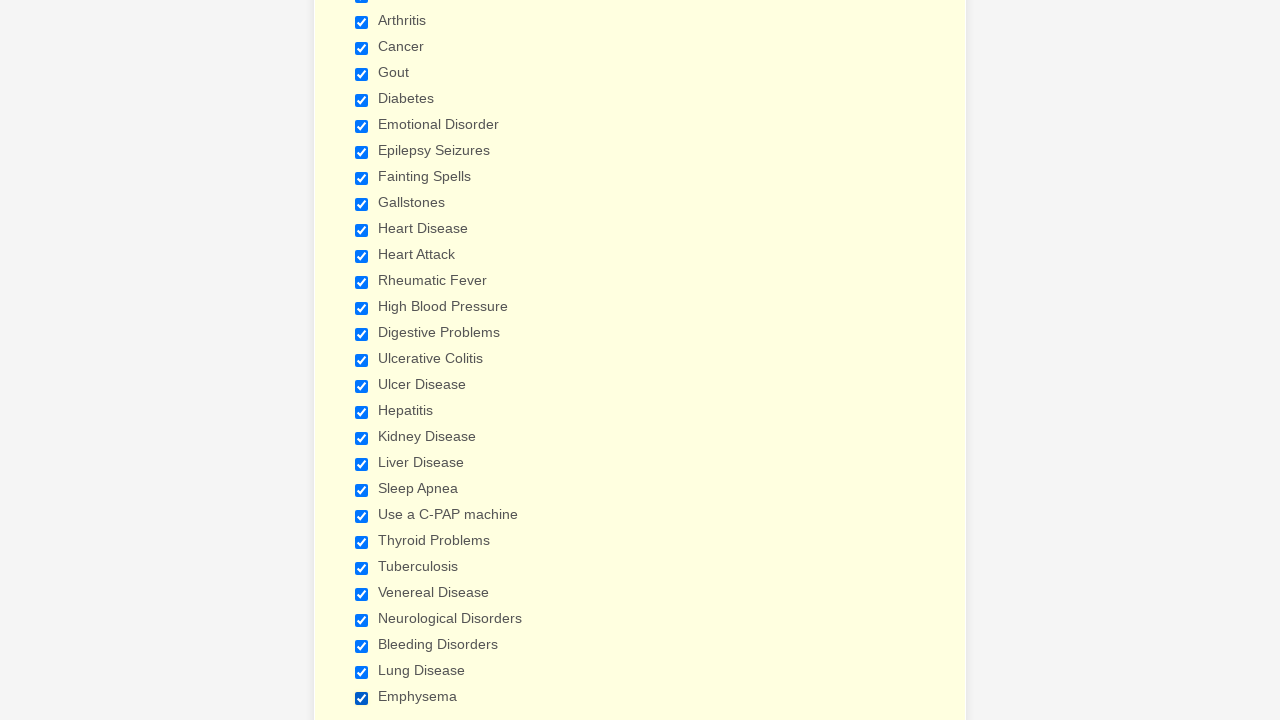

Verified checkbox 14 of 29 is selected
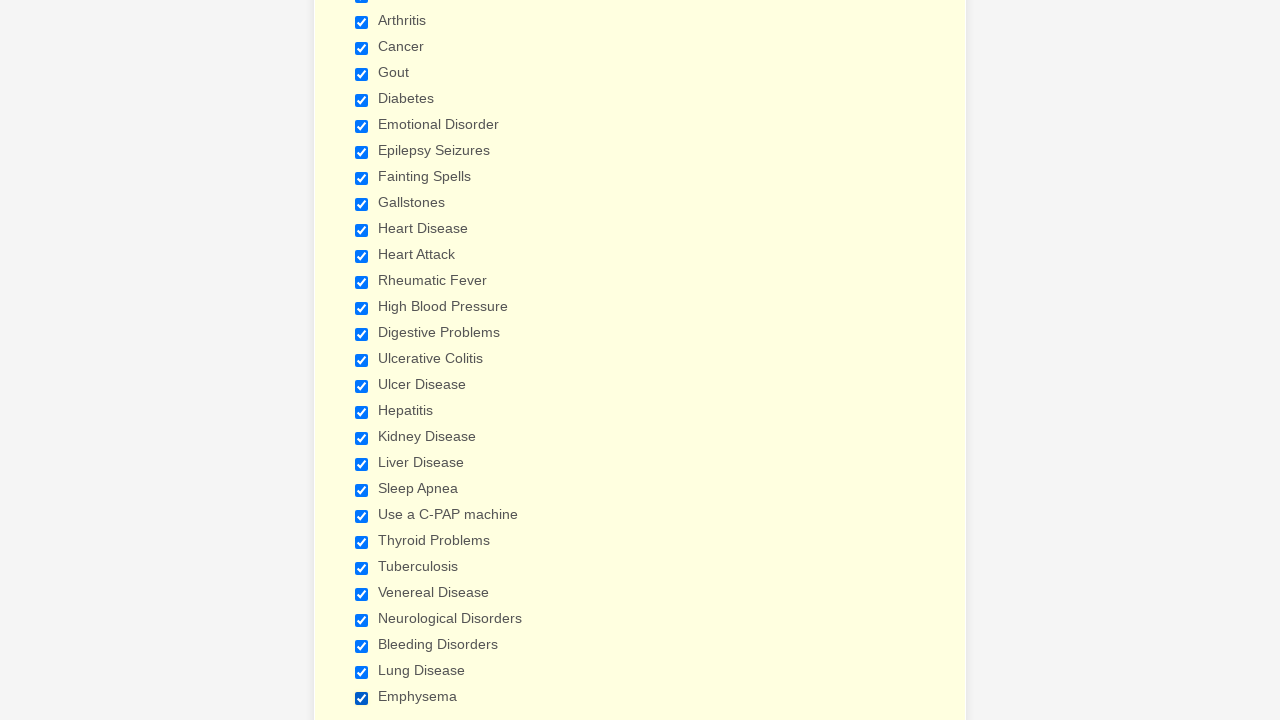

Verified checkbox 15 of 29 is selected
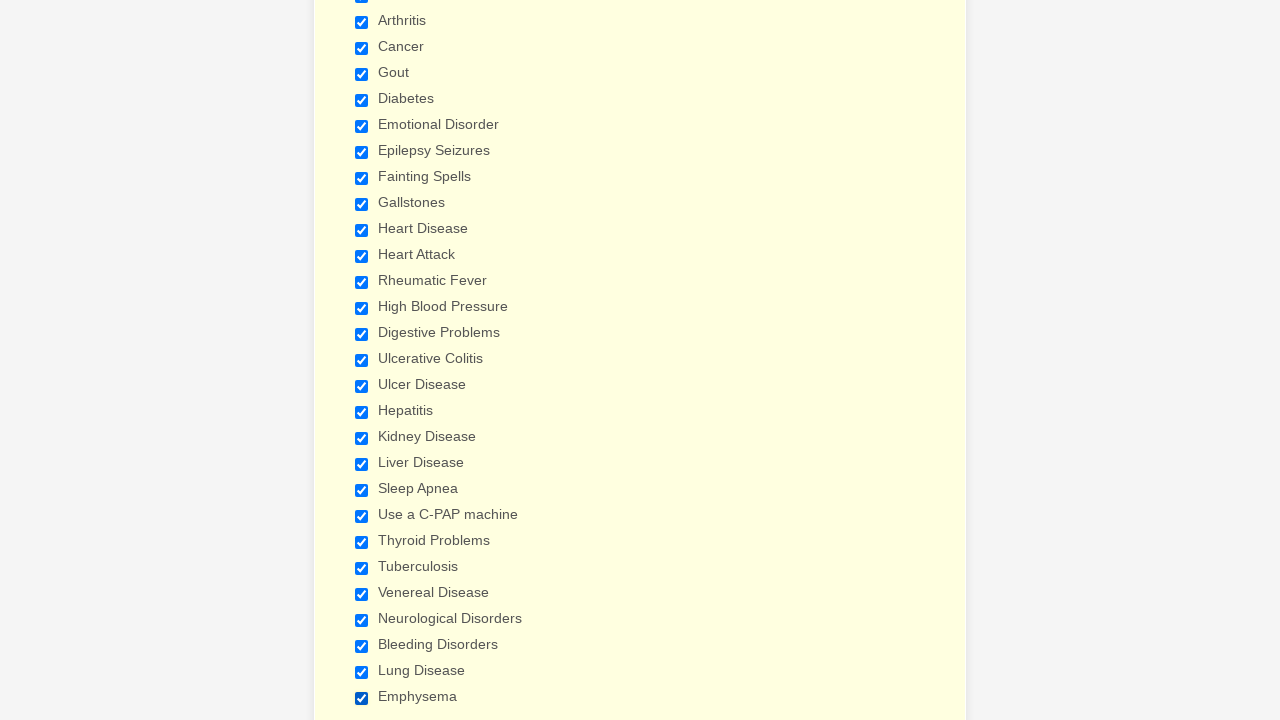

Verified checkbox 16 of 29 is selected
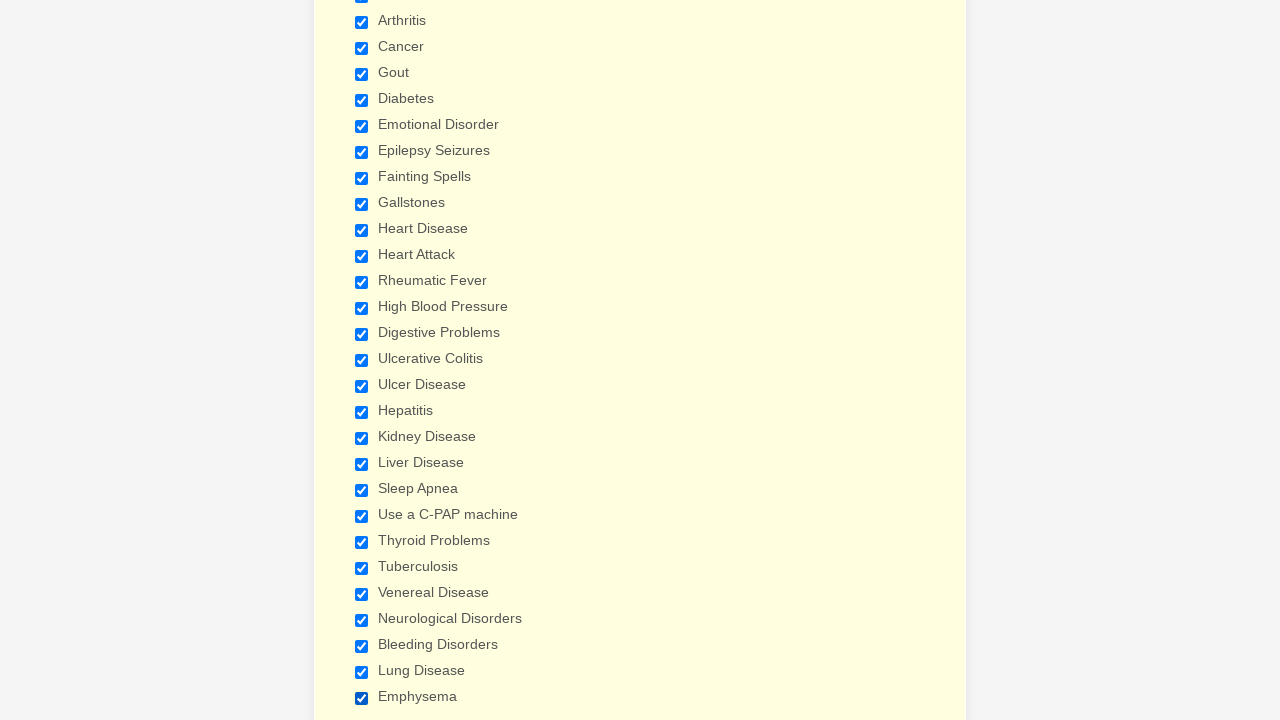

Verified checkbox 17 of 29 is selected
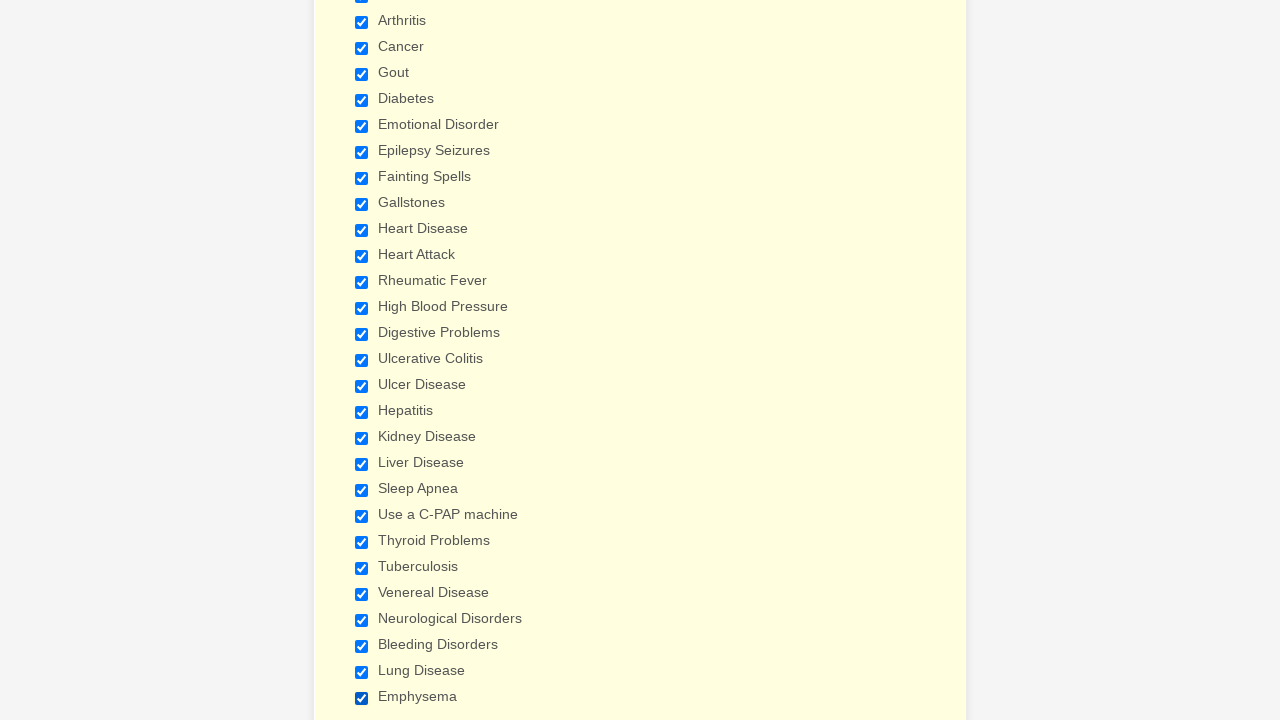

Verified checkbox 18 of 29 is selected
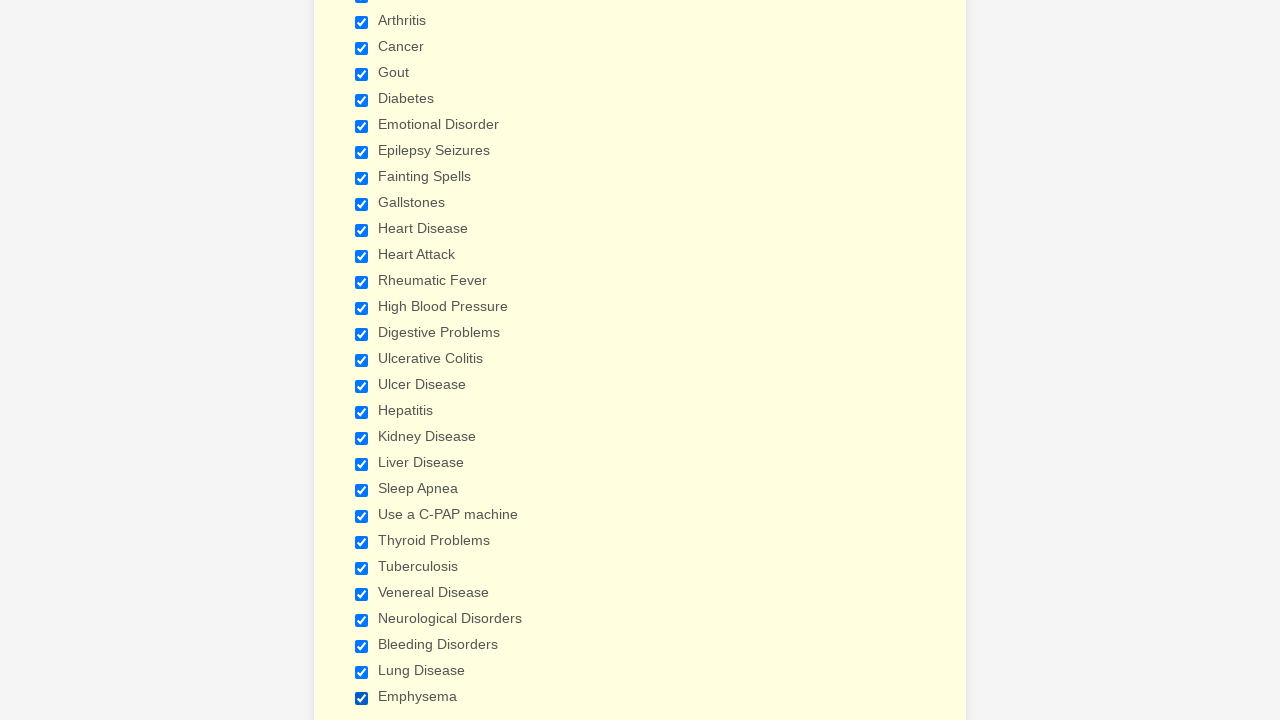

Verified checkbox 19 of 29 is selected
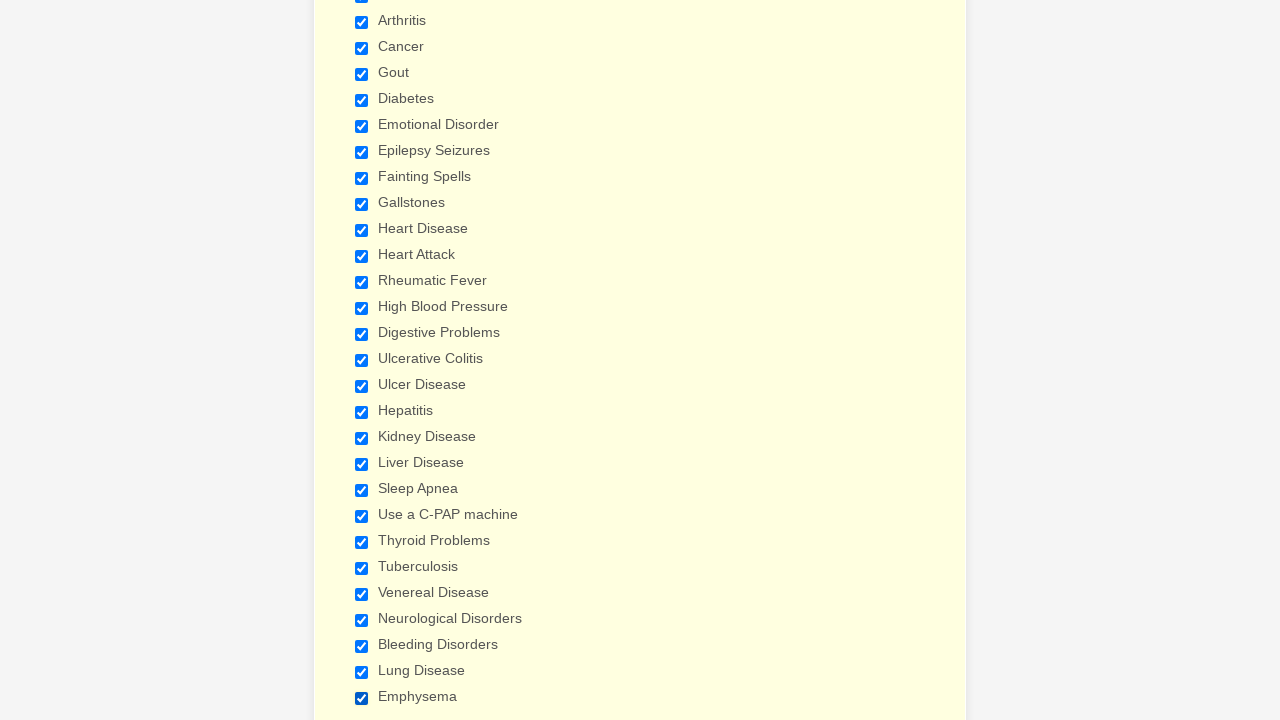

Verified checkbox 20 of 29 is selected
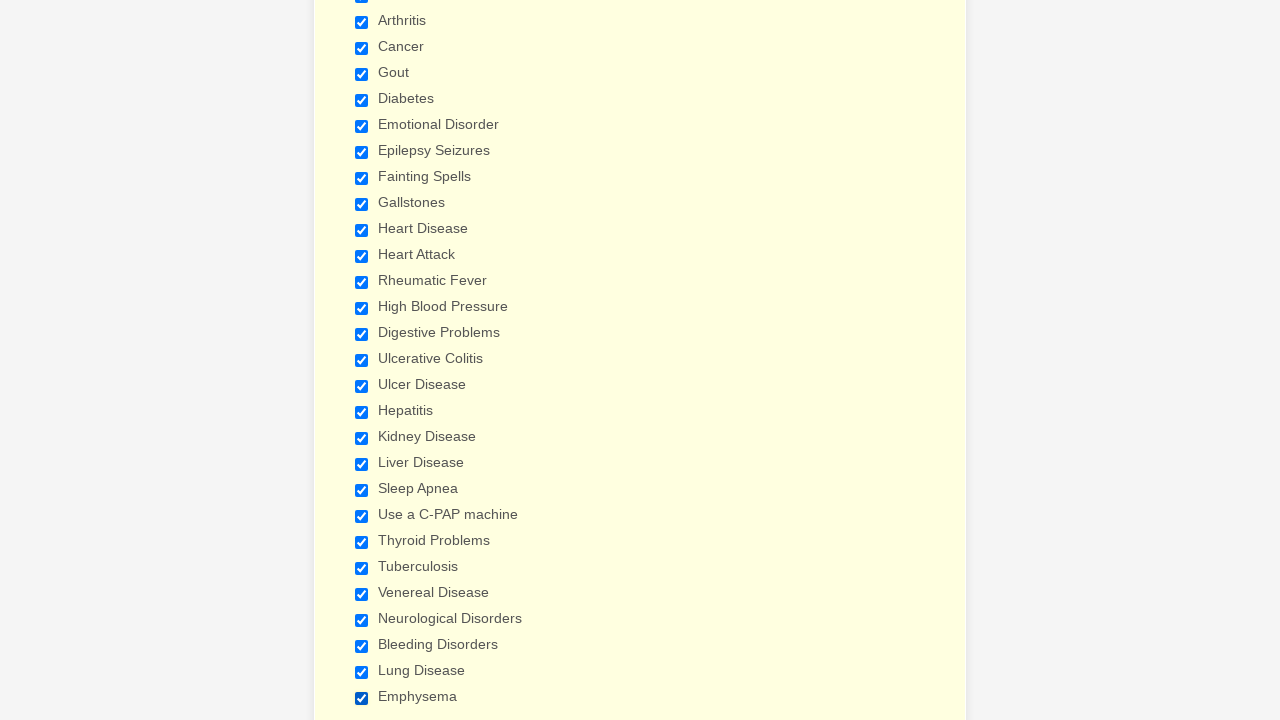

Verified checkbox 21 of 29 is selected
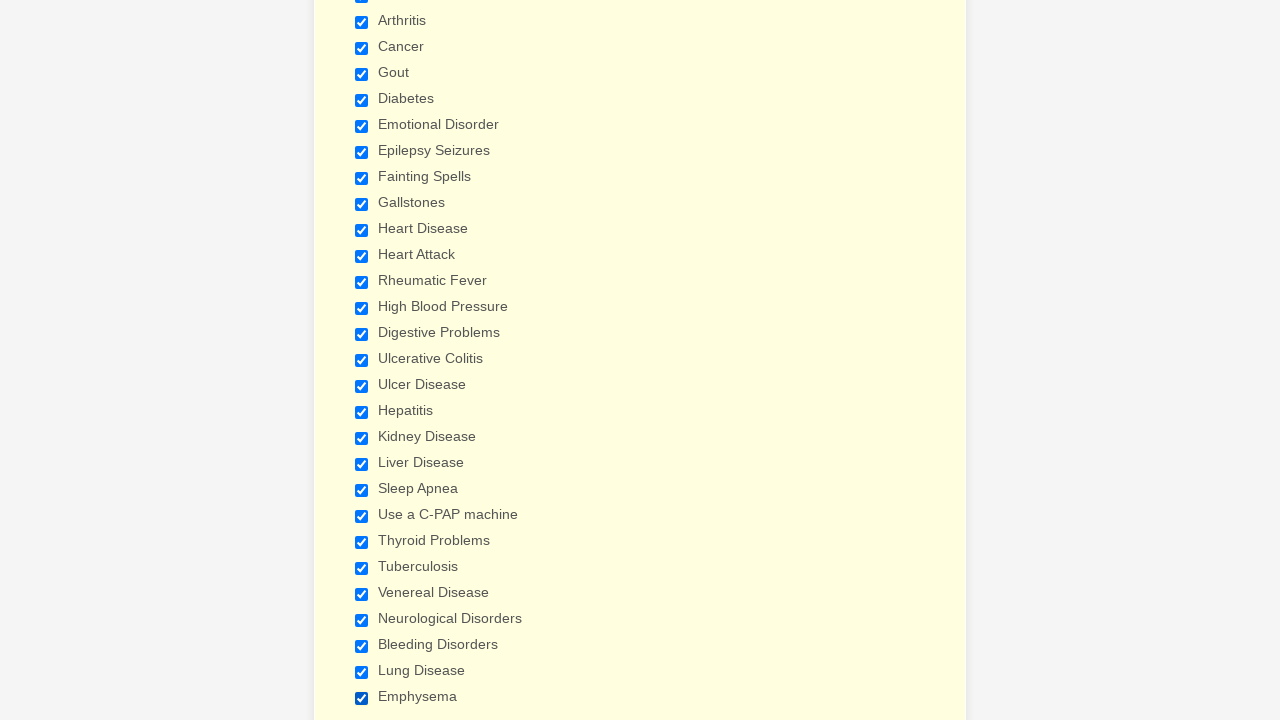

Verified checkbox 22 of 29 is selected
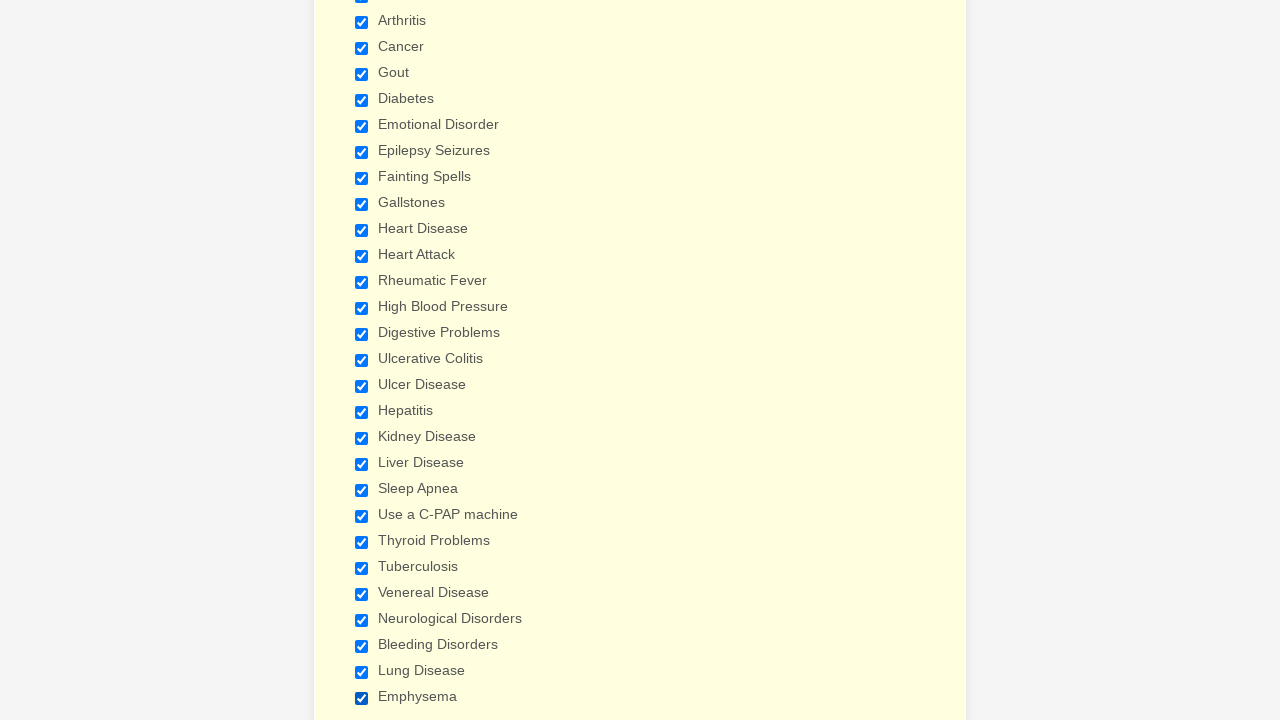

Verified checkbox 23 of 29 is selected
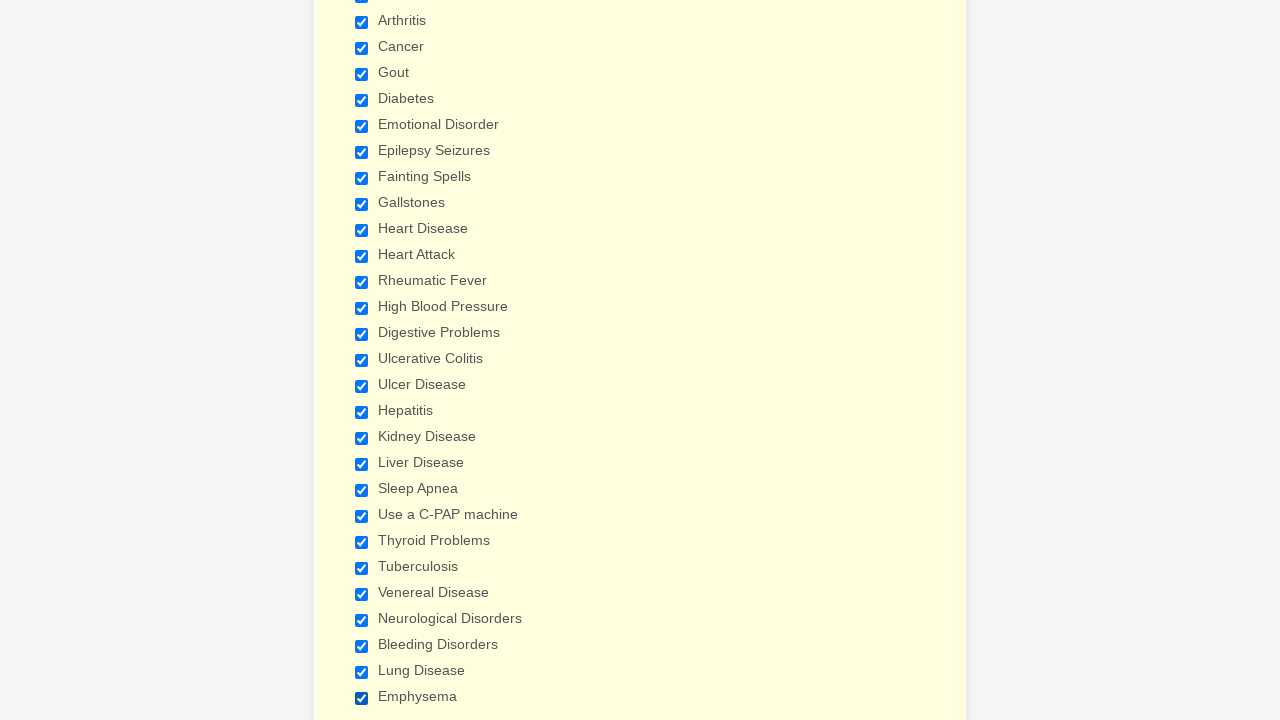

Verified checkbox 24 of 29 is selected
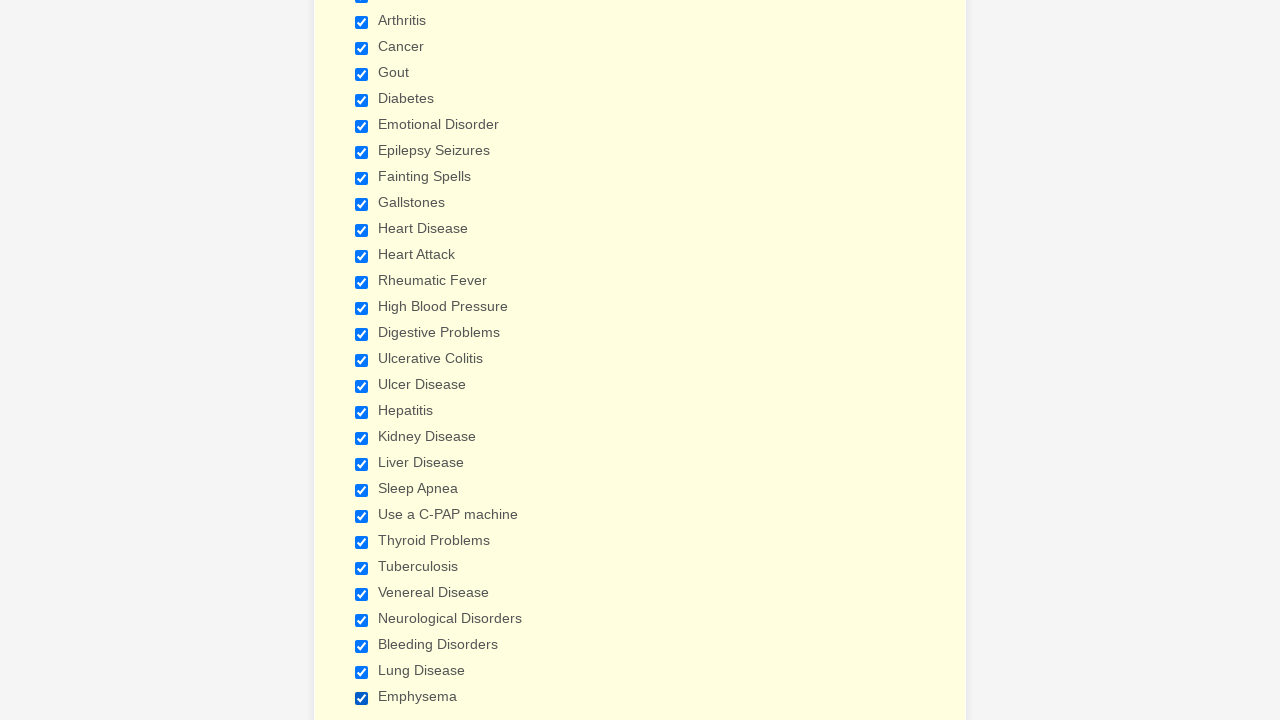

Verified checkbox 25 of 29 is selected
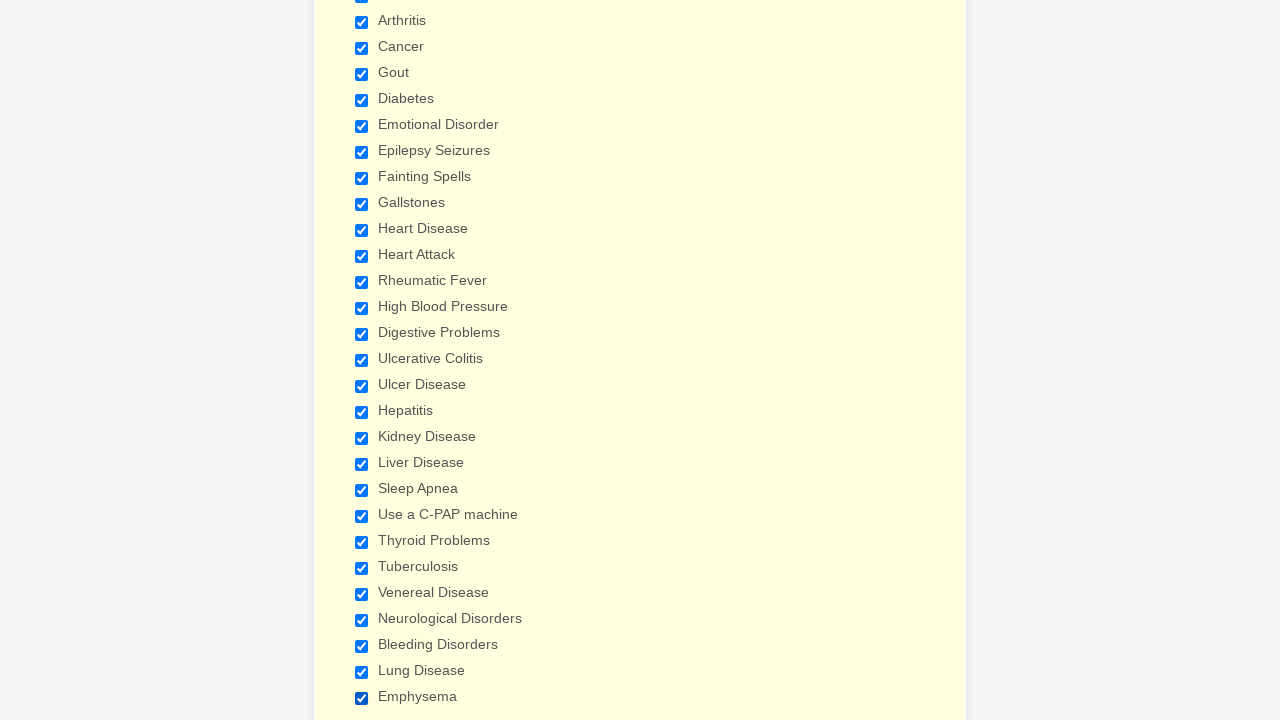

Verified checkbox 26 of 29 is selected
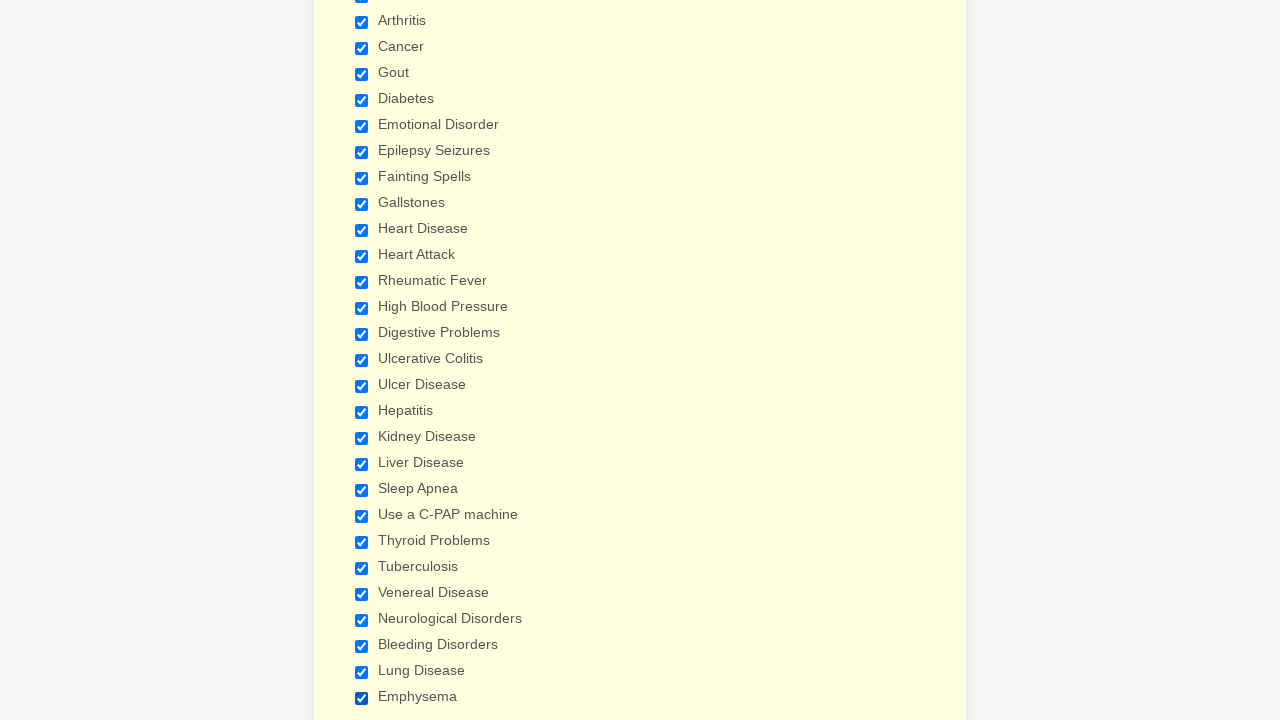

Verified checkbox 27 of 29 is selected
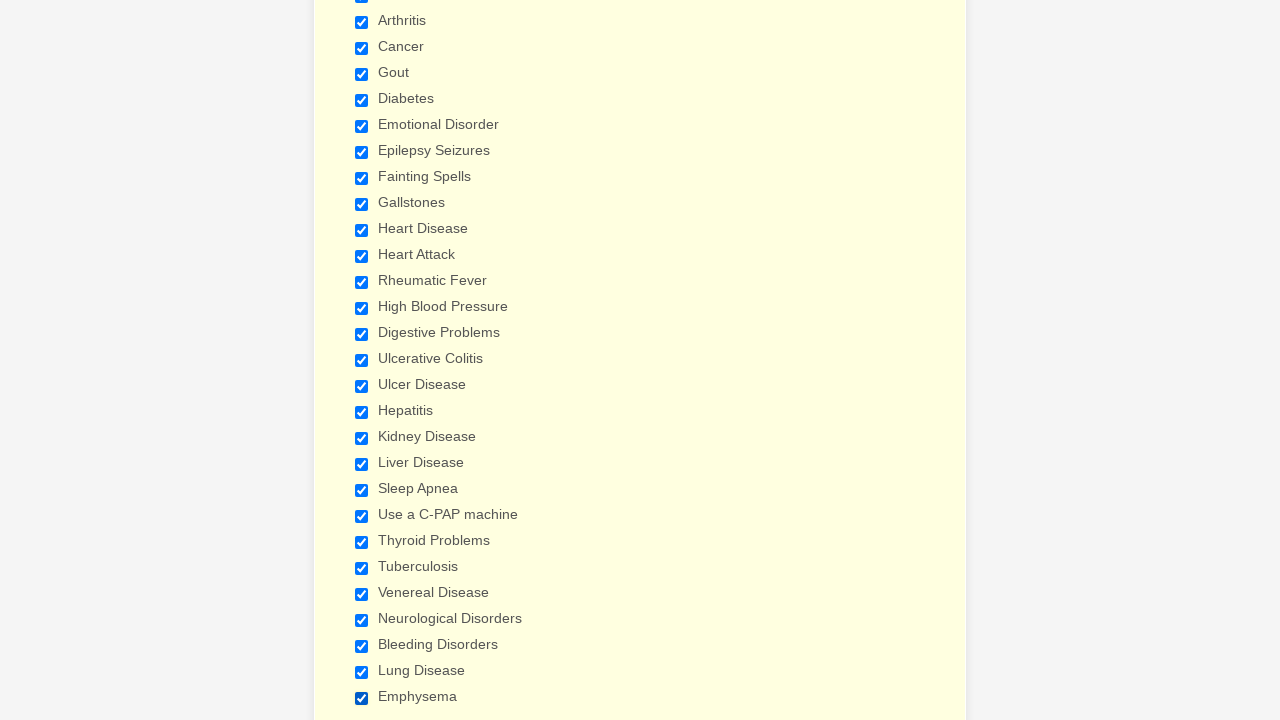

Verified checkbox 28 of 29 is selected
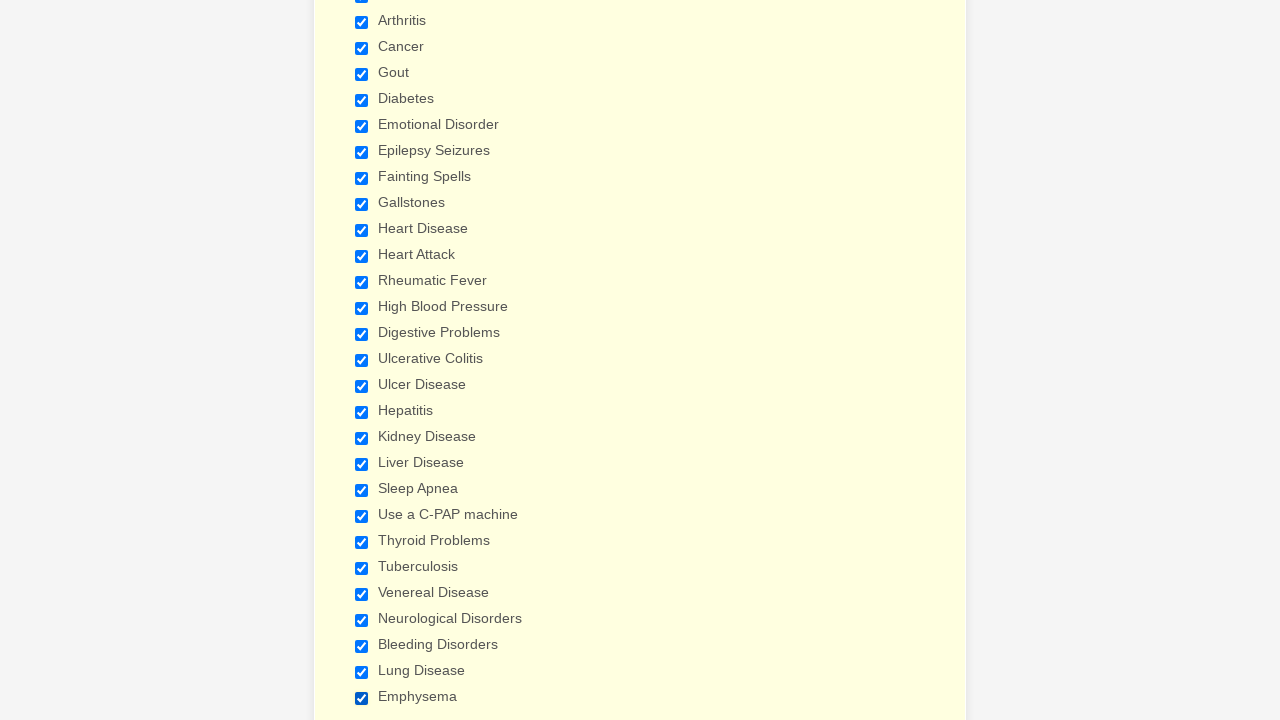

Verified checkbox 29 of 29 is selected
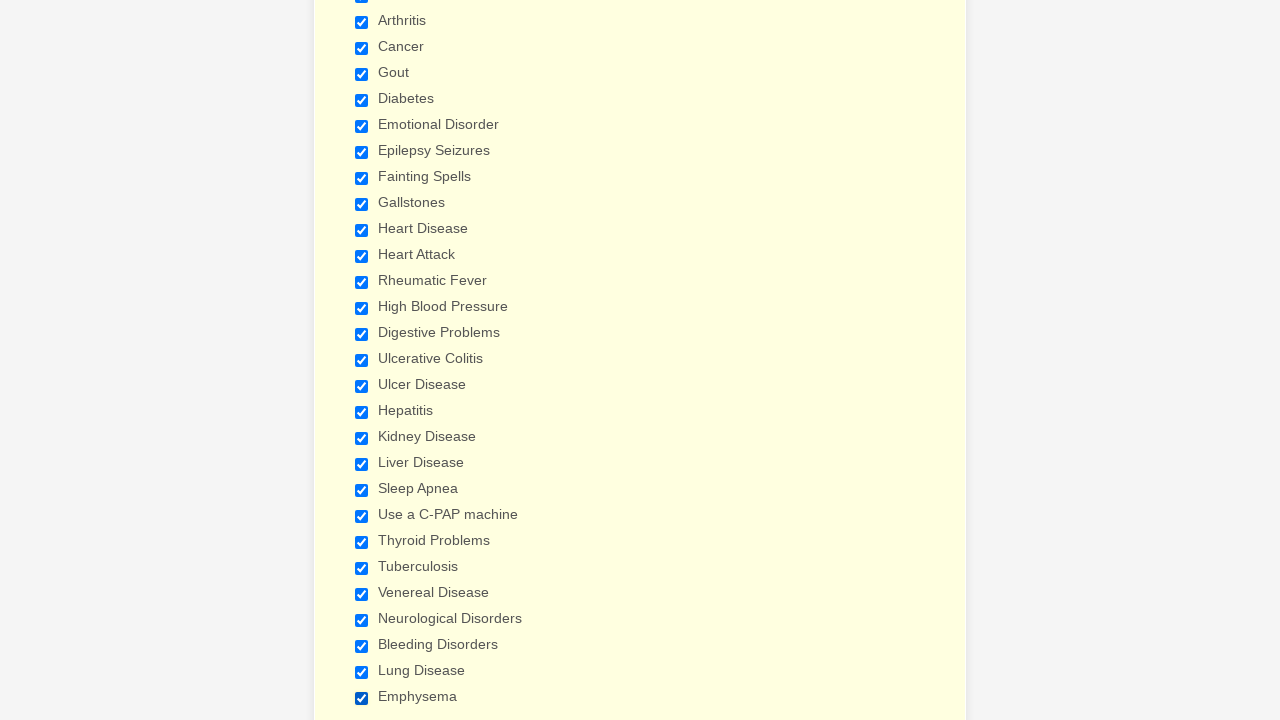

Refreshed the page to reset checkbox selections
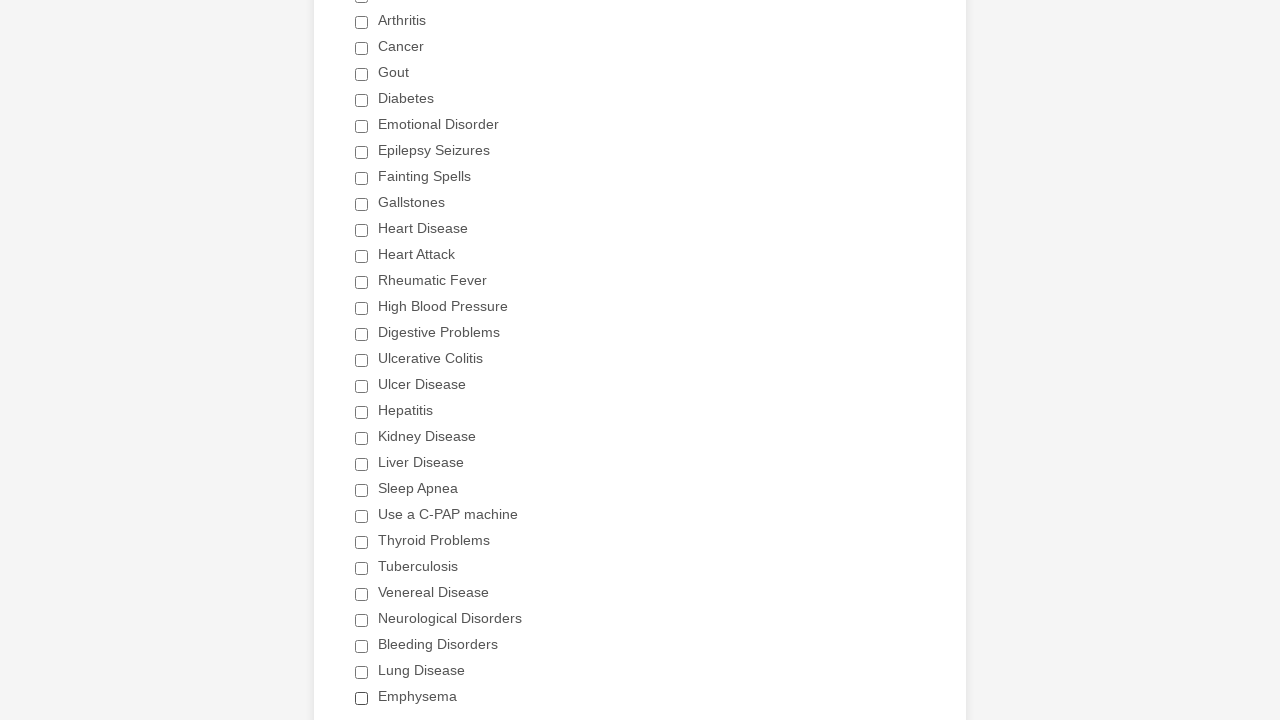

Waited for checkboxes to load again after page refresh
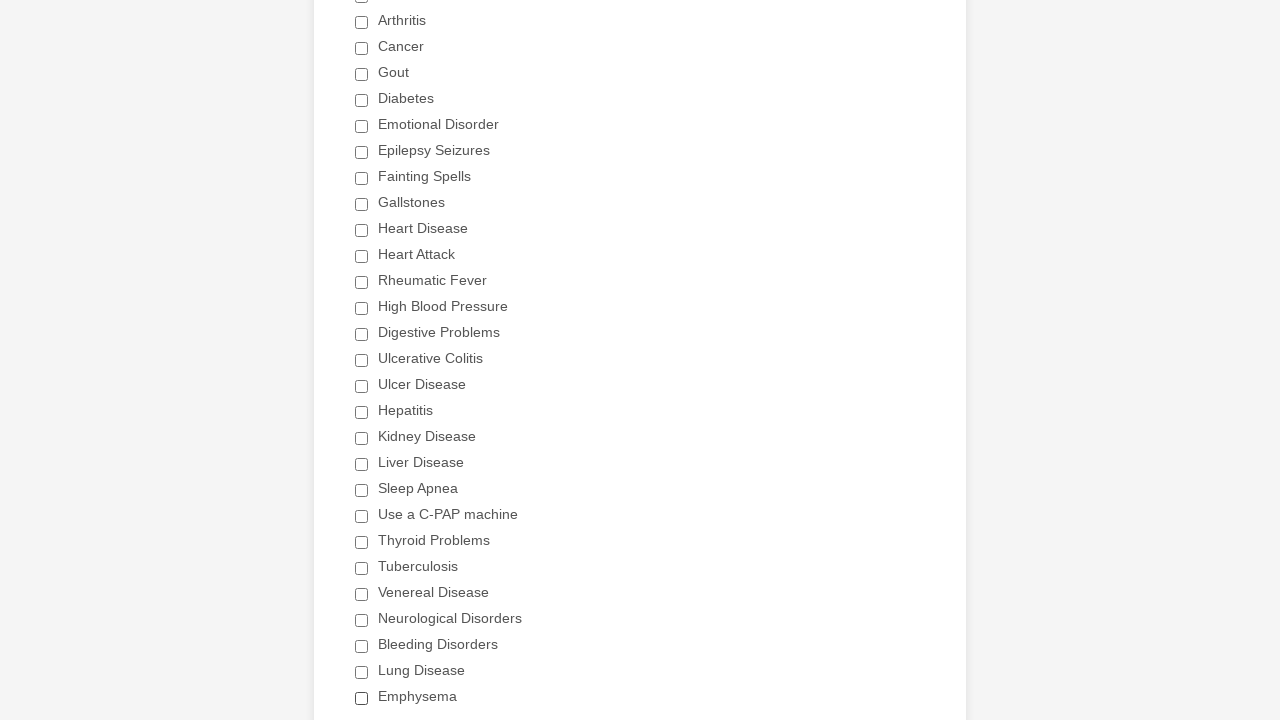

Retrieved fresh reference to all 29 checkboxes after refresh
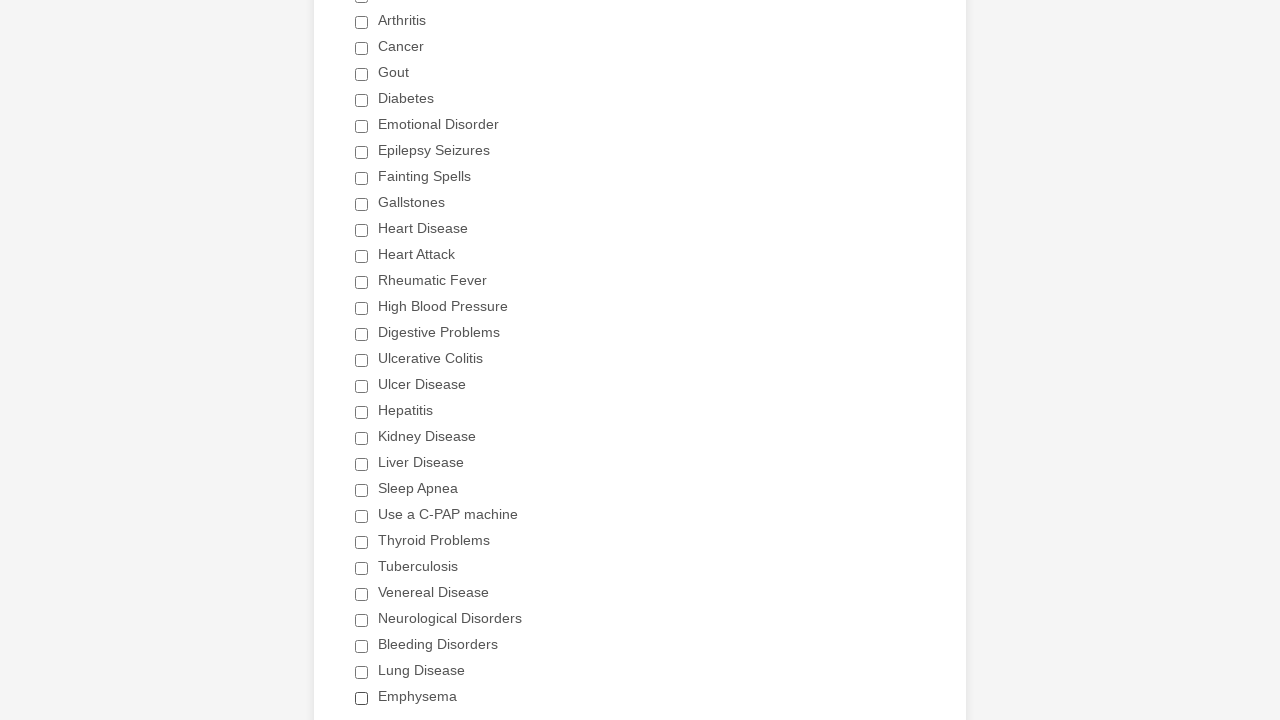

Checked checkbox 1 - Heart Attack if matching value
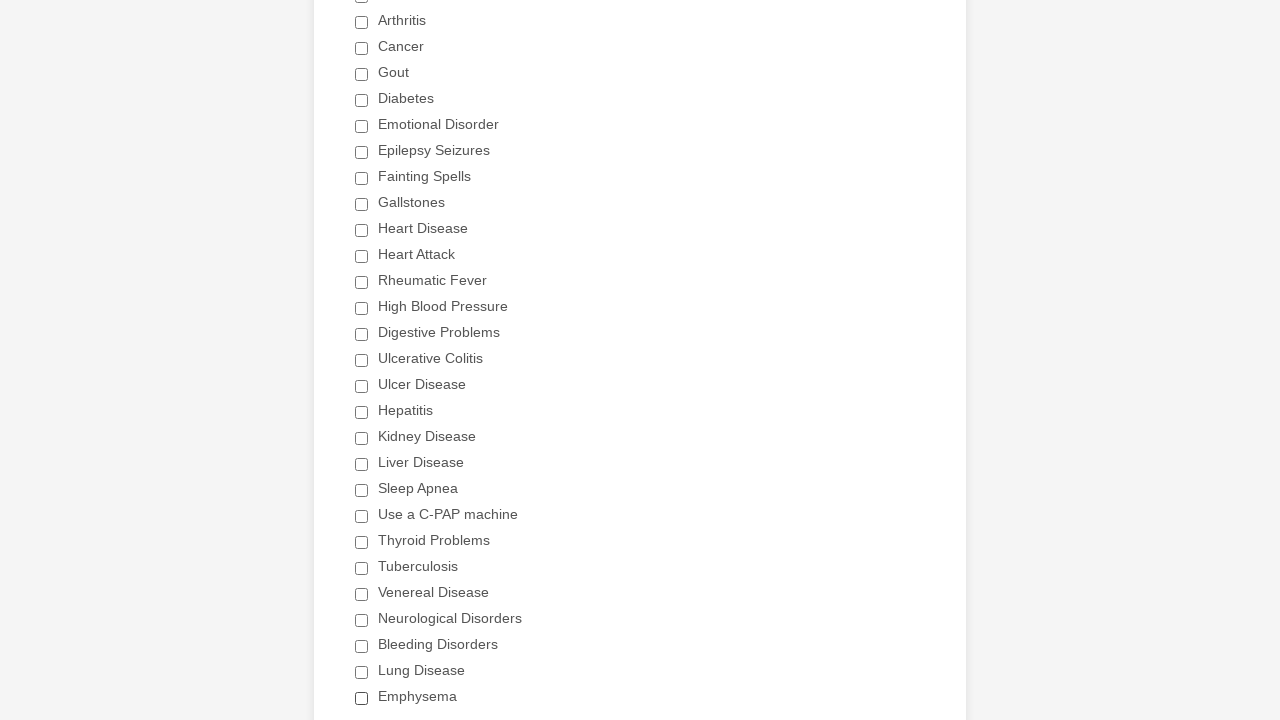

Checked checkbox 2 - Heart Attack if matching value
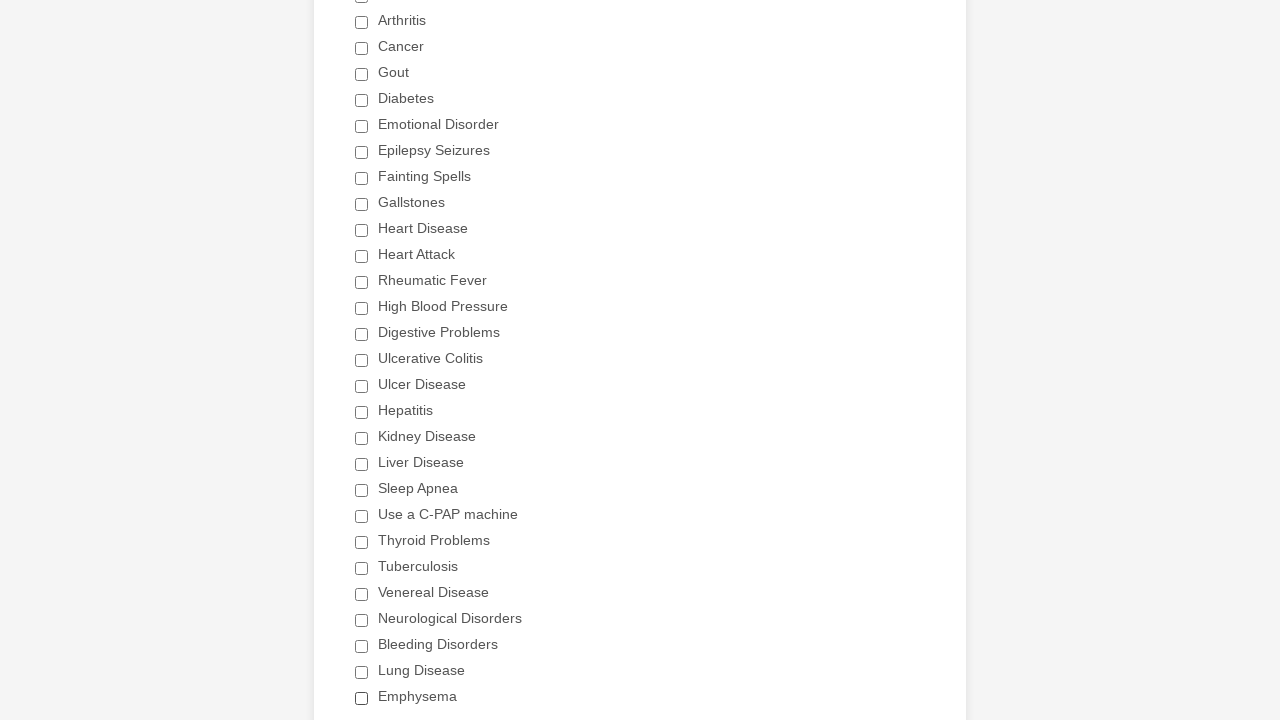

Checked checkbox 3 - Heart Attack if matching value
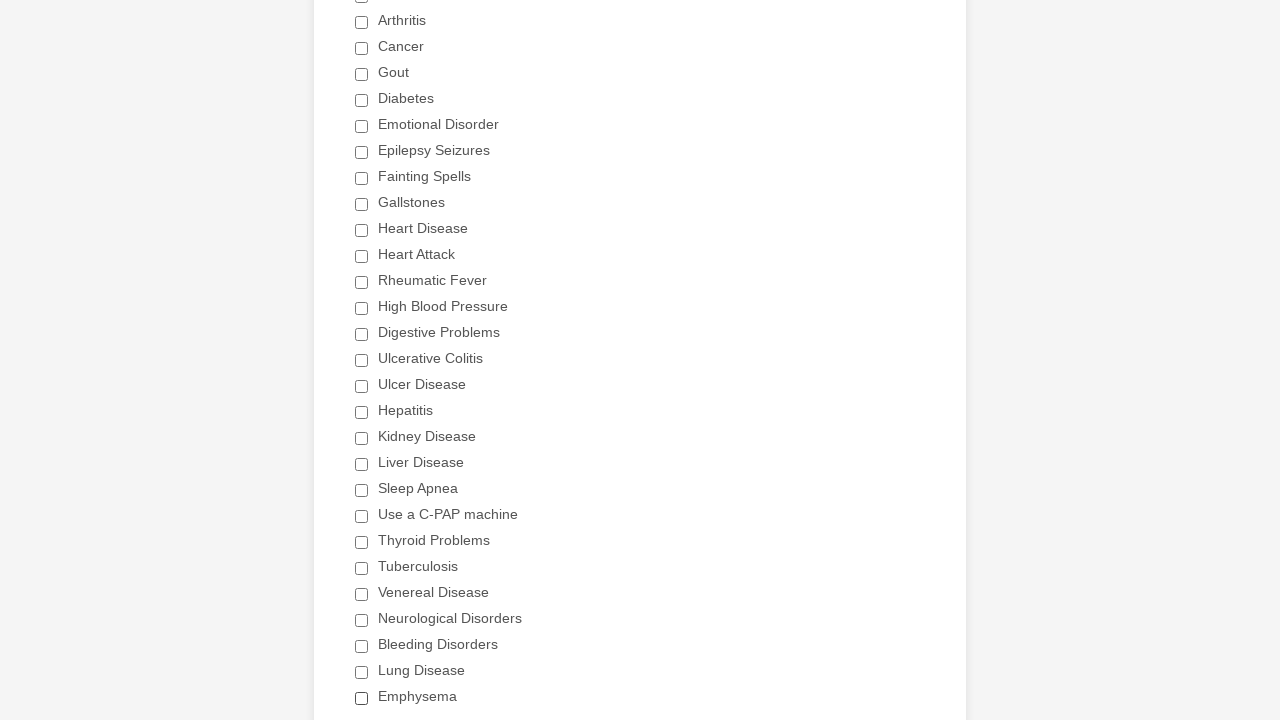

Checked checkbox 4 - Heart Attack if matching value
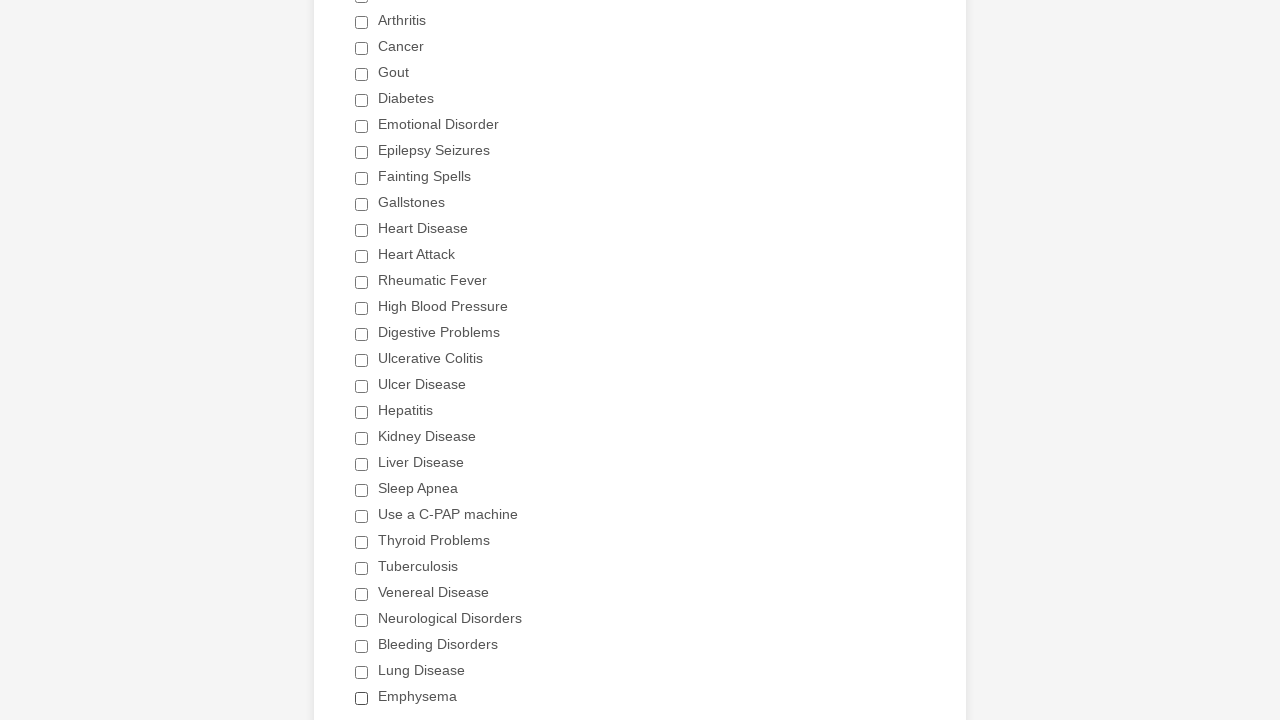

Checked checkbox 5 - Heart Attack if matching value
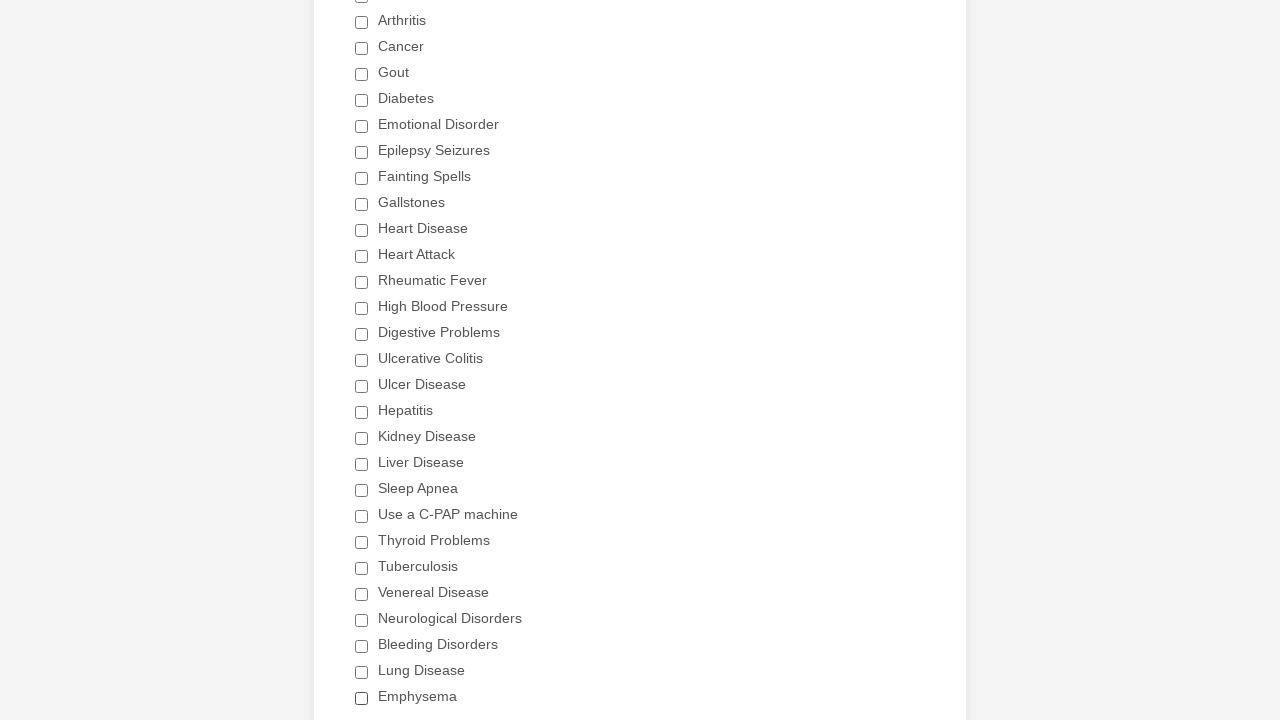

Checked checkbox 6 - Heart Attack if matching value
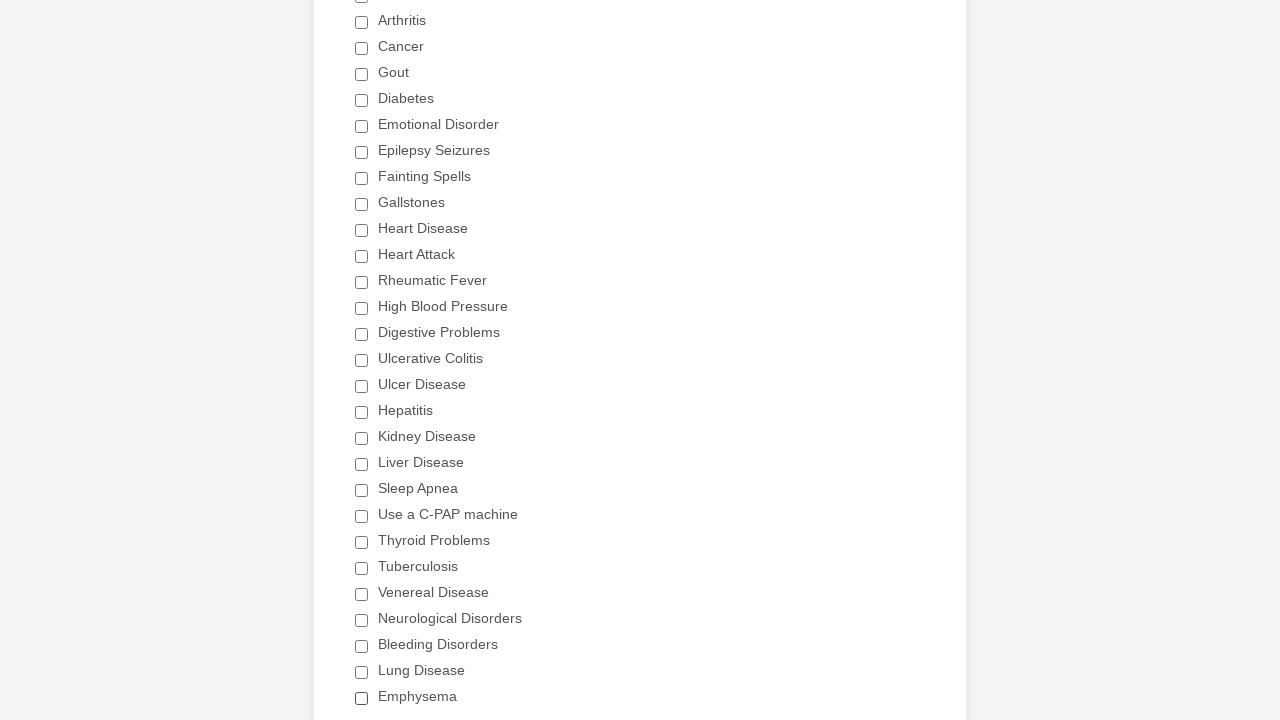

Checked checkbox 7 - Heart Attack if matching value
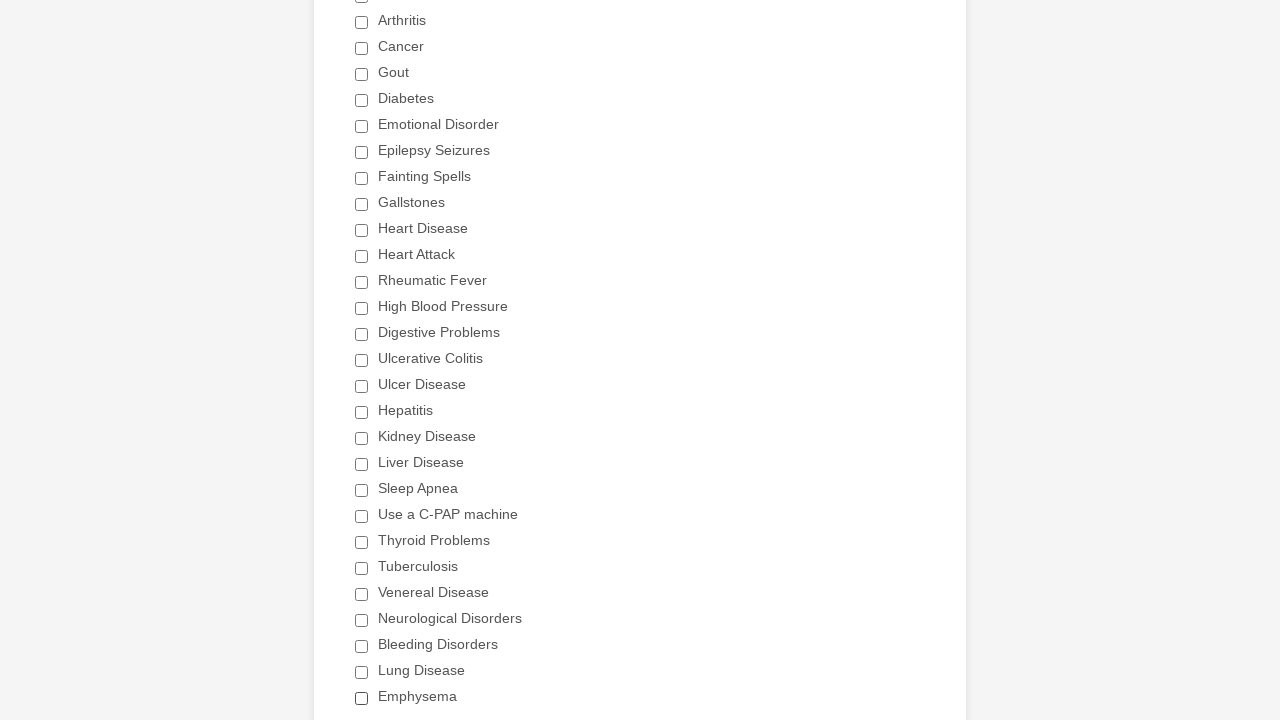

Checked checkbox 8 - Heart Attack if matching value
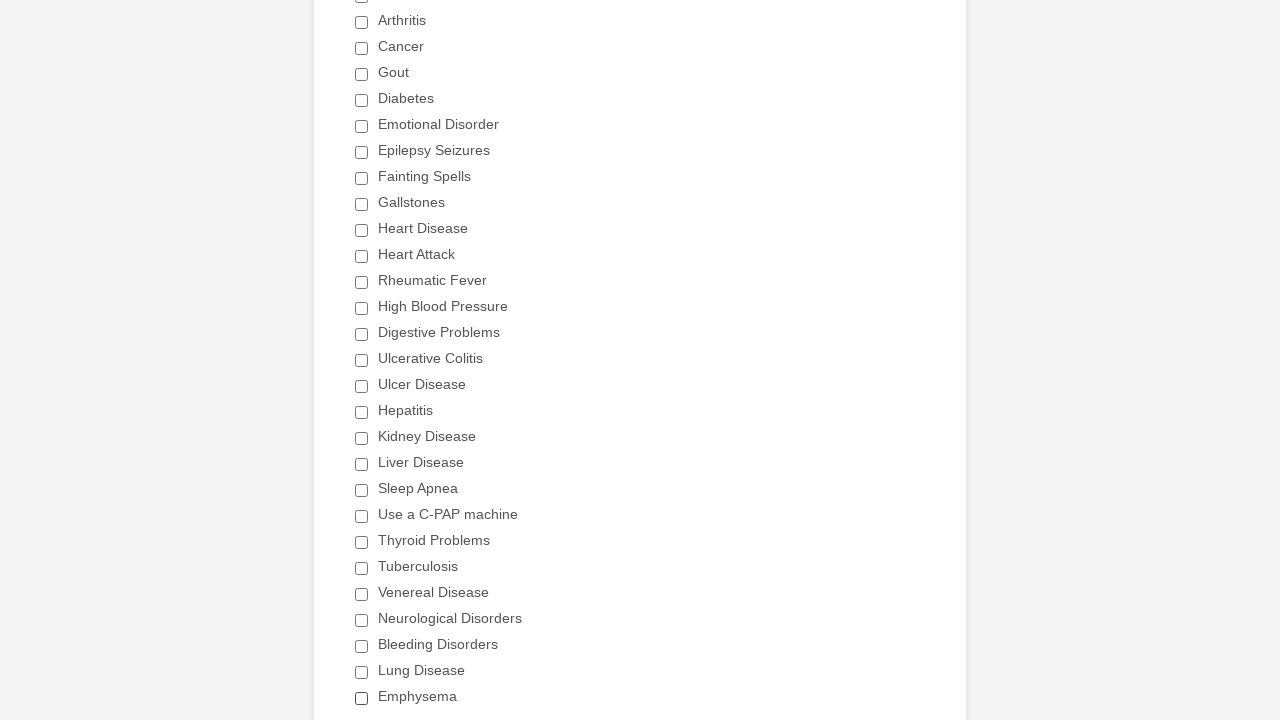

Checked checkbox 9 - Heart Attack if matching value
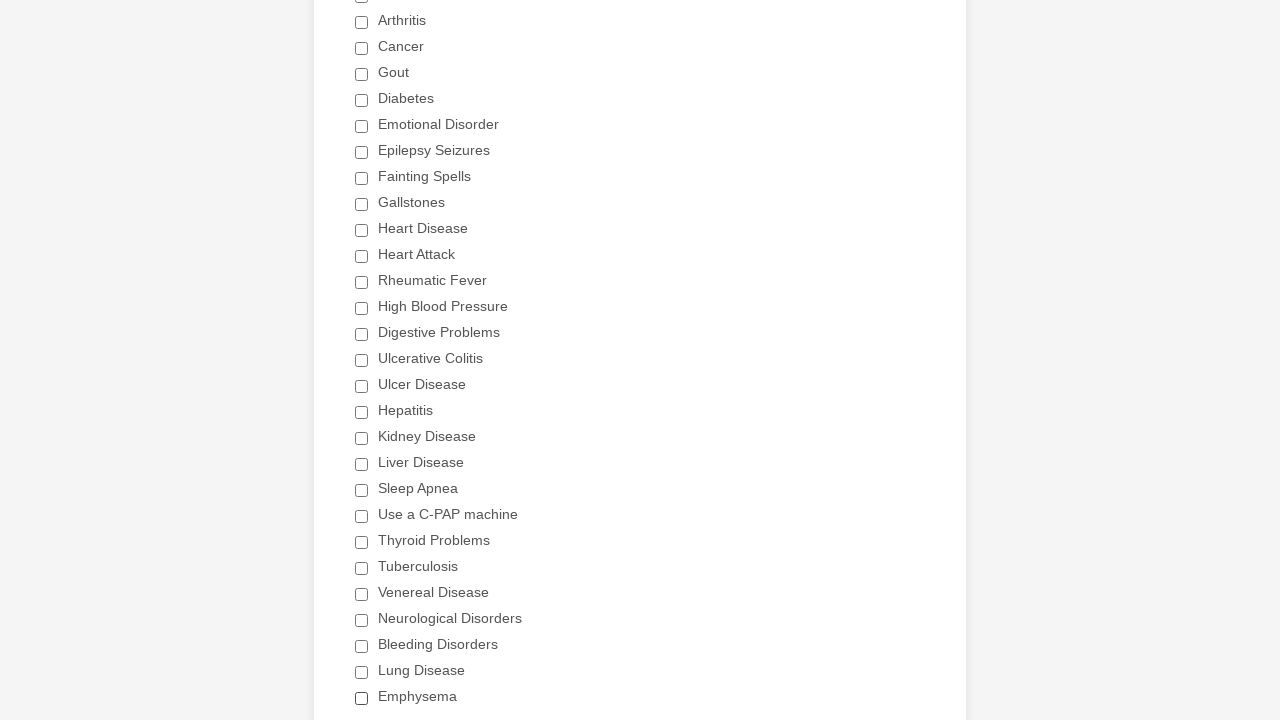

Checked checkbox 10 - Heart Attack if matching value
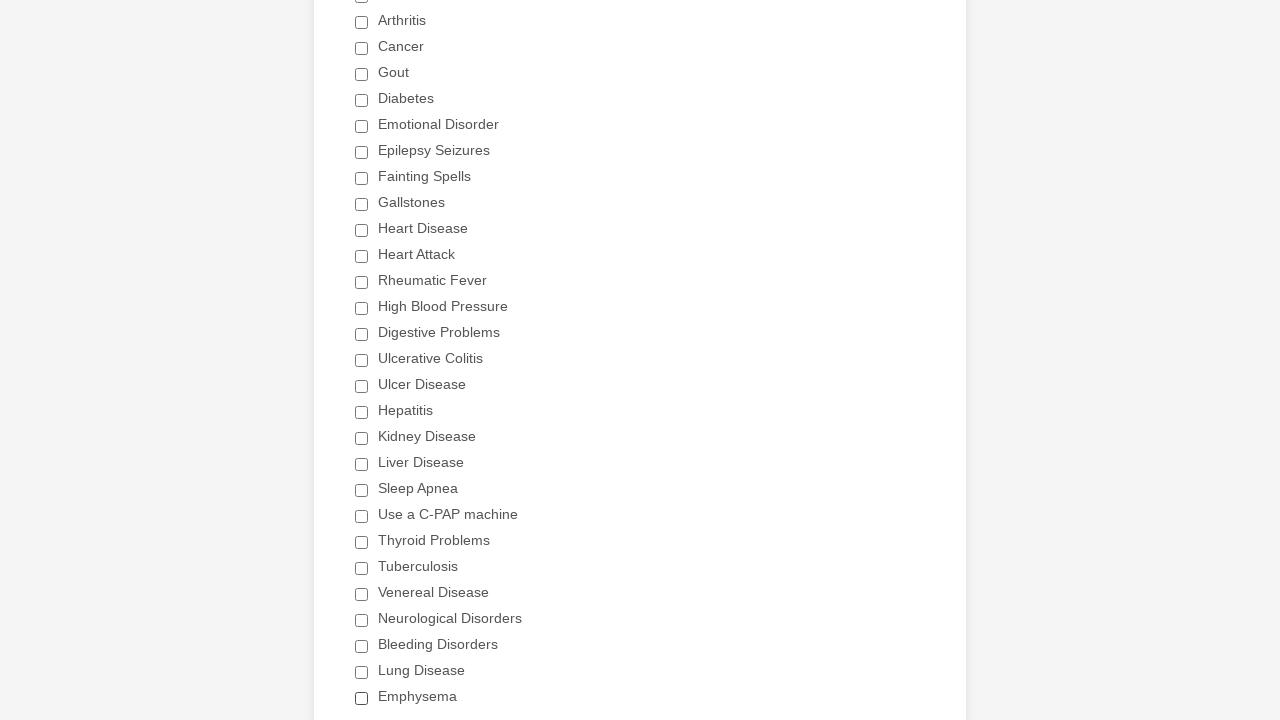

Checked checkbox 11 - Heart Attack if matching value
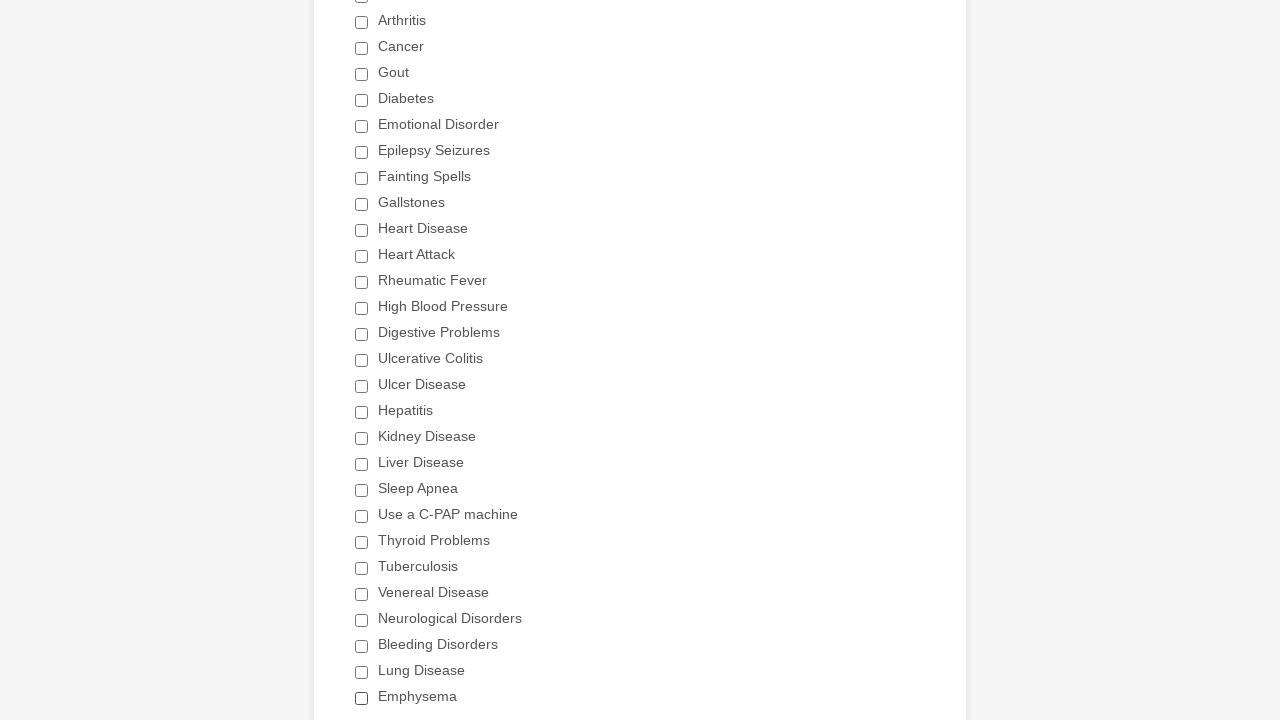

Checked checkbox 12 - Heart Attack if matching value at (362, 256) on div.form-input-wide input[type='checkbox'] >> nth=11
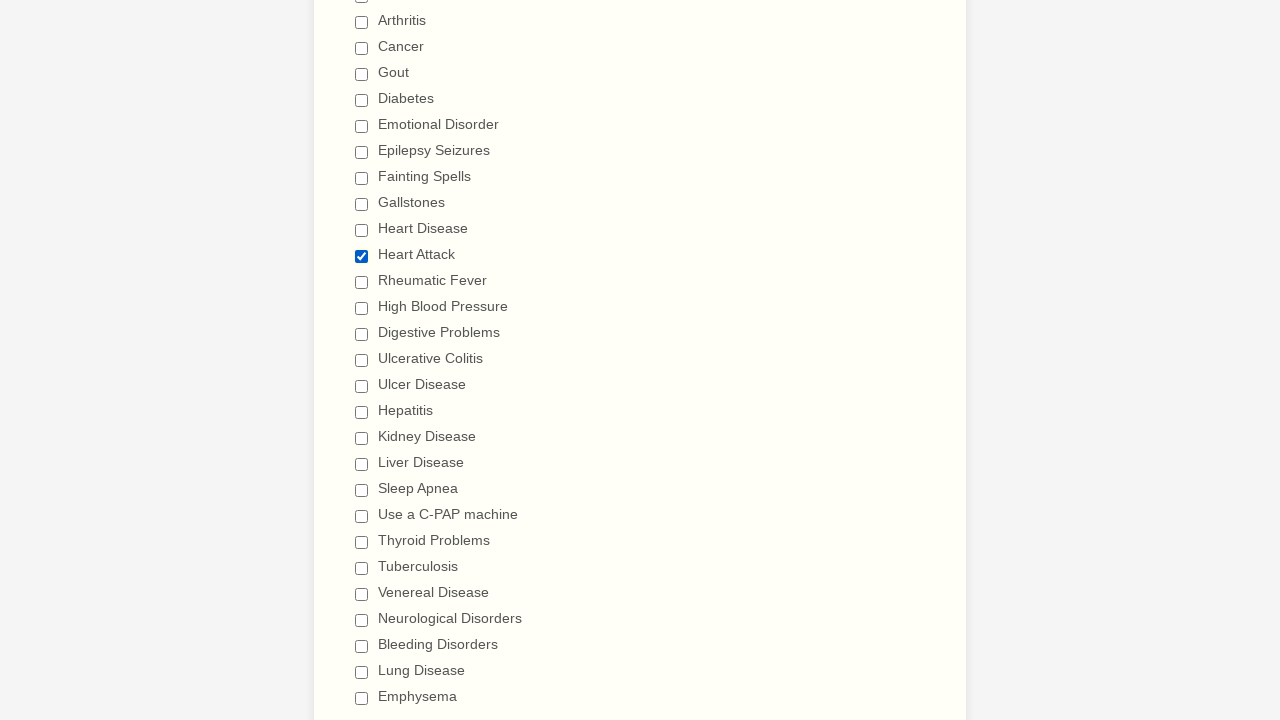

Checked checkbox 13 - Heart Attack if matching value
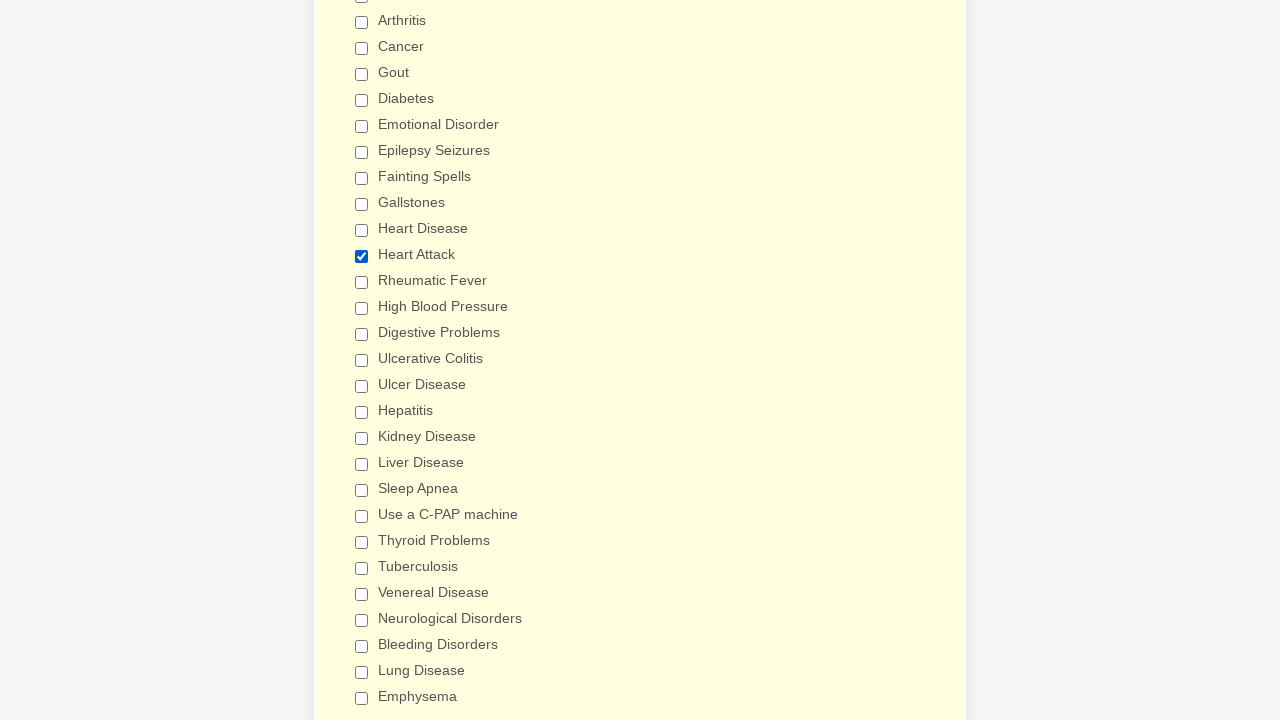

Checked checkbox 14 - Heart Attack if matching value
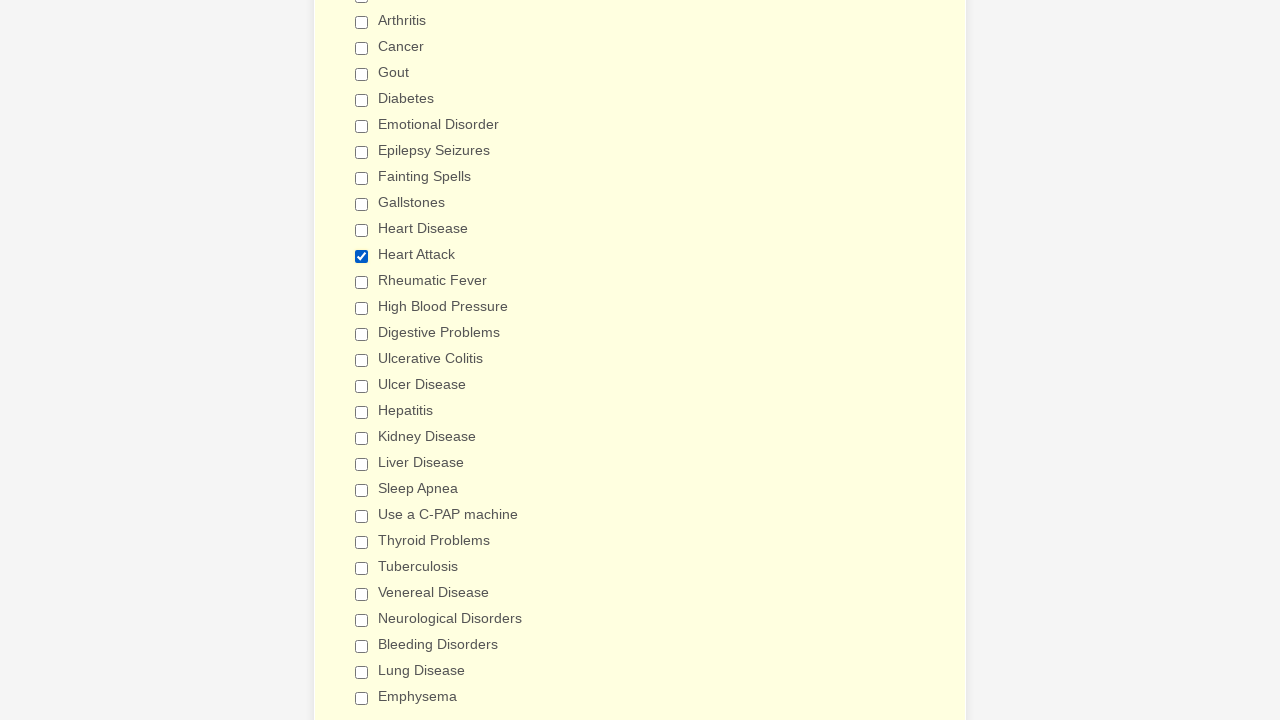

Checked checkbox 15 - Heart Attack if matching value
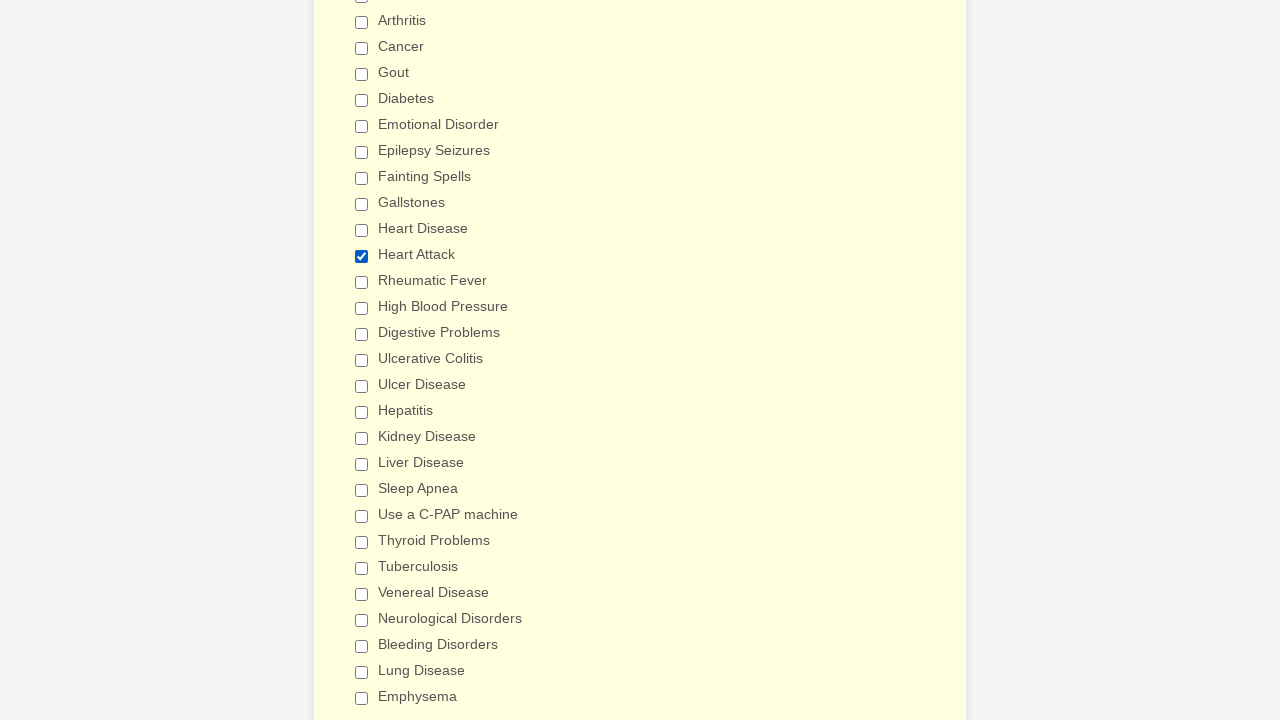

Checked checkbox 16 - Heart Attack if matching value
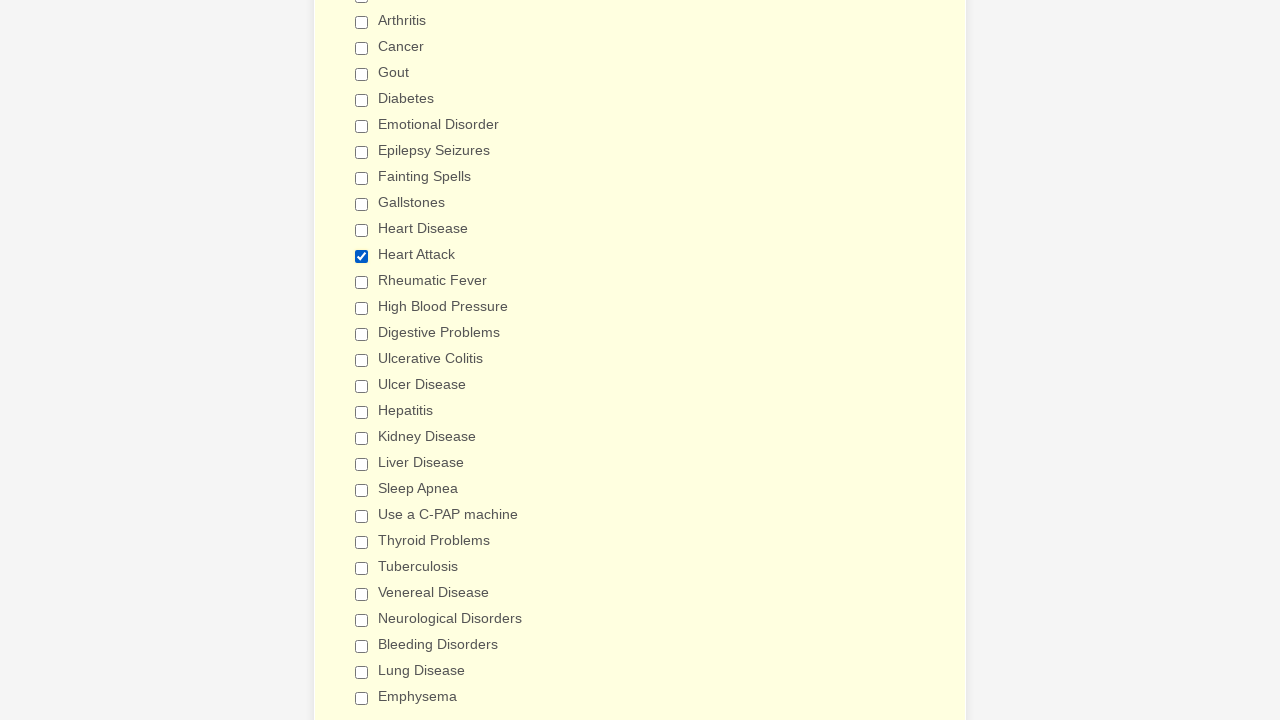

Checked checkbox 17 - Heart Attack if matching value
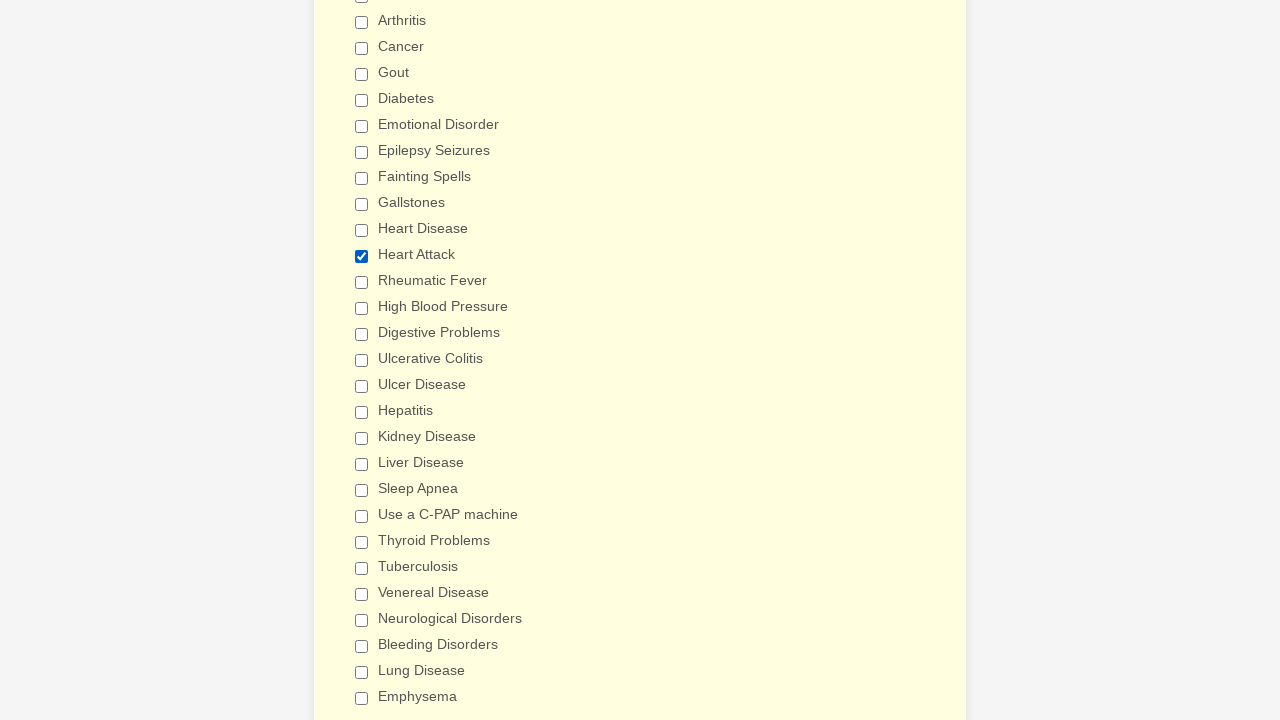

Checked checkbox 18 - Heart Attack if matching value
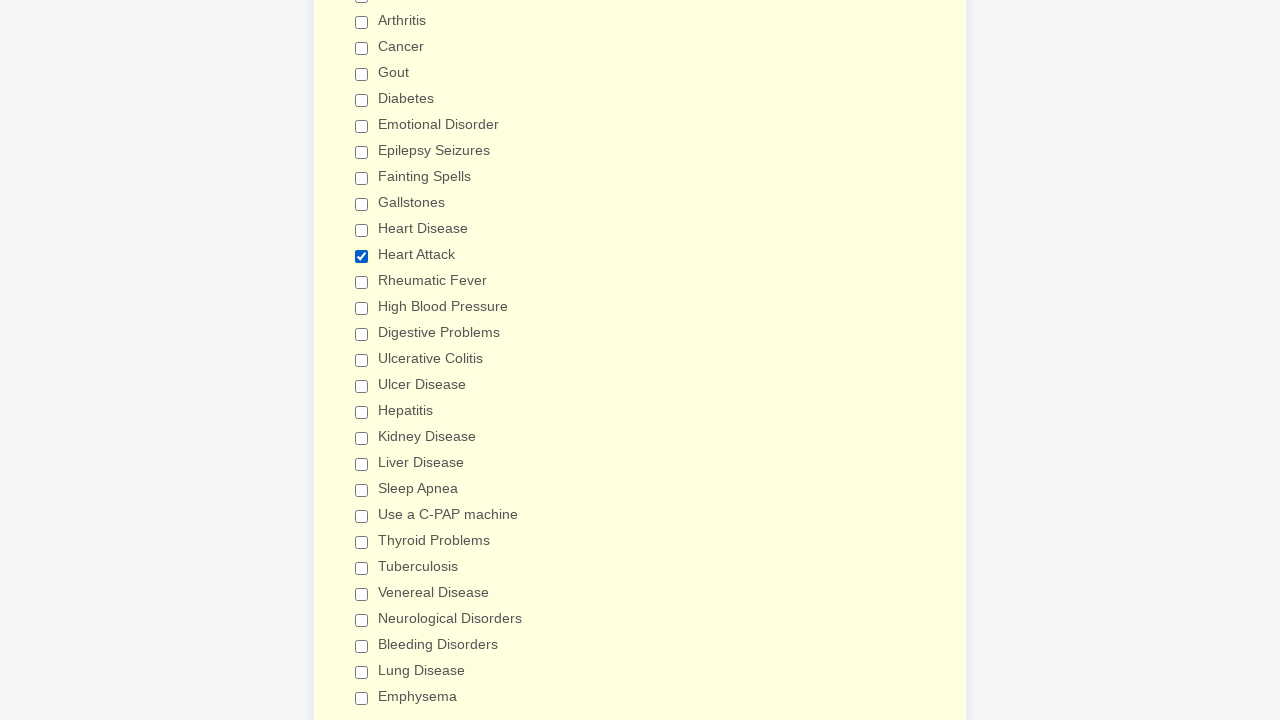

Checked checkbox 19 - Heart Attack if matching value
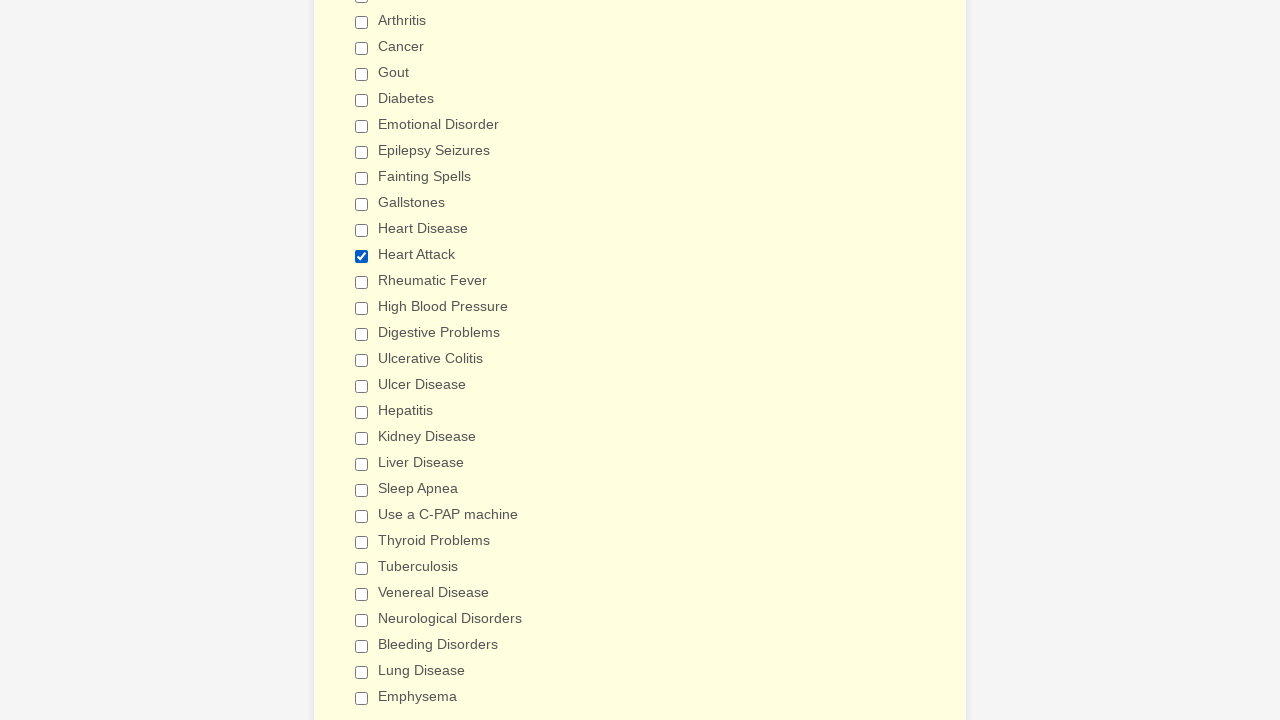

Checked checkbox 20 - Heart Attack if matching value
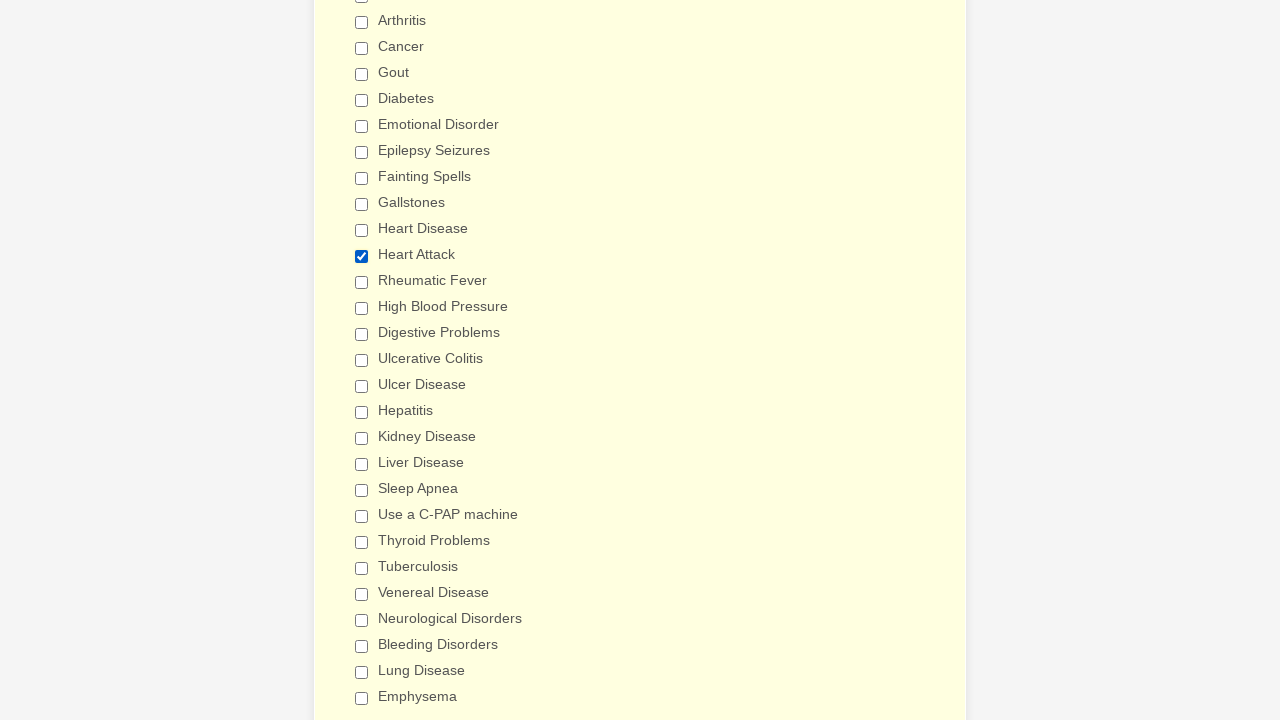

Checked checkbox 21 - Heart Attack if matching value
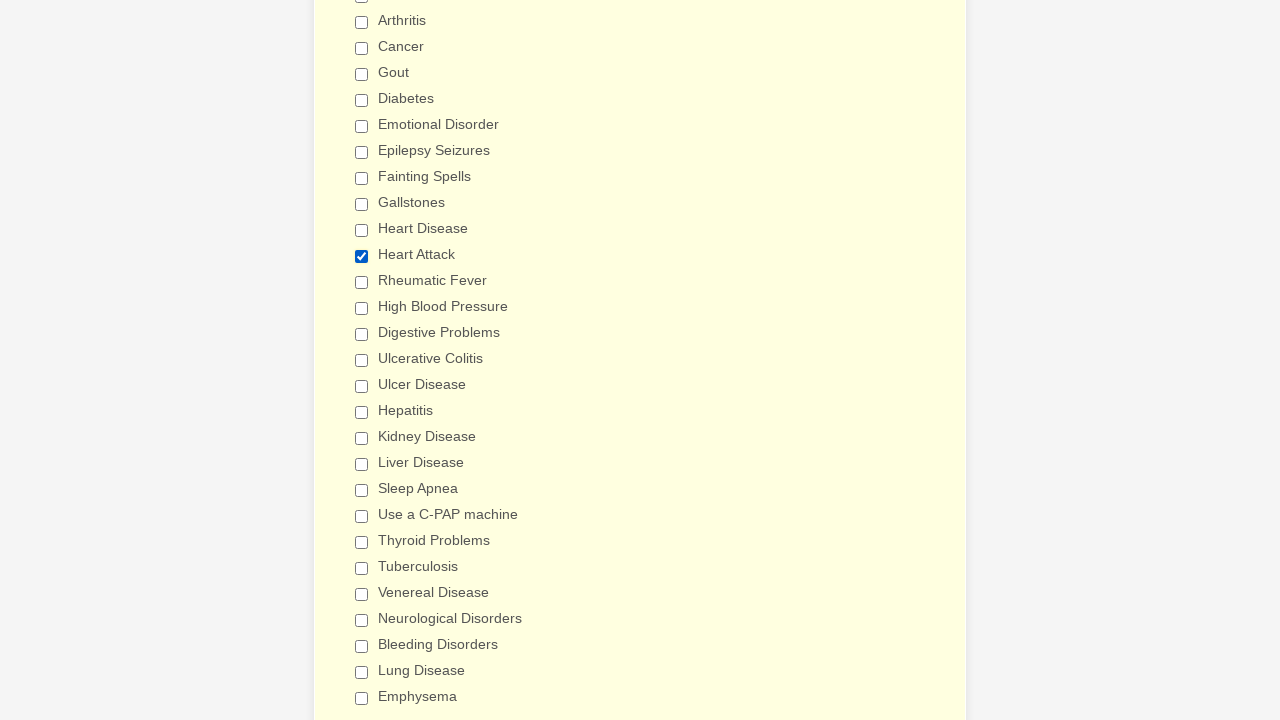

Checked checkbox 22 - Heart Attack if matching value
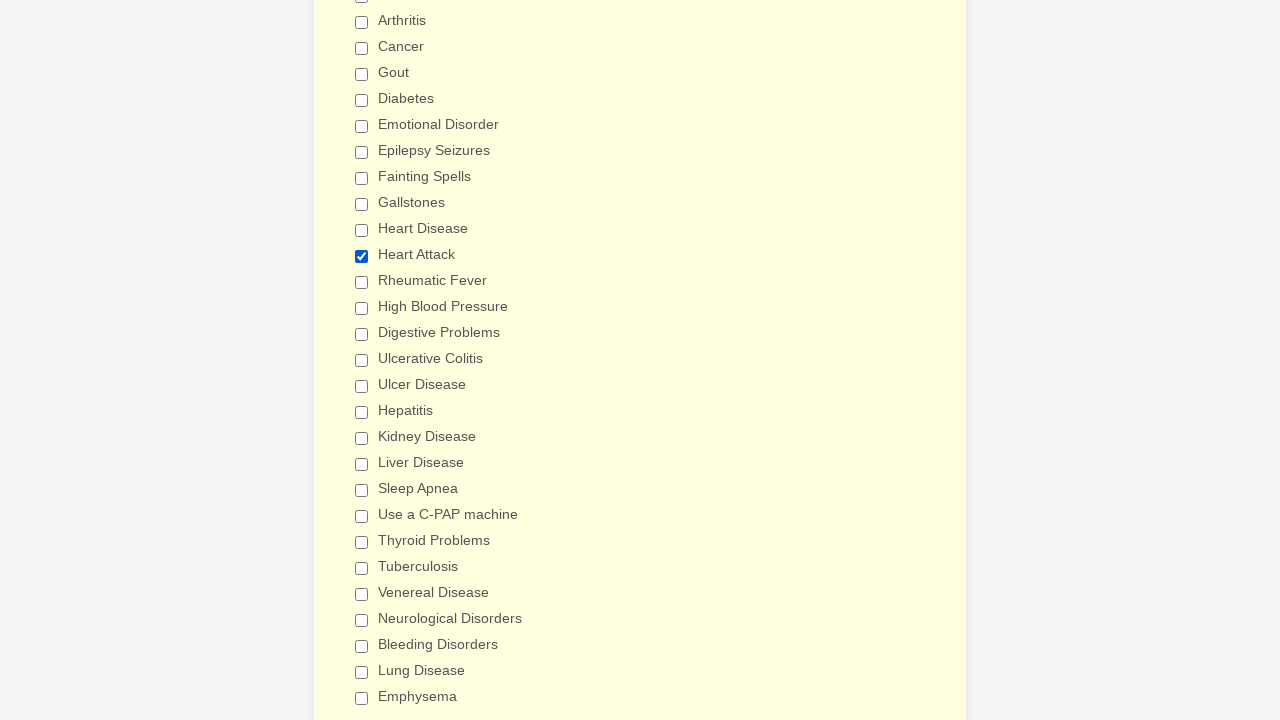

Checked checkbox 23 - Heart Attack if matching value
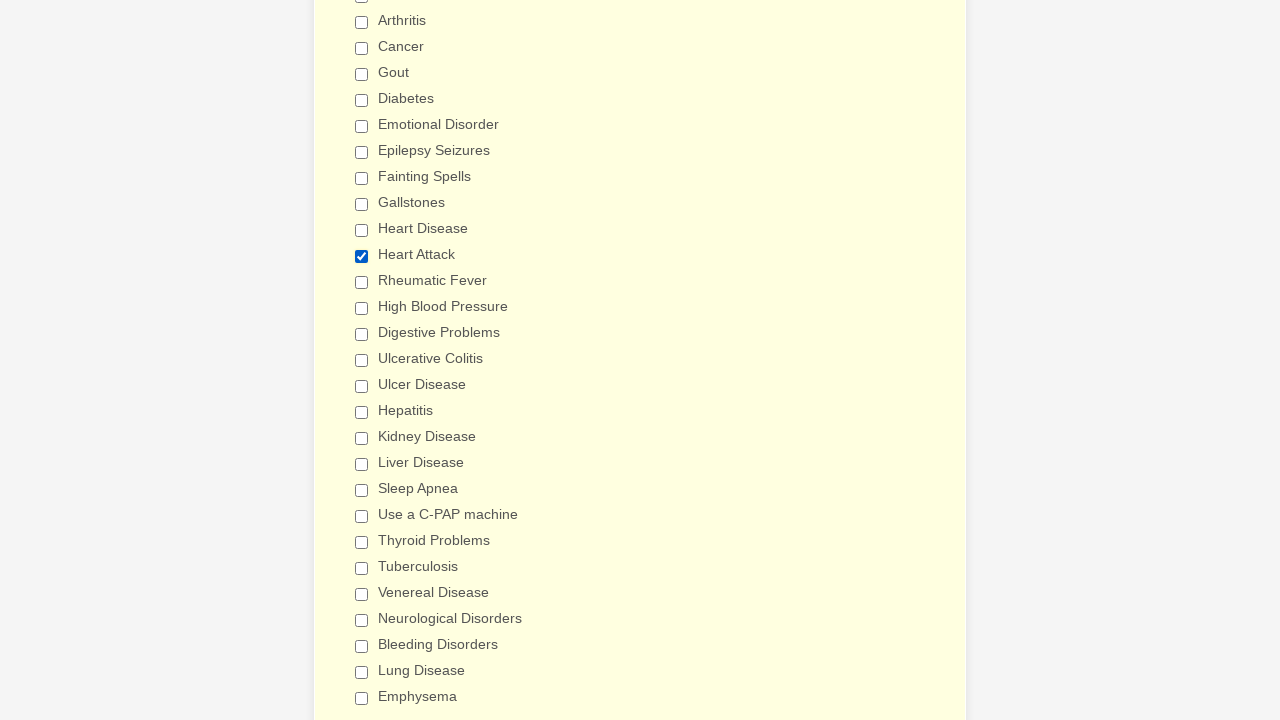

Checked checkbox 24 - Heart Attack if matching value
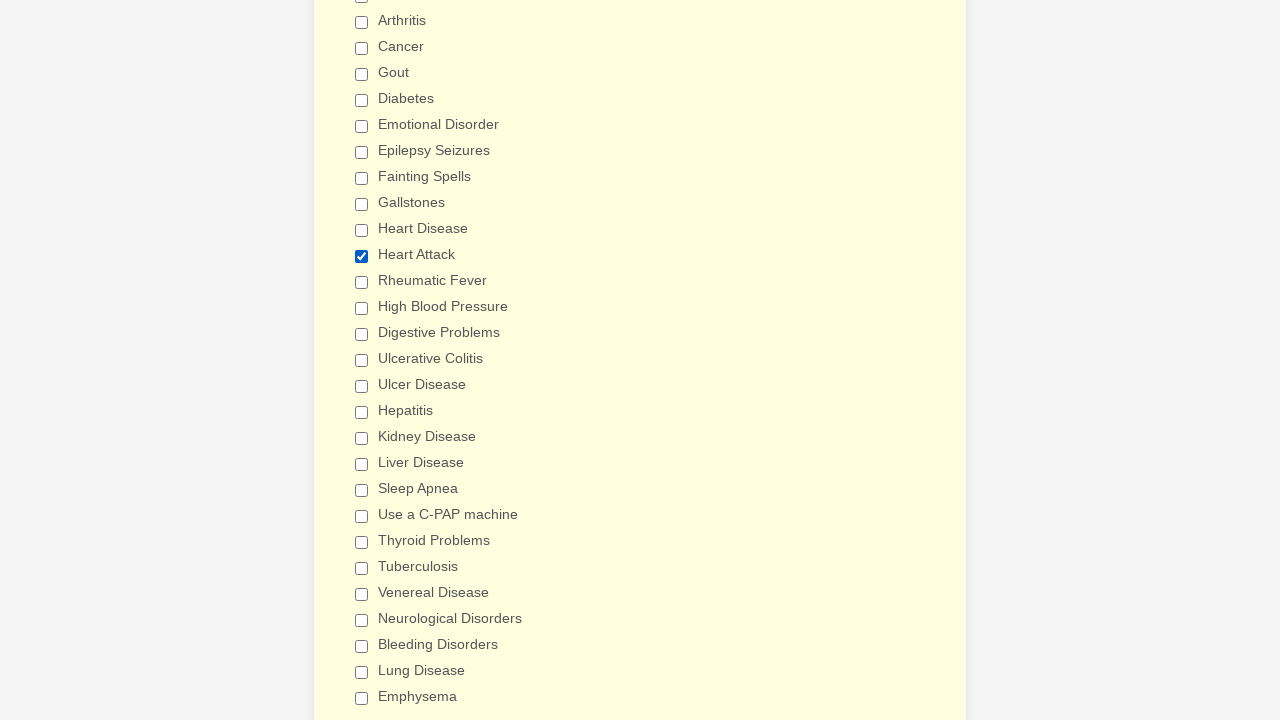

Checked checkbox 25 - Heart Attack if matching value
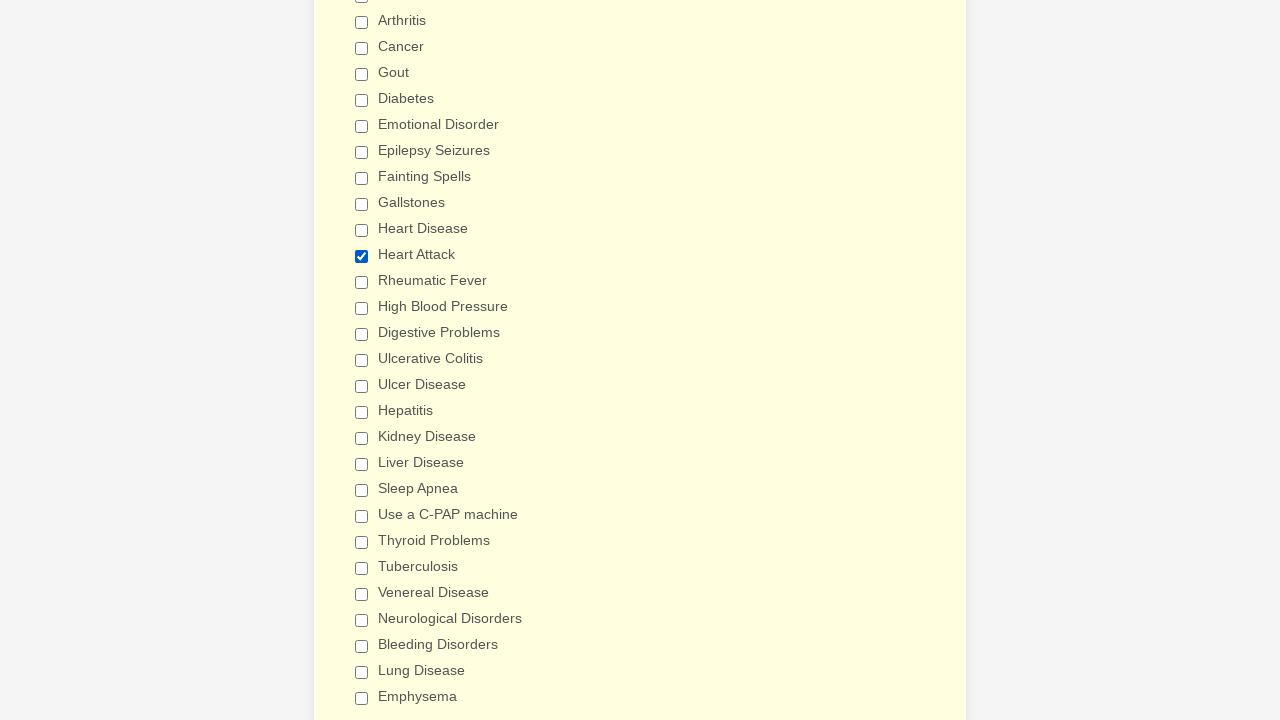

Checked checkbox 26 - Heart Attack if matching value
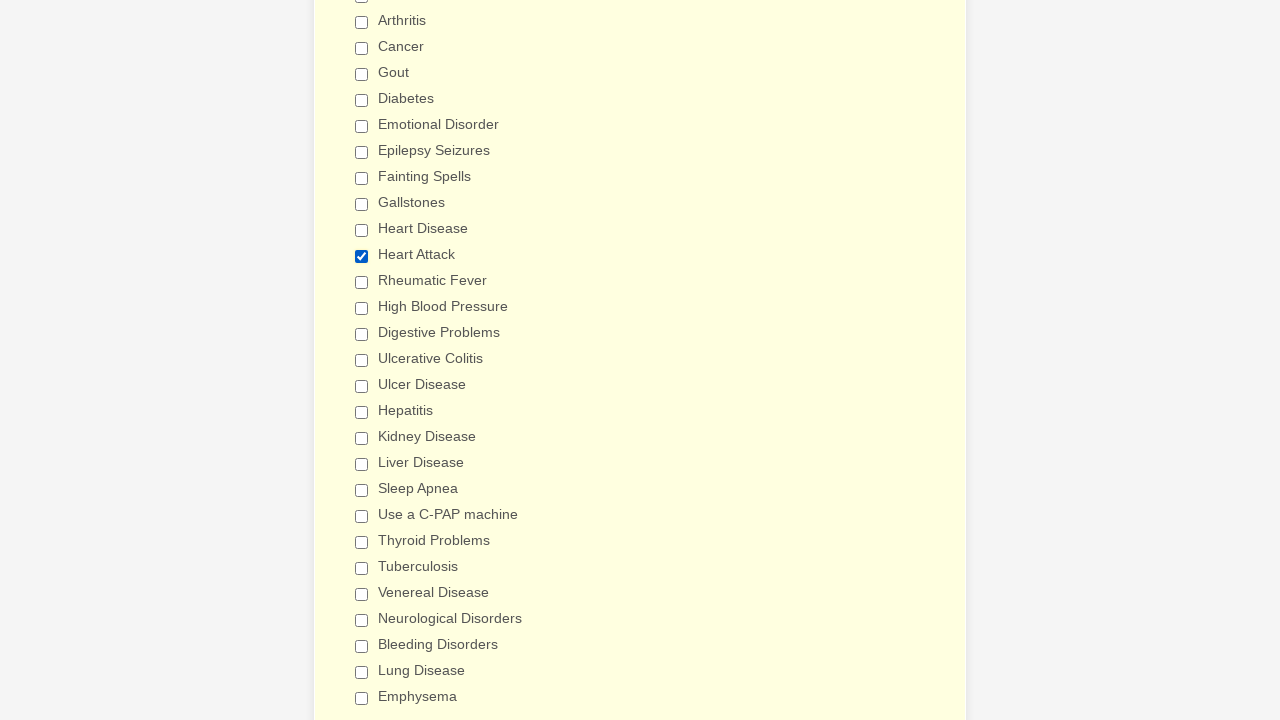

Checked checkbox 27 - Heart Attack if matching value
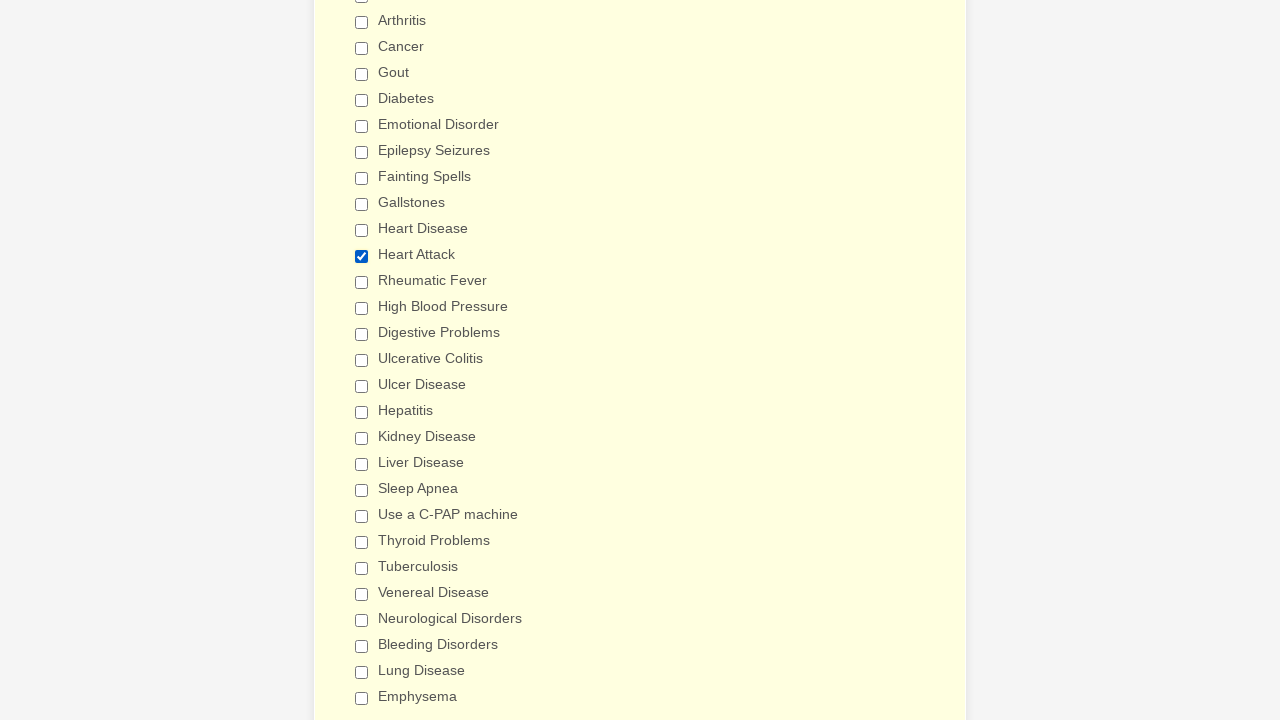

Checked checkbox 28 - Heart Attack if matching value
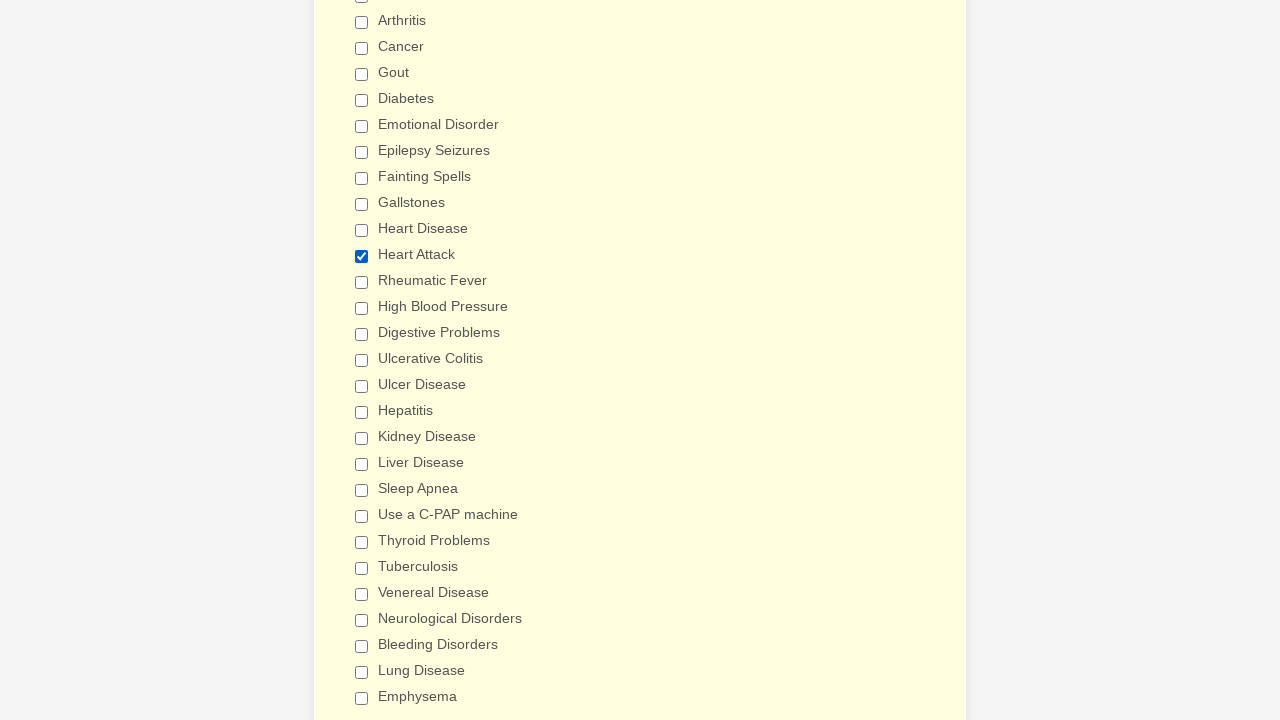

Checked checkbox 29 - Heart Attack if matching value
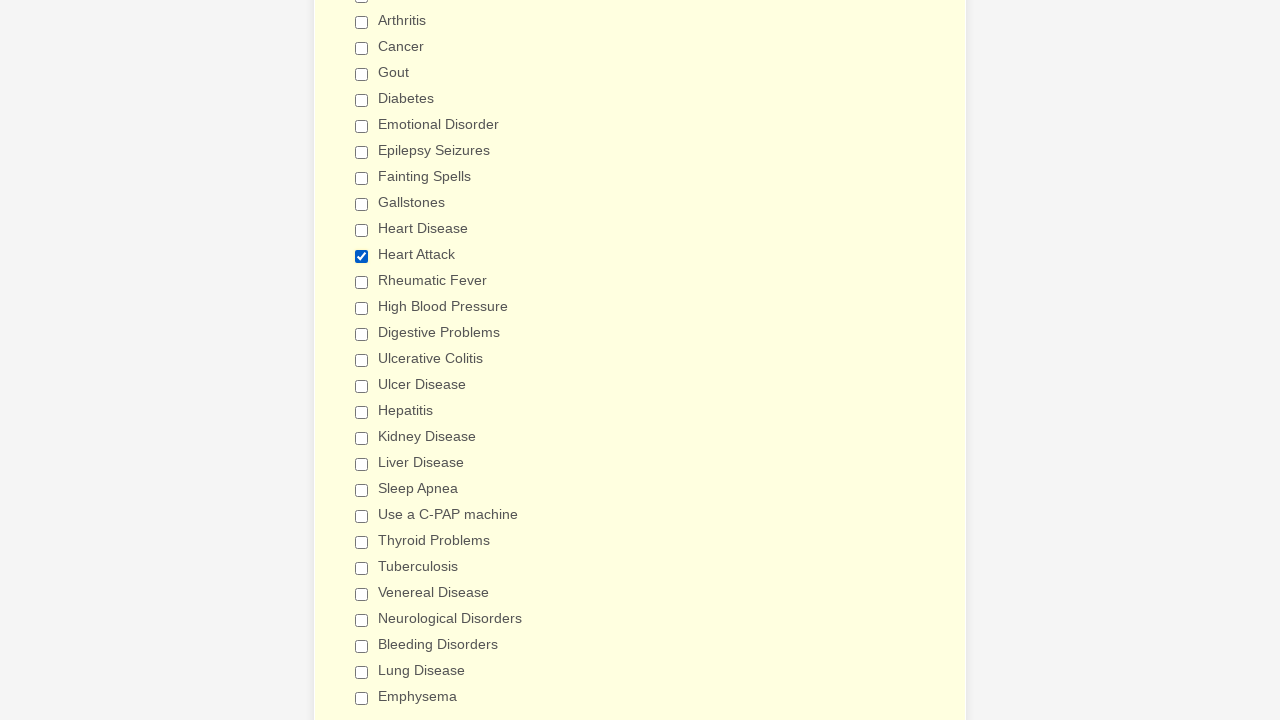

Verified non-Heart Attack checkbox (index 0) is not selected
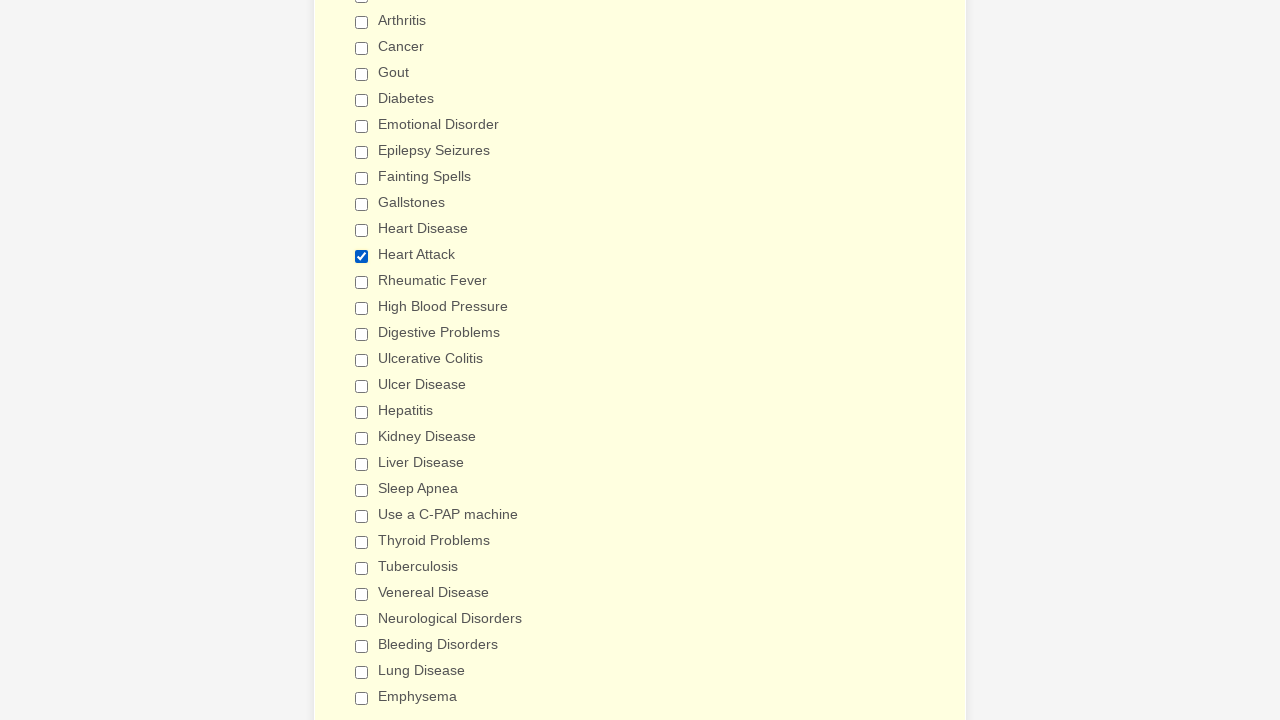

Verified non-Heart Attack checkbox (index 1) is not selected
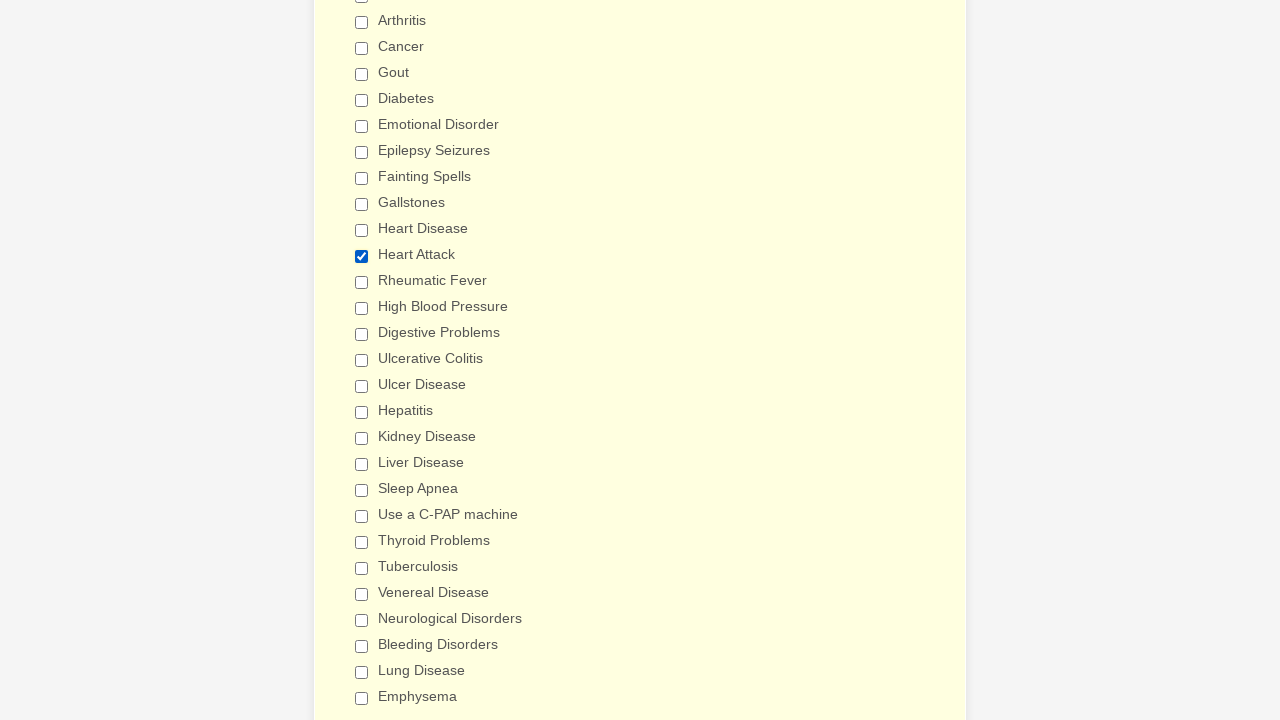

Verified non-Heart Attack checkbox (index 2) is not selected
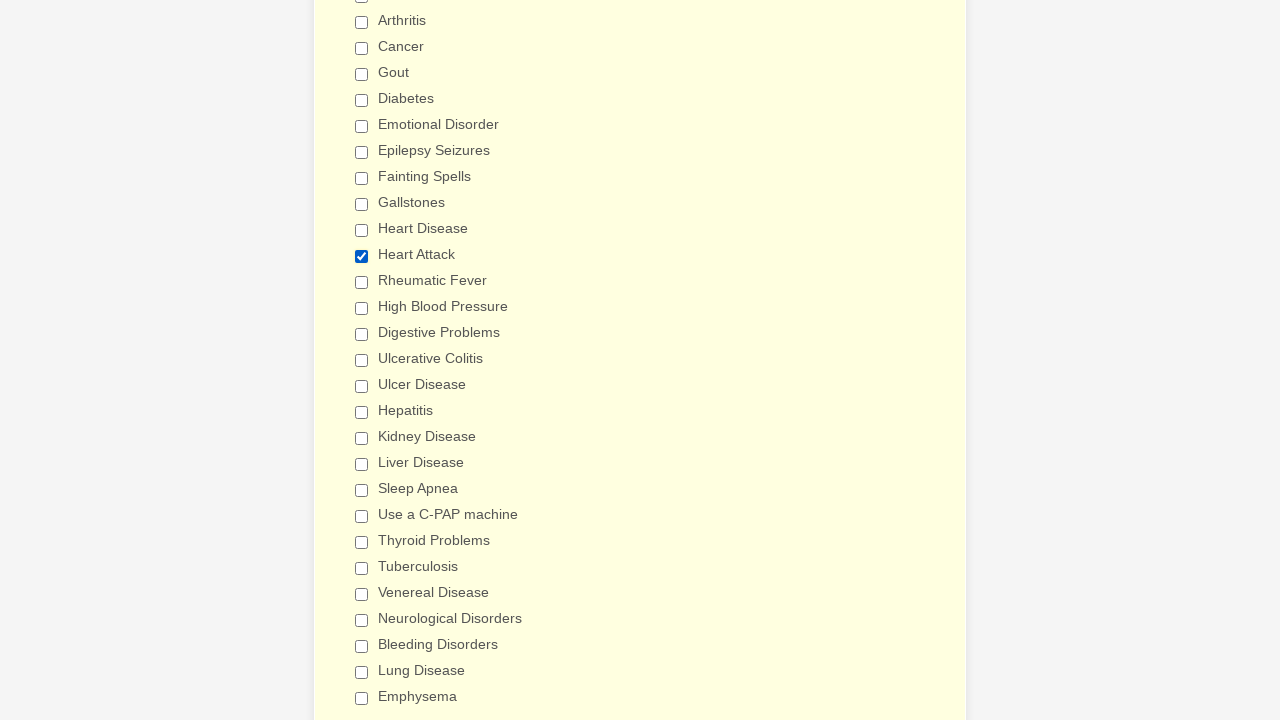

Verified non-Heart Attack checkbox (index 3) is not selected
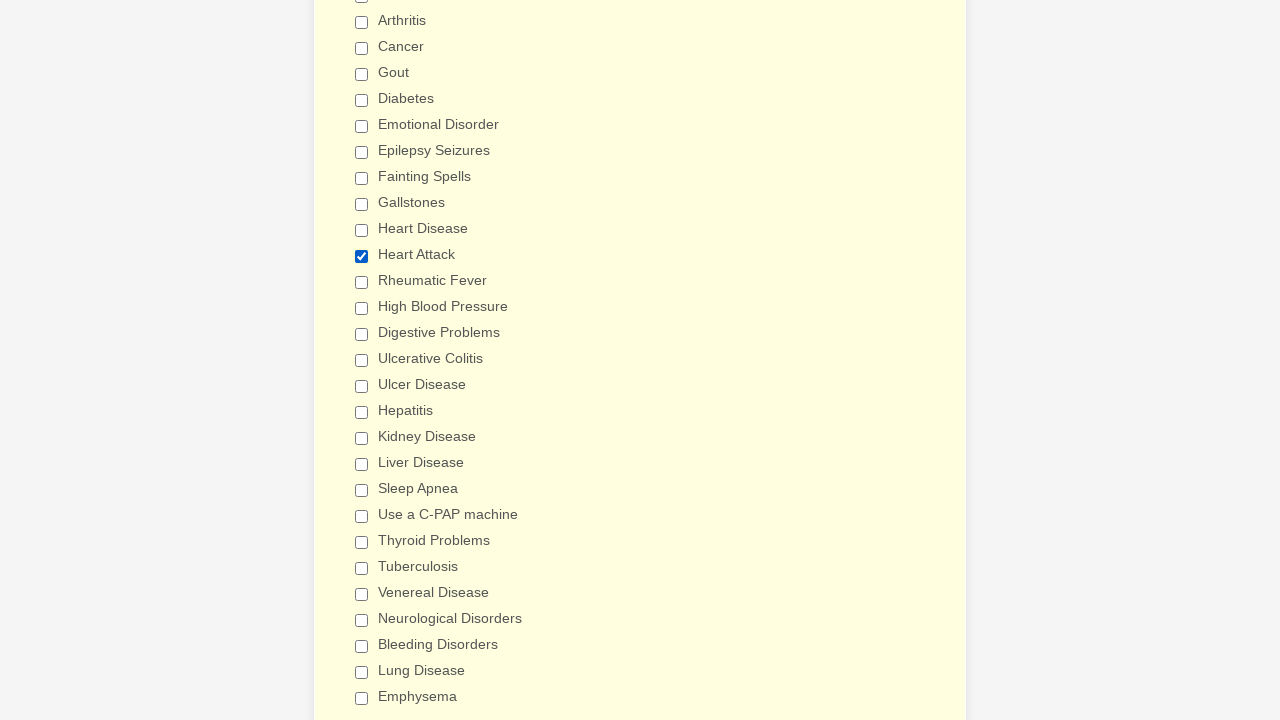

Verified non-Heart Attack checkbox (index 4) is not selected
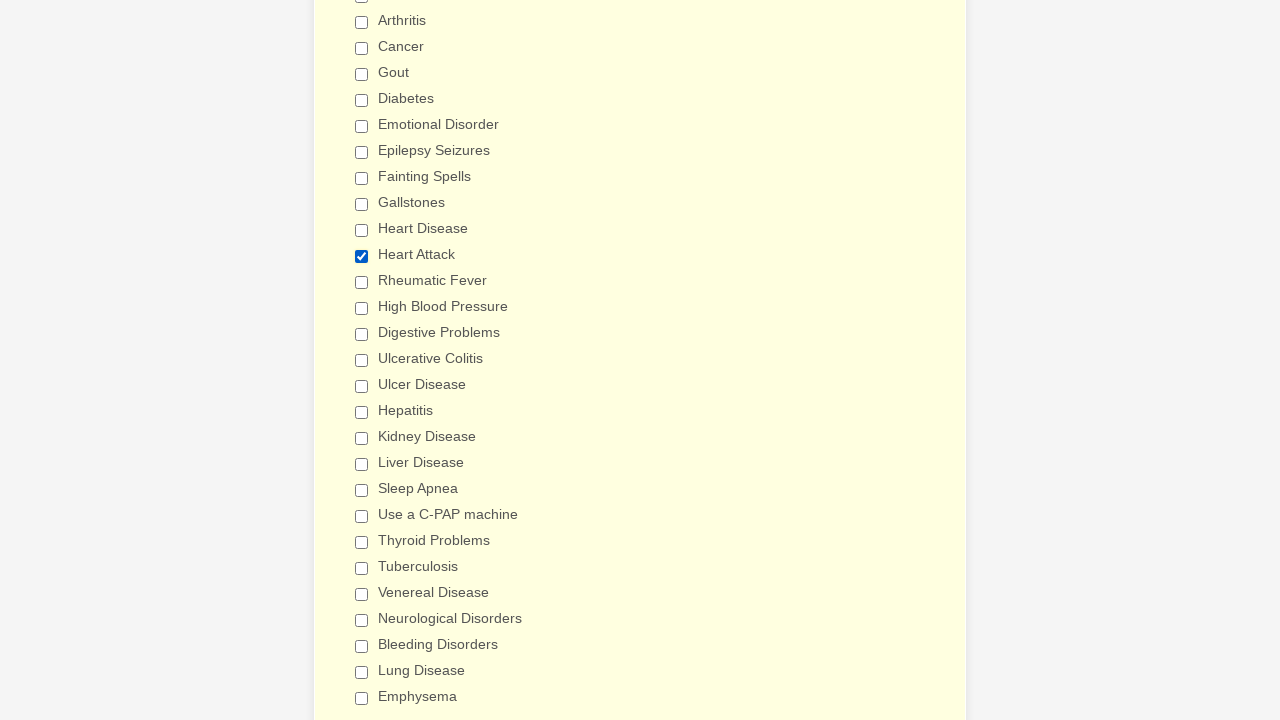

Verified non-Heart Attack checkbox (index 5) is not selected
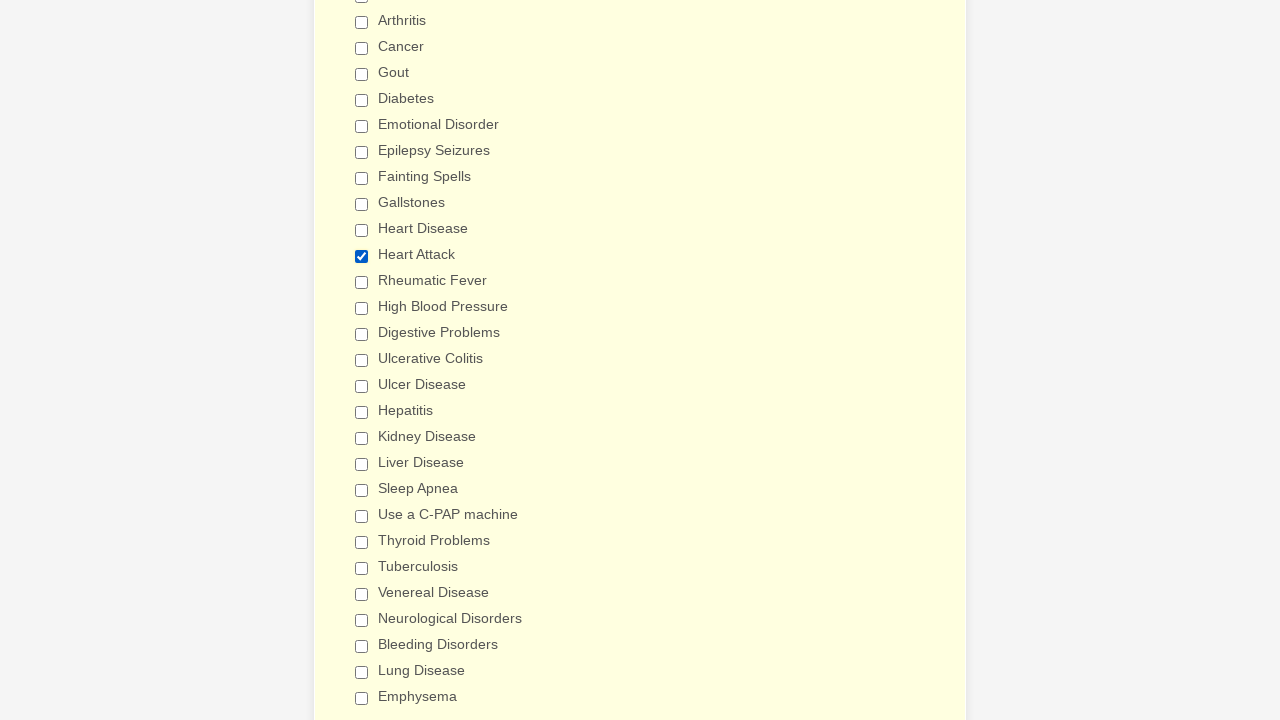

Verified non-Heart Attack checkbox (index 6) is not selected
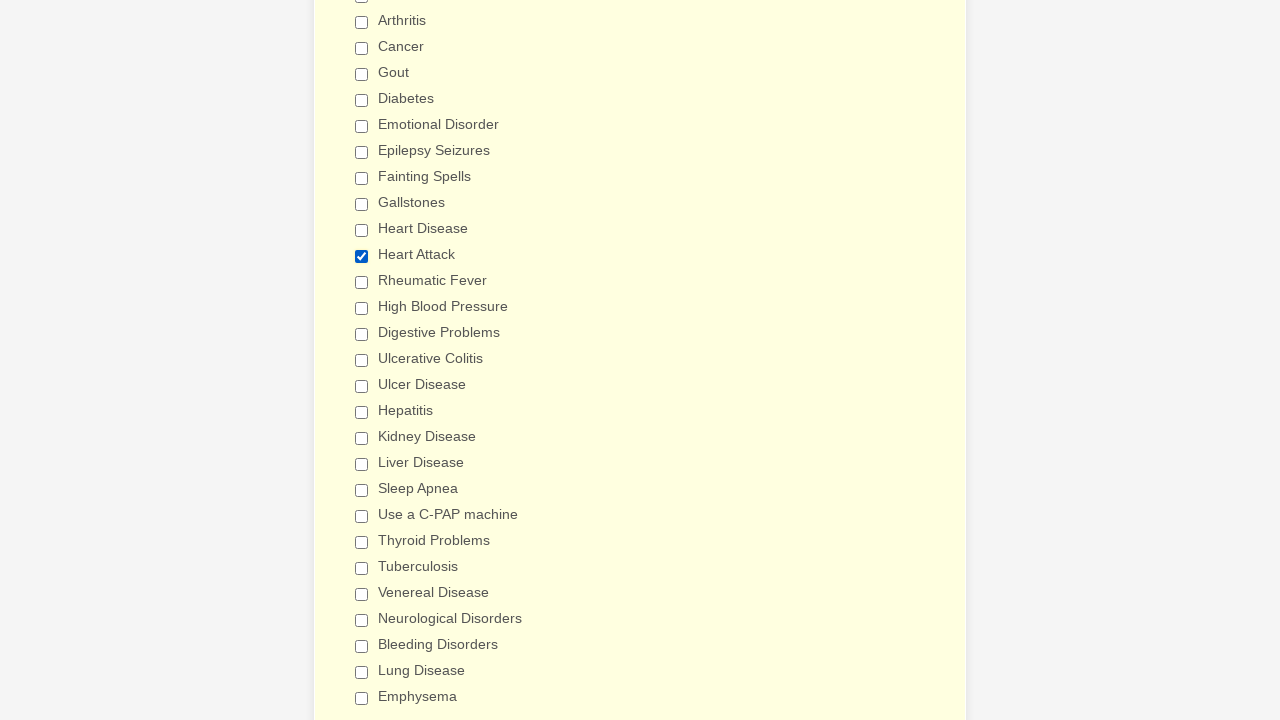

Verified non-Heart Attack checkbox (index 7) is not selected
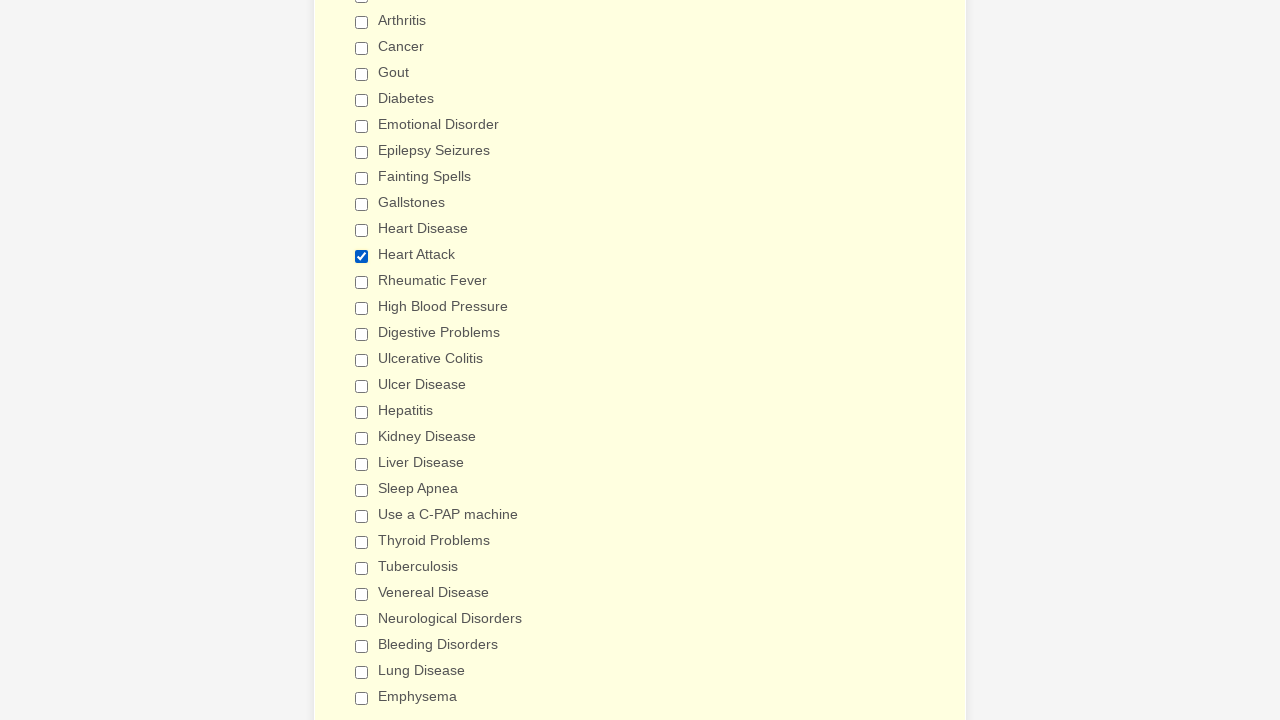

Verified non-Heart Attack checkbox (index 8) is not selected
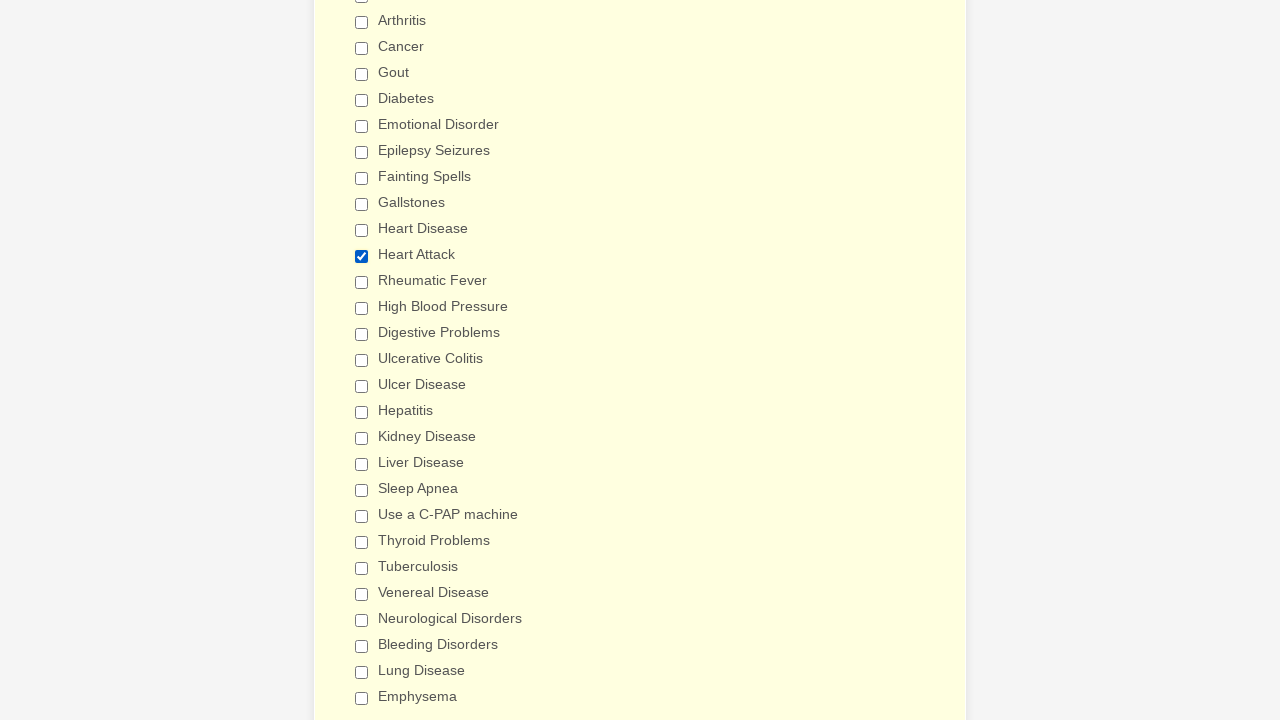

Verified non-Heart Attack checkbox (index 9) is not selected
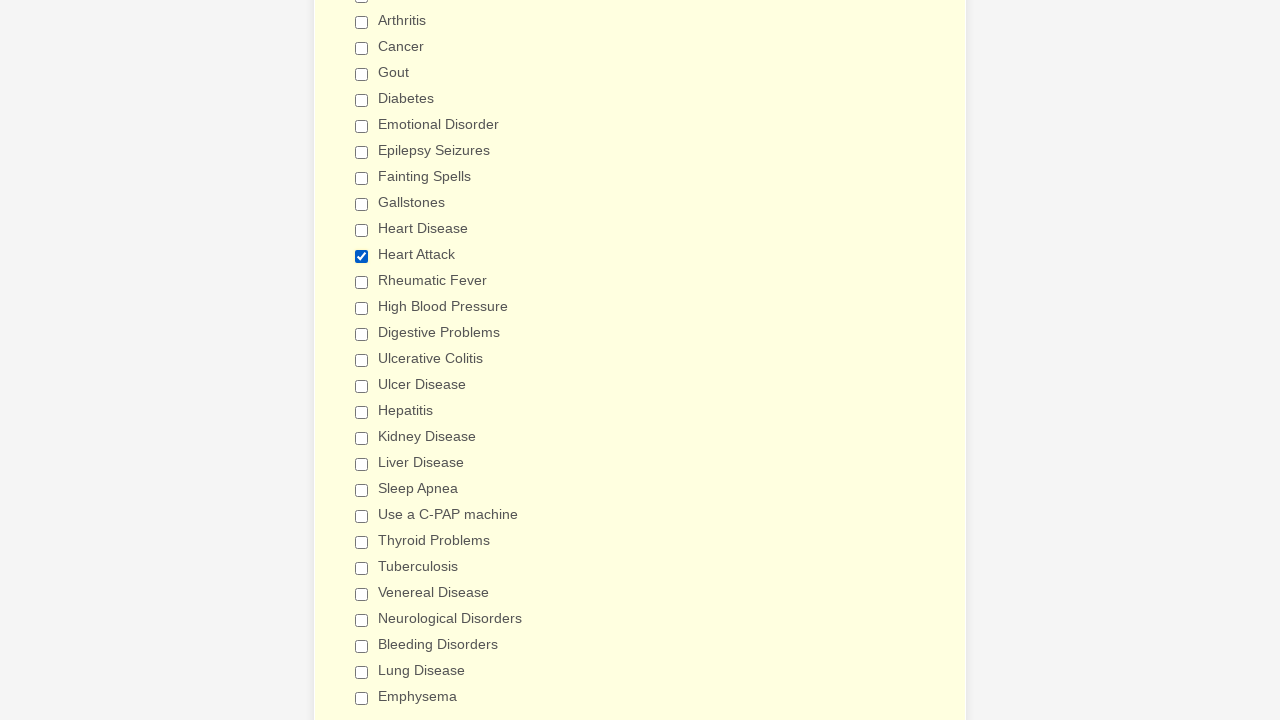

Verified non-Heart Attack checkbox (index 10) is not selected
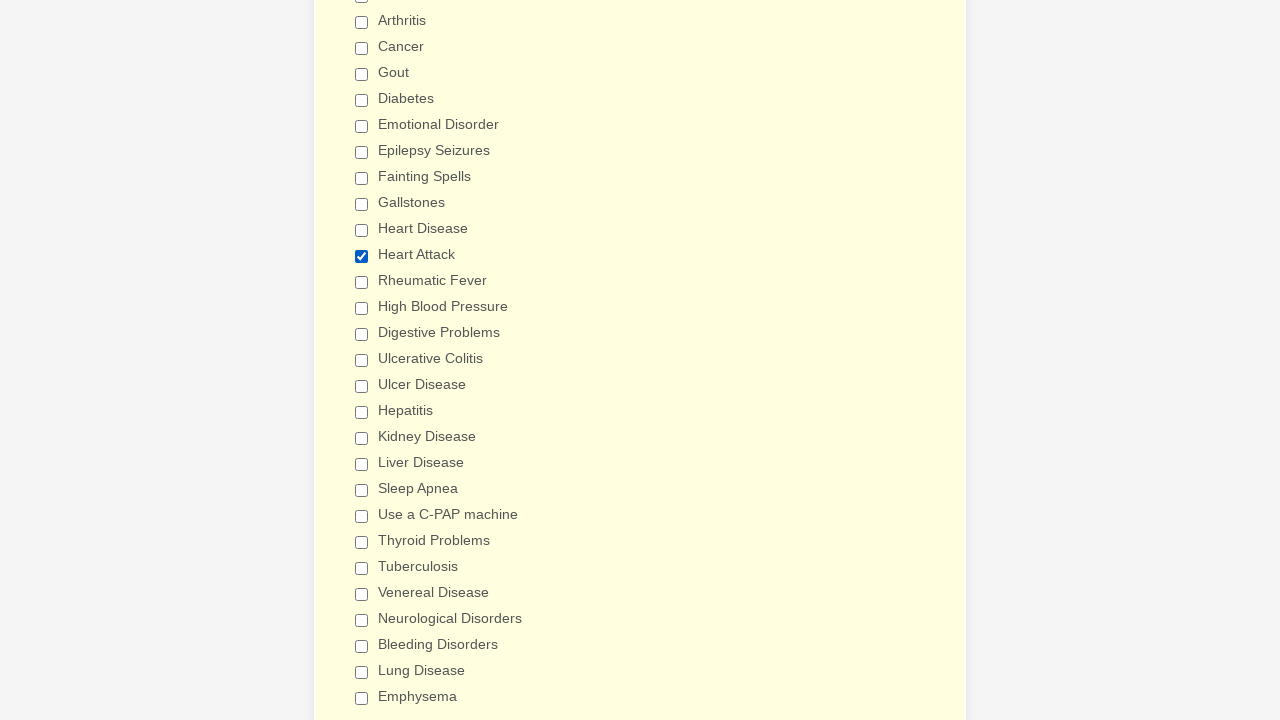

Verified Heart Attack checkbox (index 11) is selected
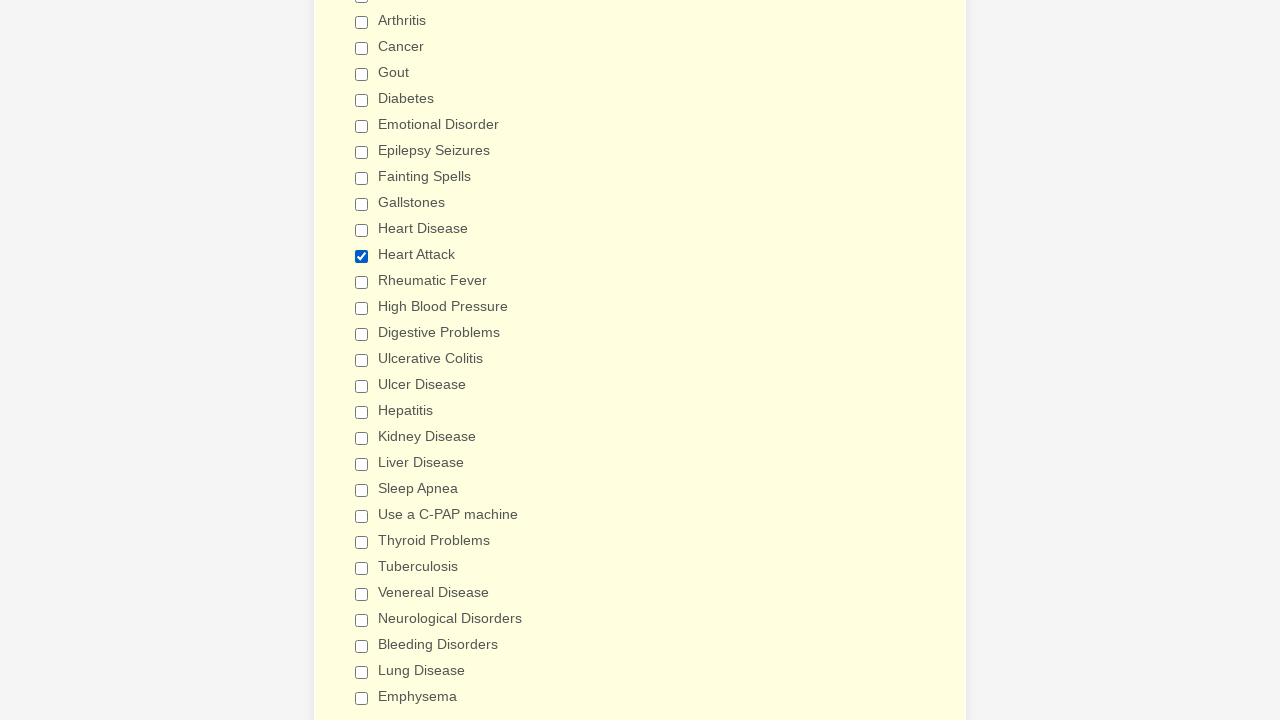

Verified non-Heart Attack checkbox (index 12) is not selected
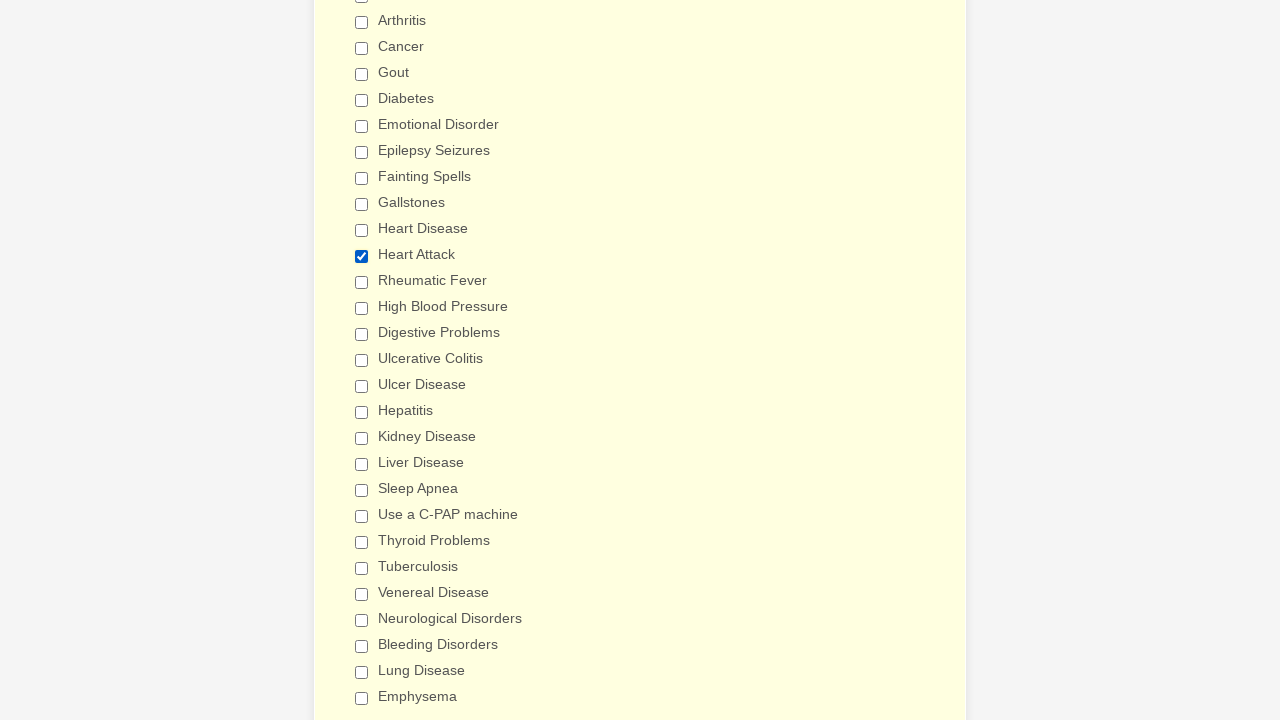

Verified non-Heart Attack checkbox (index 13) is not selected
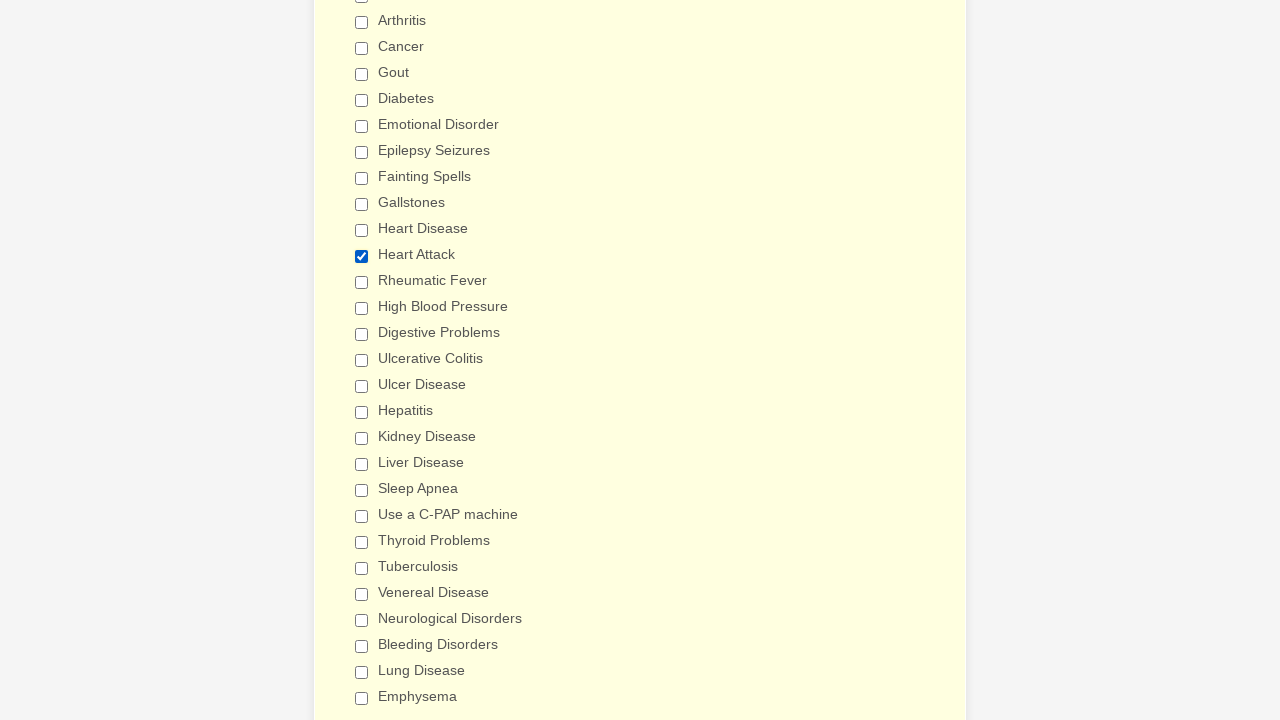

Verified non-Heart Attack checkbox (index 14) is not selected
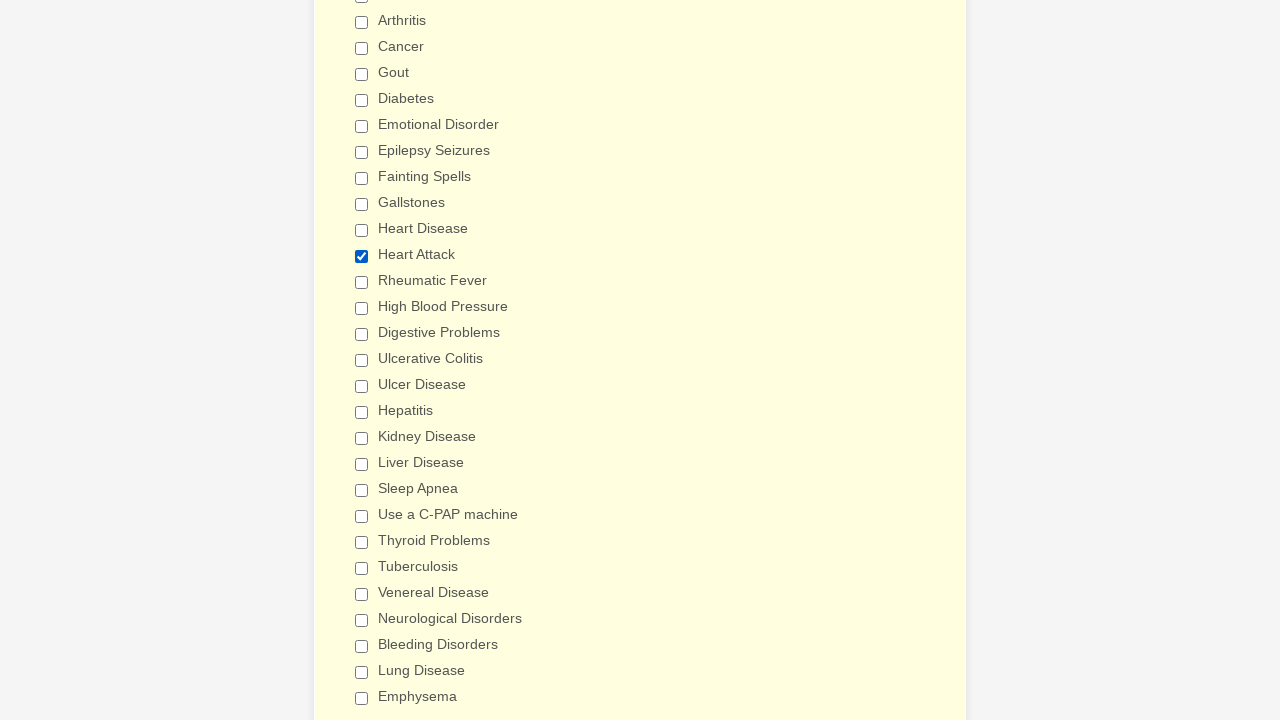

Verified non-Heart Attack checkbox (index 15) is not selected
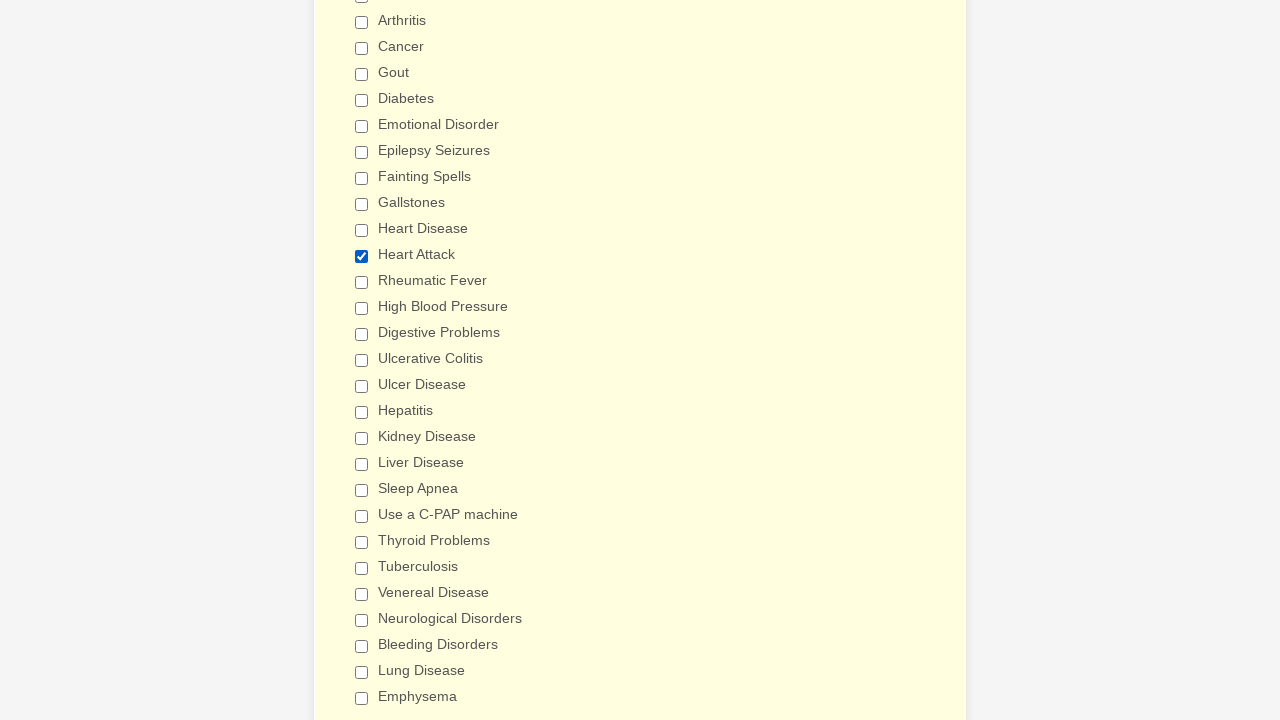

Verified non-Heart Attack checkbox (index 16) is not selected
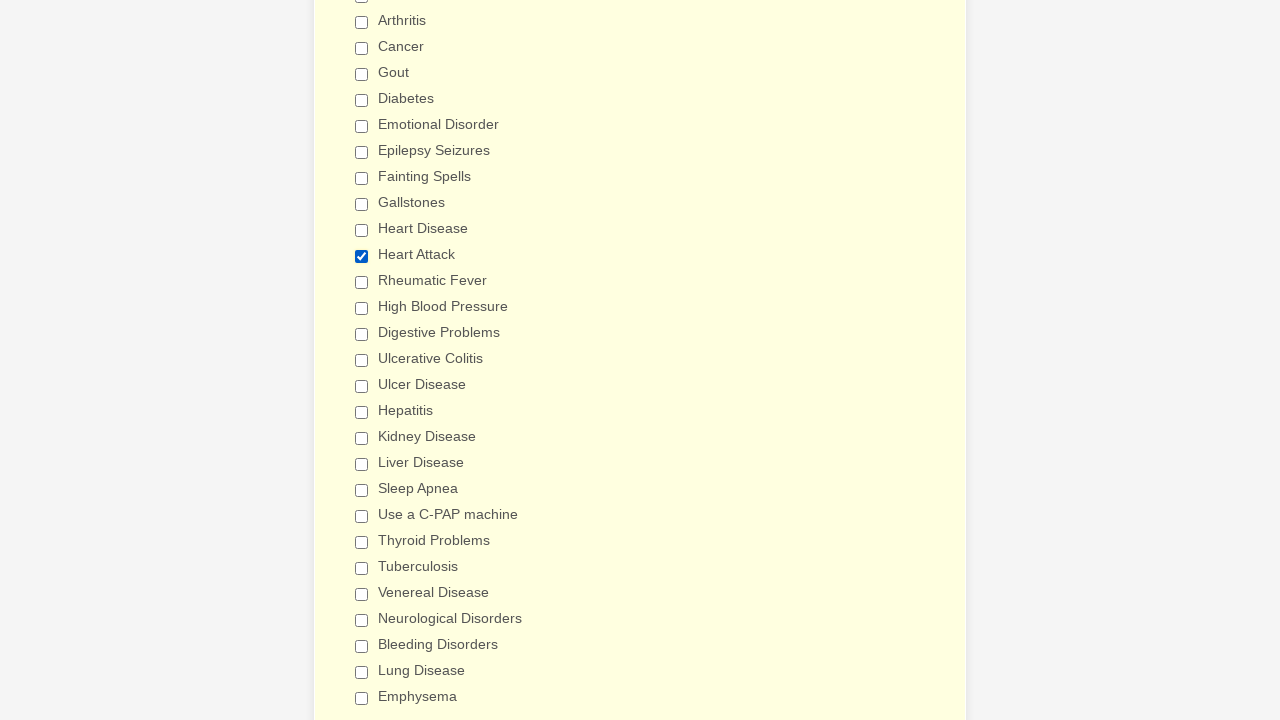

Verified non-Heart Attack checkbox (index 17) is not selected
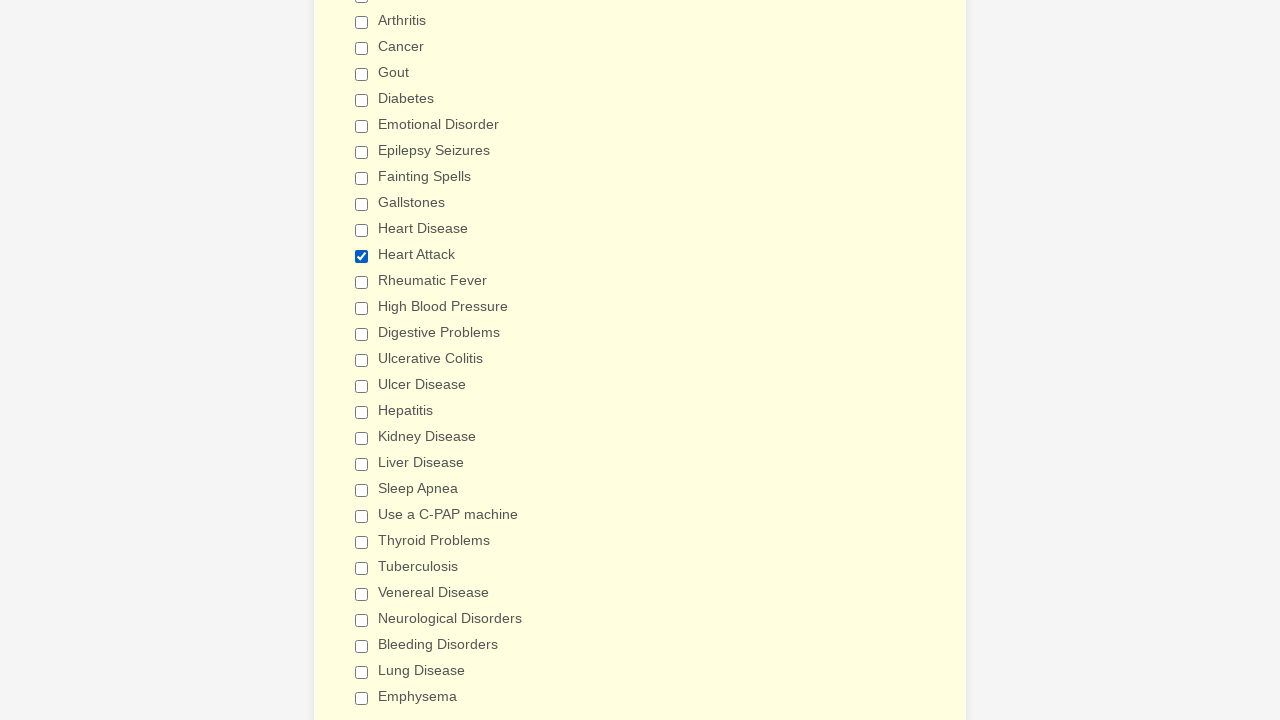

Verified non-Heart Attack checkbox (index 18) is not selected
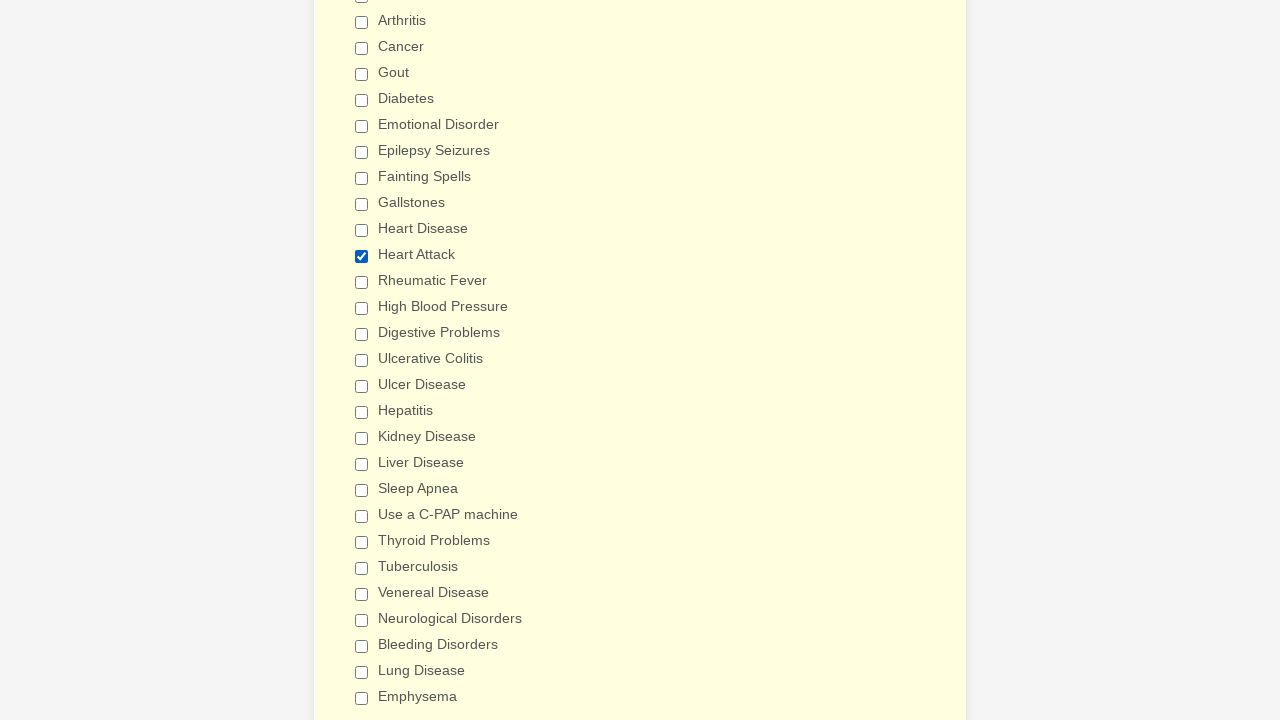

Verified non-Heart Attack checkbox (index 19) is not selected
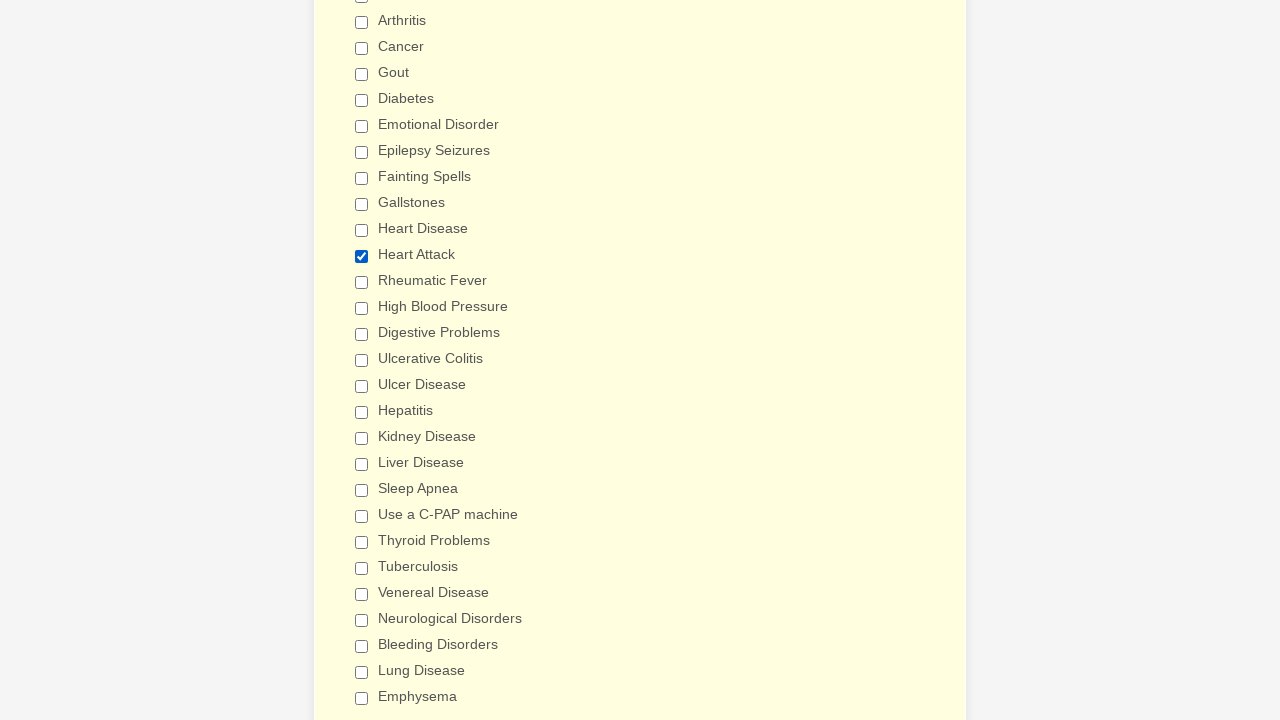

Verified non-Heart Attack checkbox (index 20) is not selected
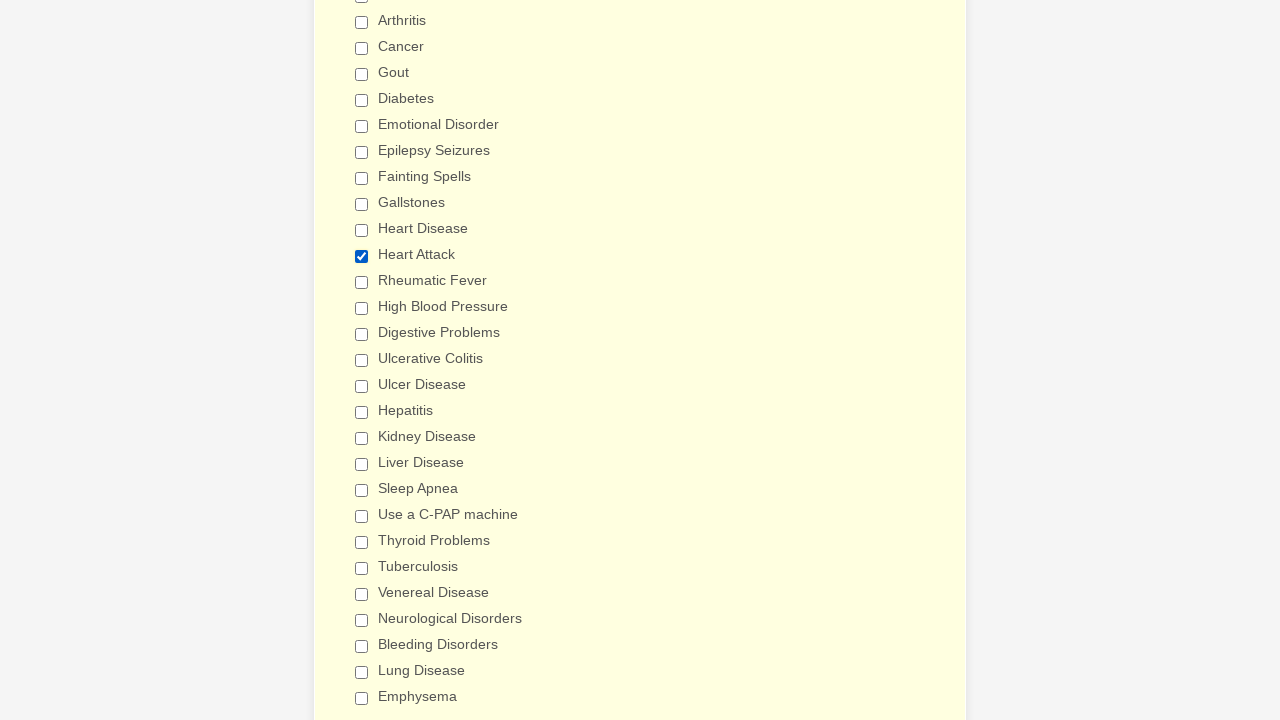

Verified non-Heart Attack checkbox (index 21) is not selected
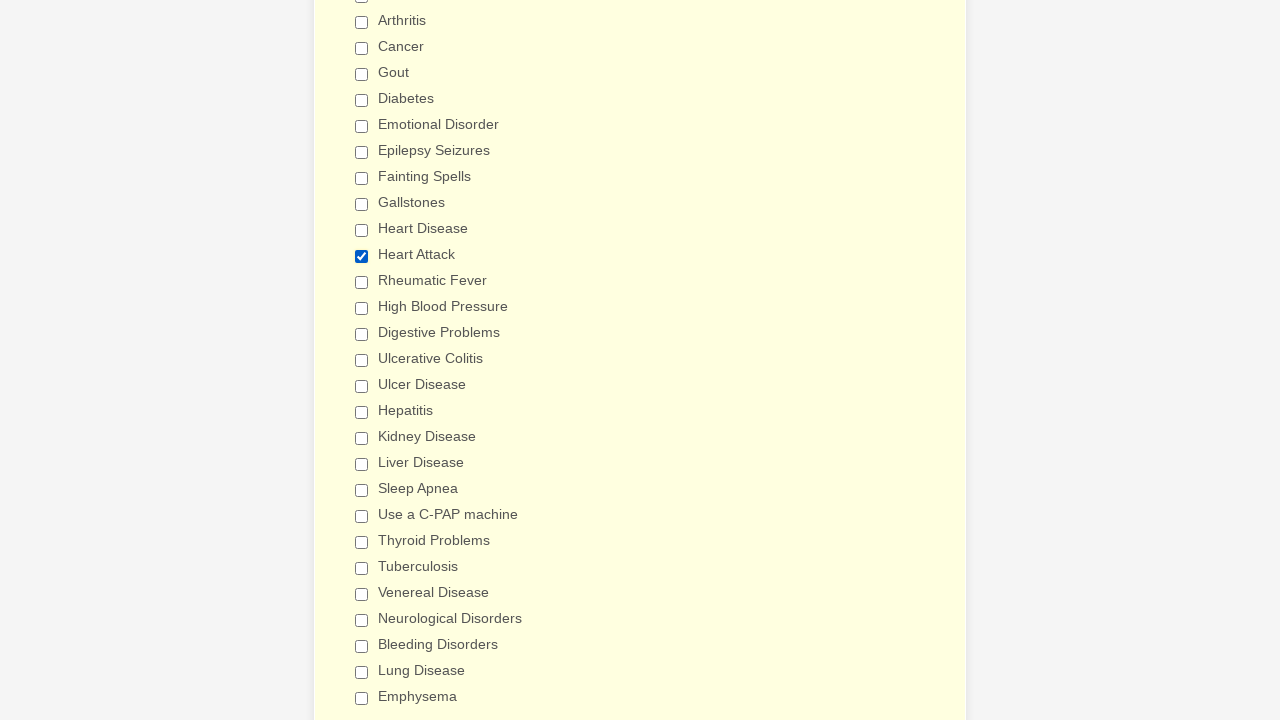

Verified non-Heart Attack checkbox (index 22) is not selected
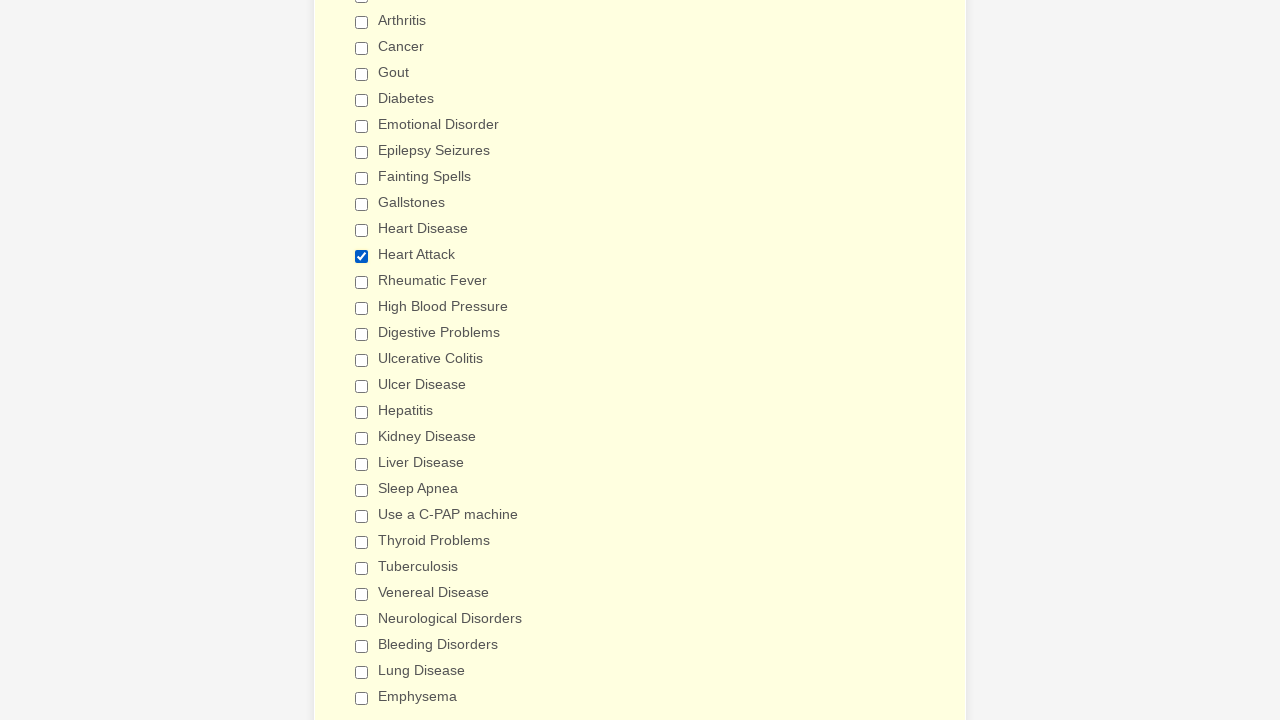

Verified non-Heart Attack checkbox (index 23) is not selected
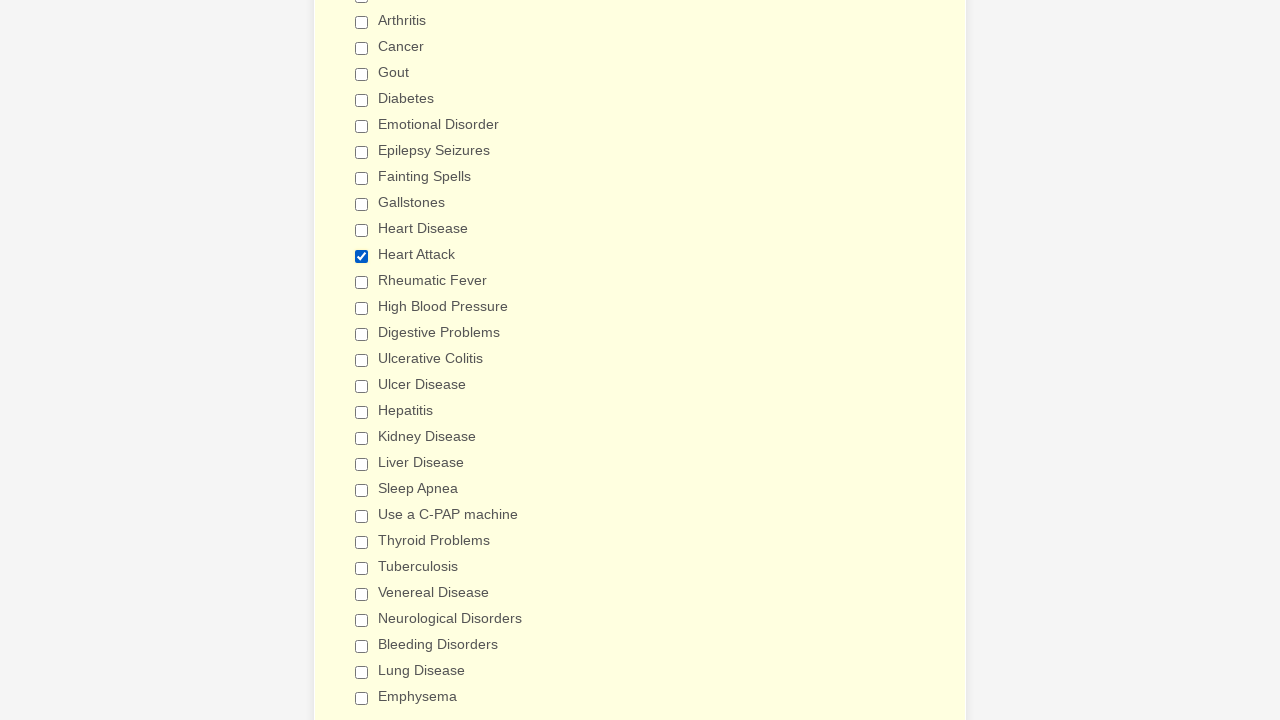

Verified non-Heart Attack checkbox (index 24) is not selected
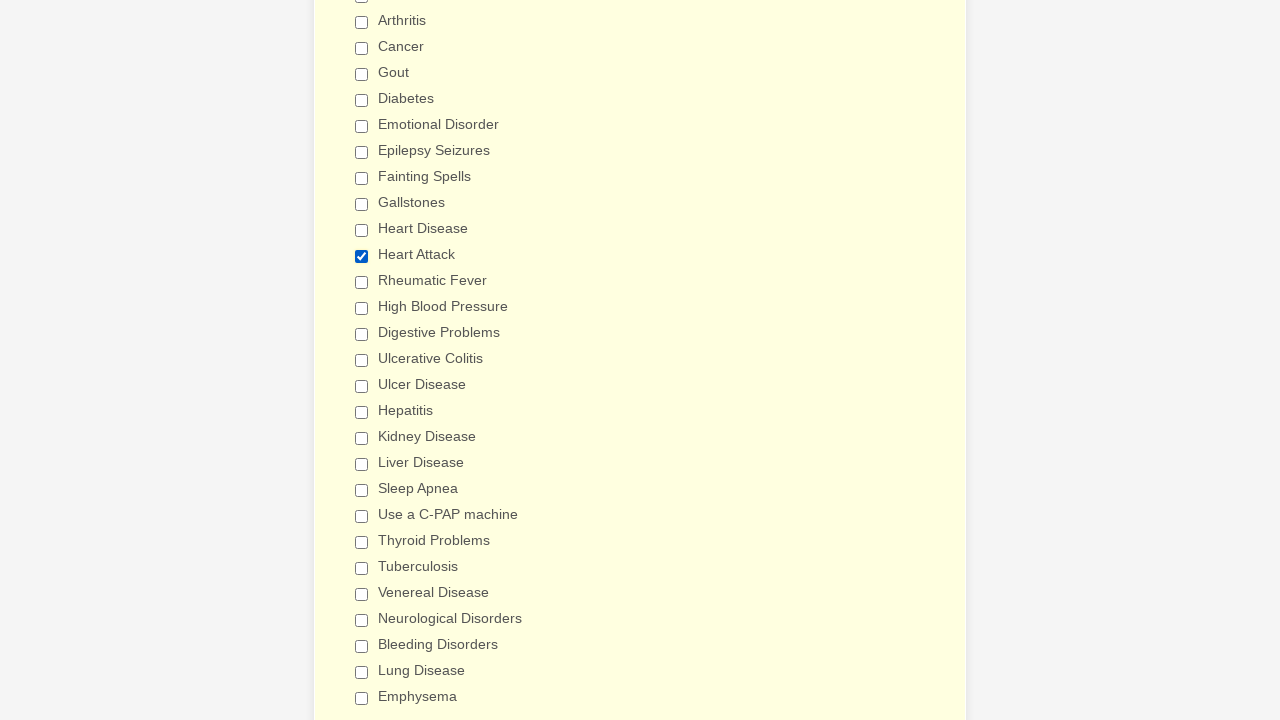

Verified non-Heart Attack checkbox (index 25) is not selected
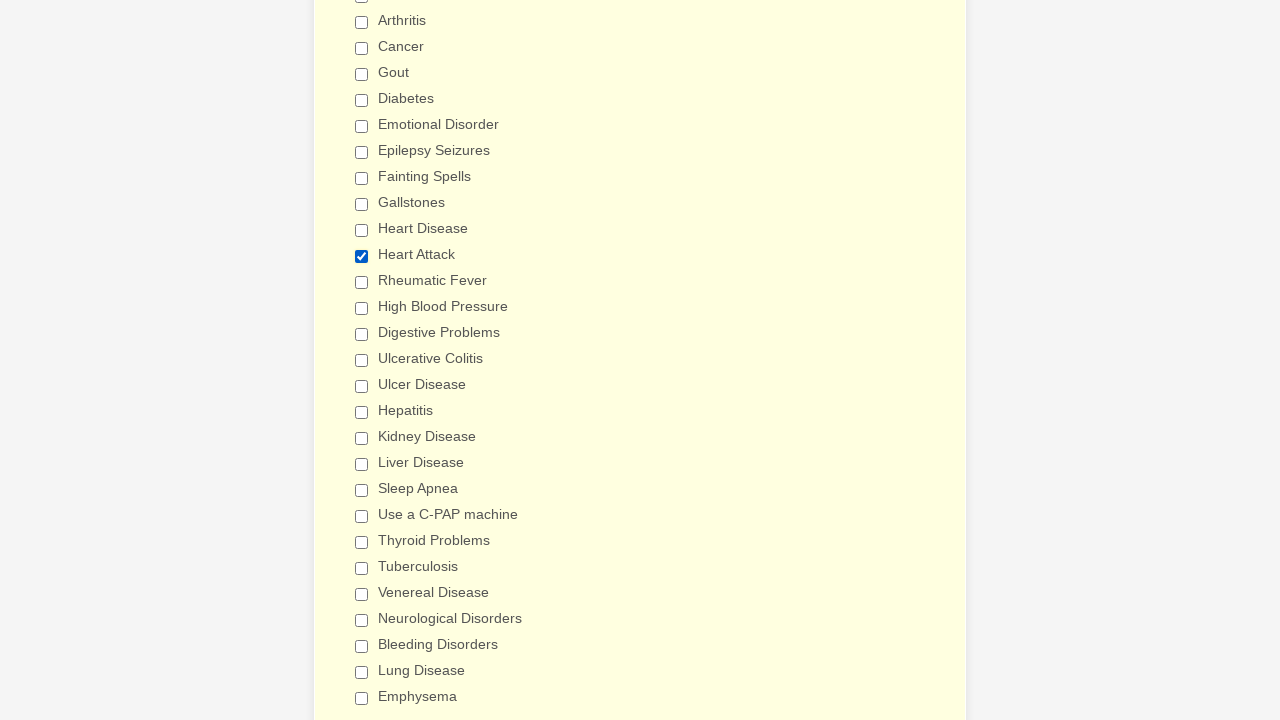

Verified non-Heart Attack checkbox (index 26) is not selected
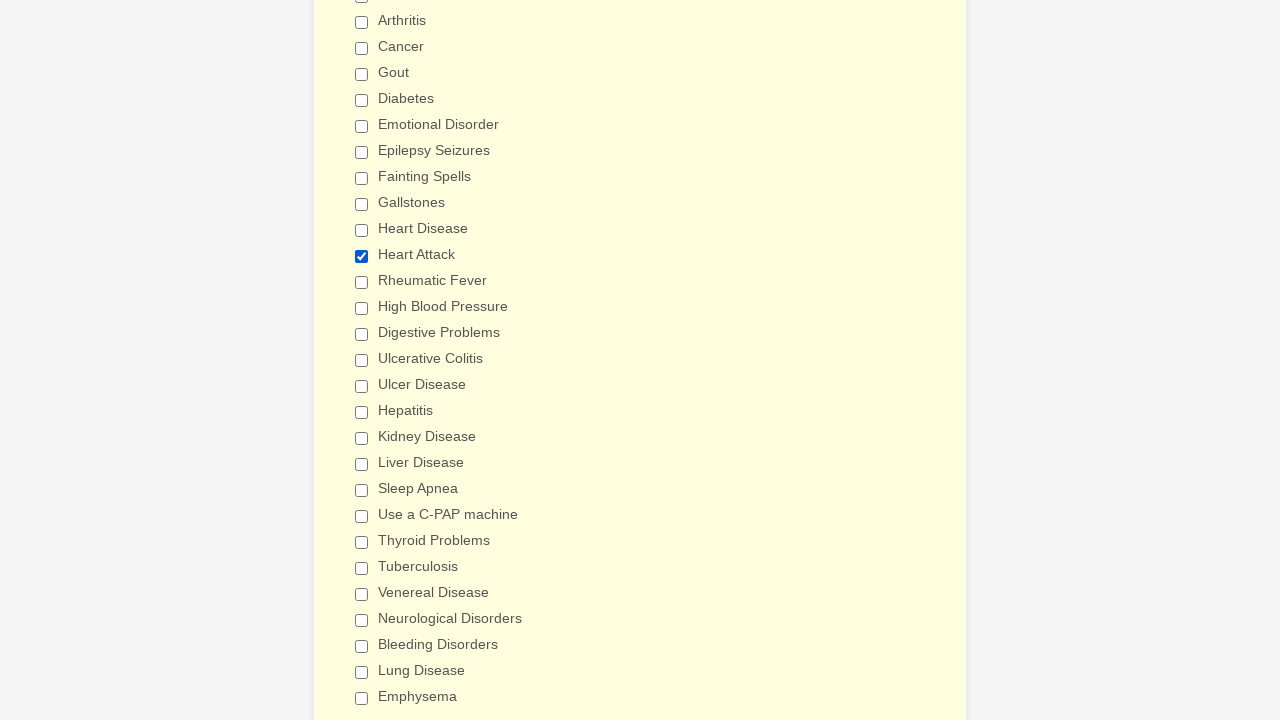

Verified non-Heart Attack checkbox (index 27) is not selected
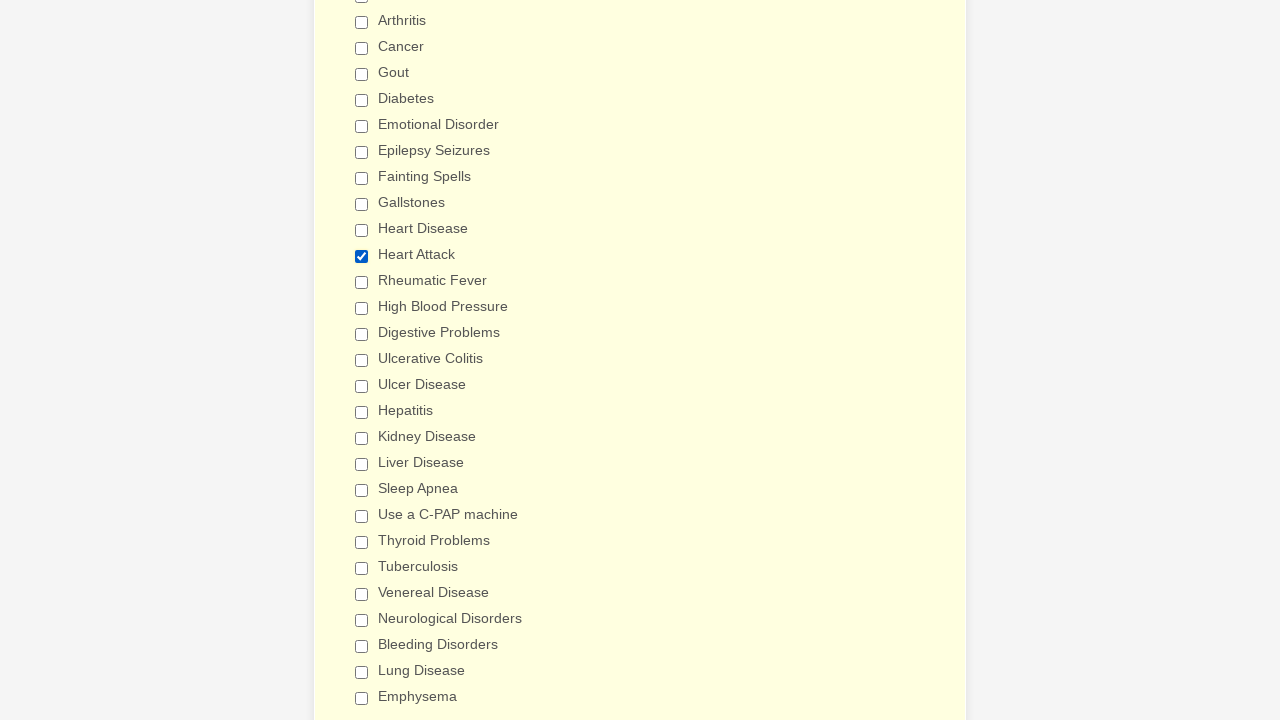

Verified non-Heart Attack checkbox (index 28) is not selected
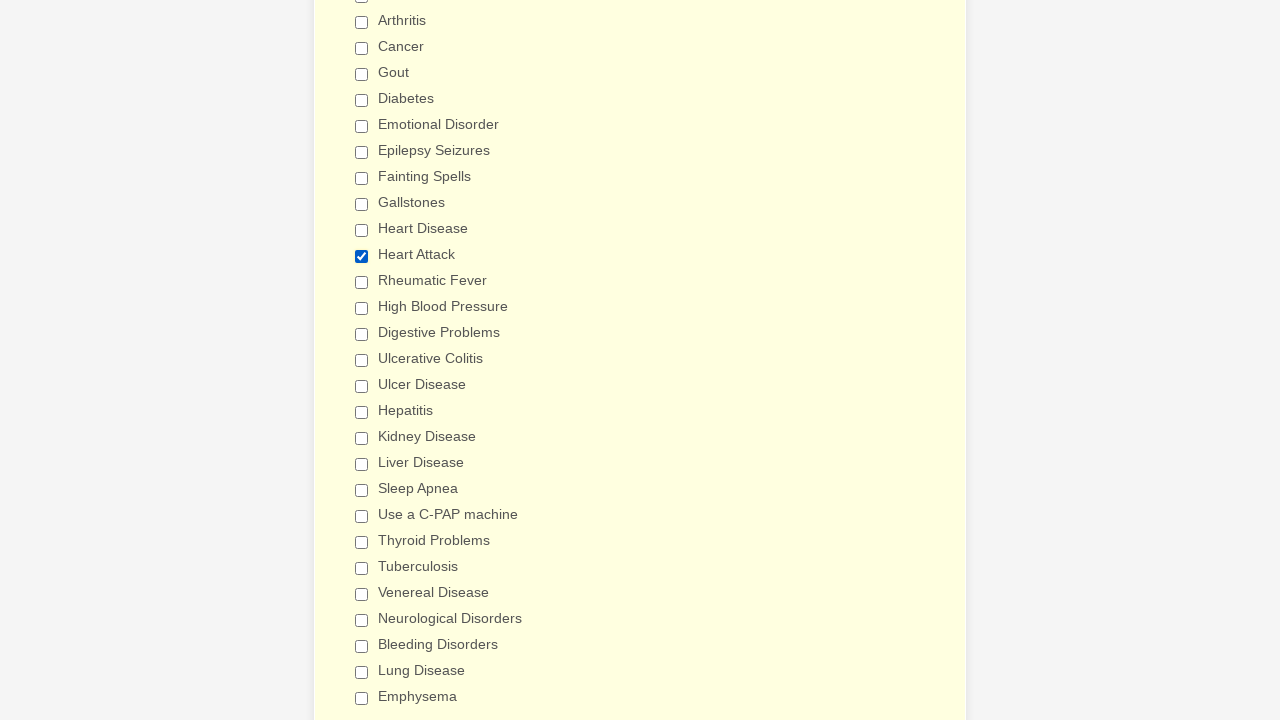

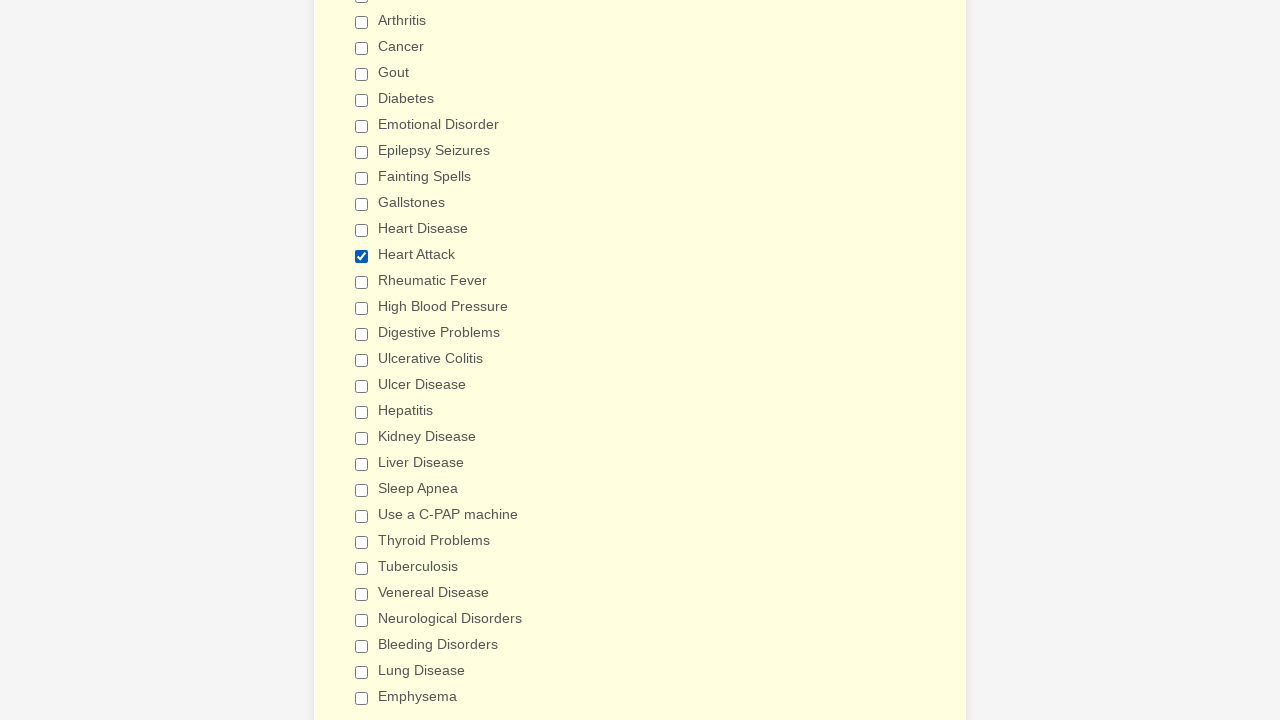